Tests filling out a large form by entering text into all input fields and submitting the form

Starting URL: http://suninjuly.github.io/huge_form.html

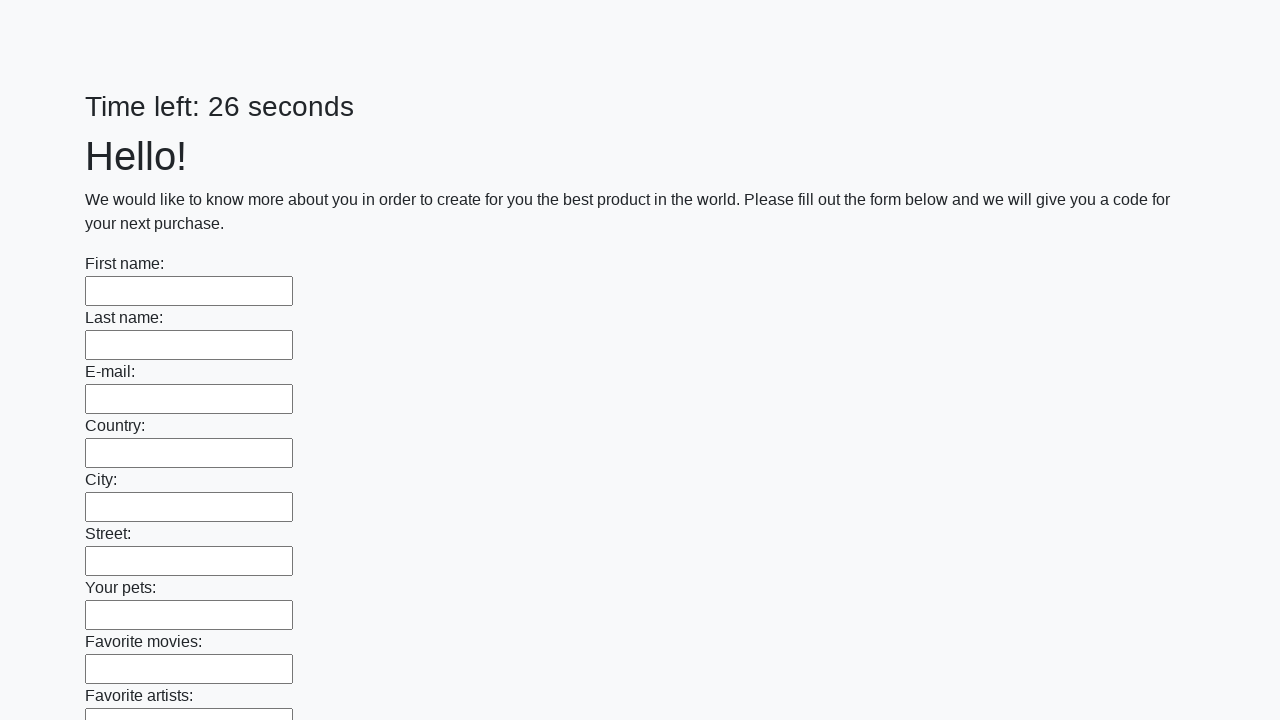

Located all input fields on the form
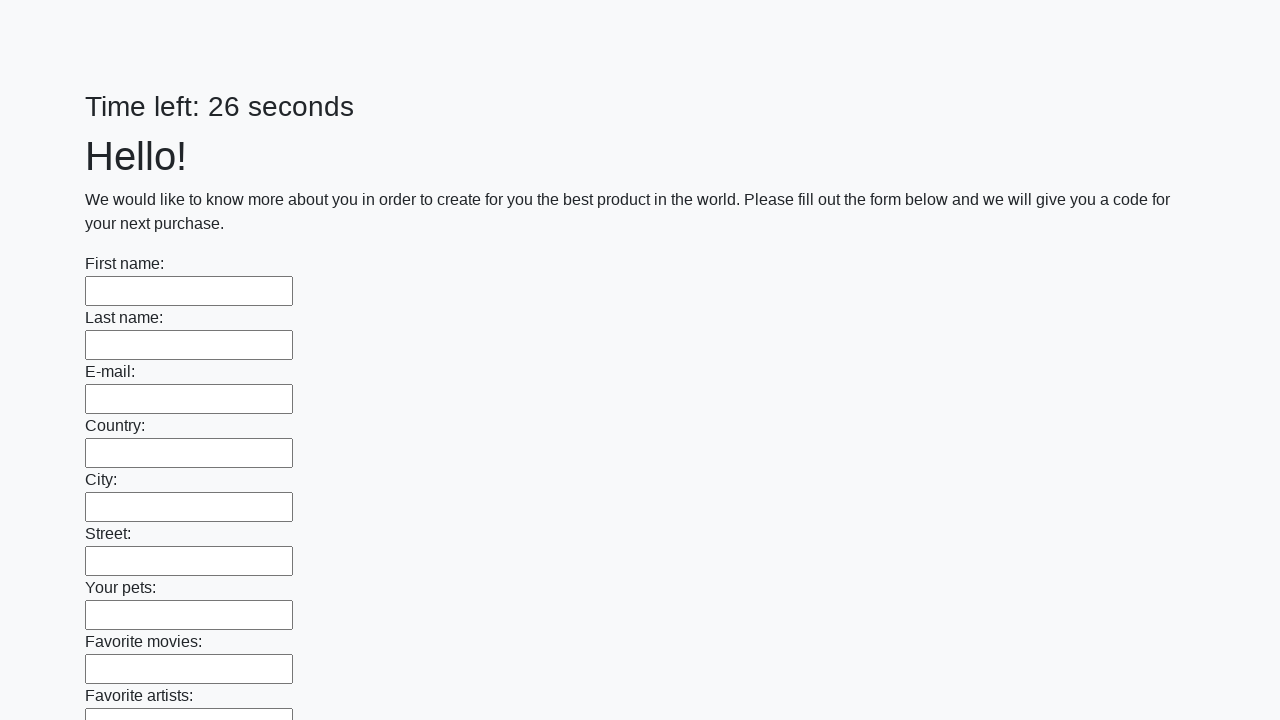

Filled input field with 'testvalue123' on input >> nth=0
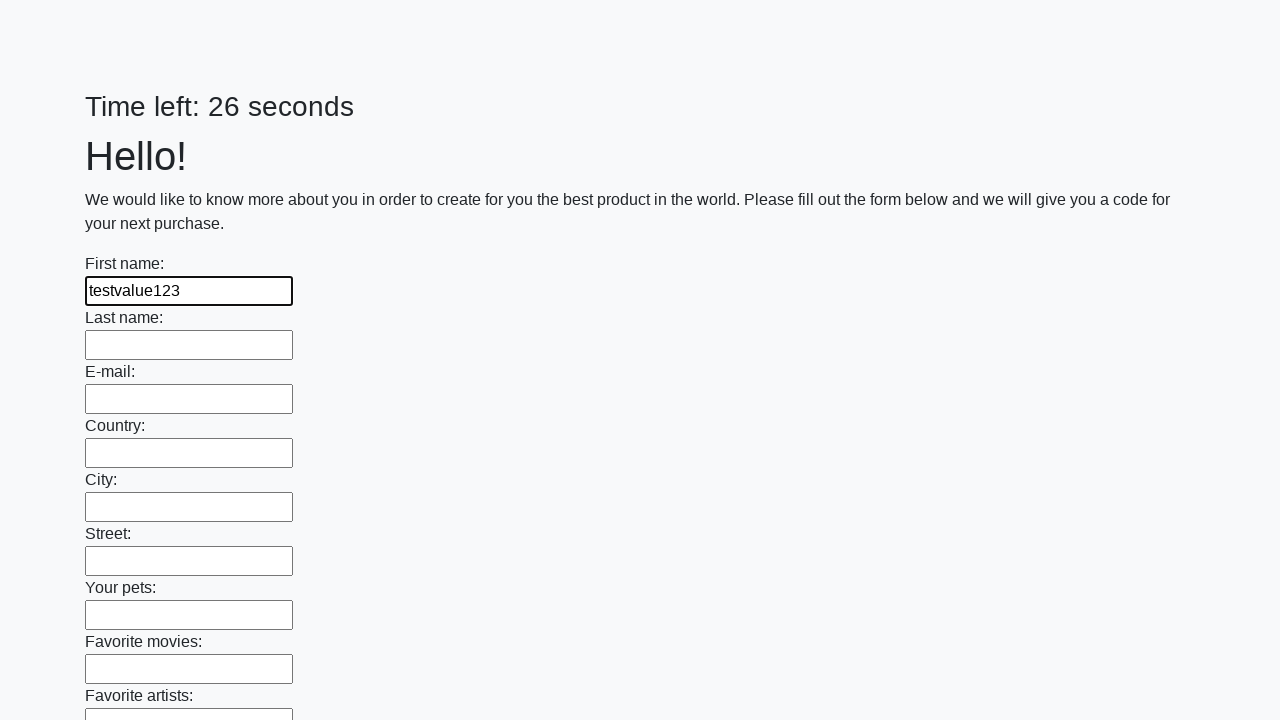

Filled input field with 'testvalue123' on input >> nth=1
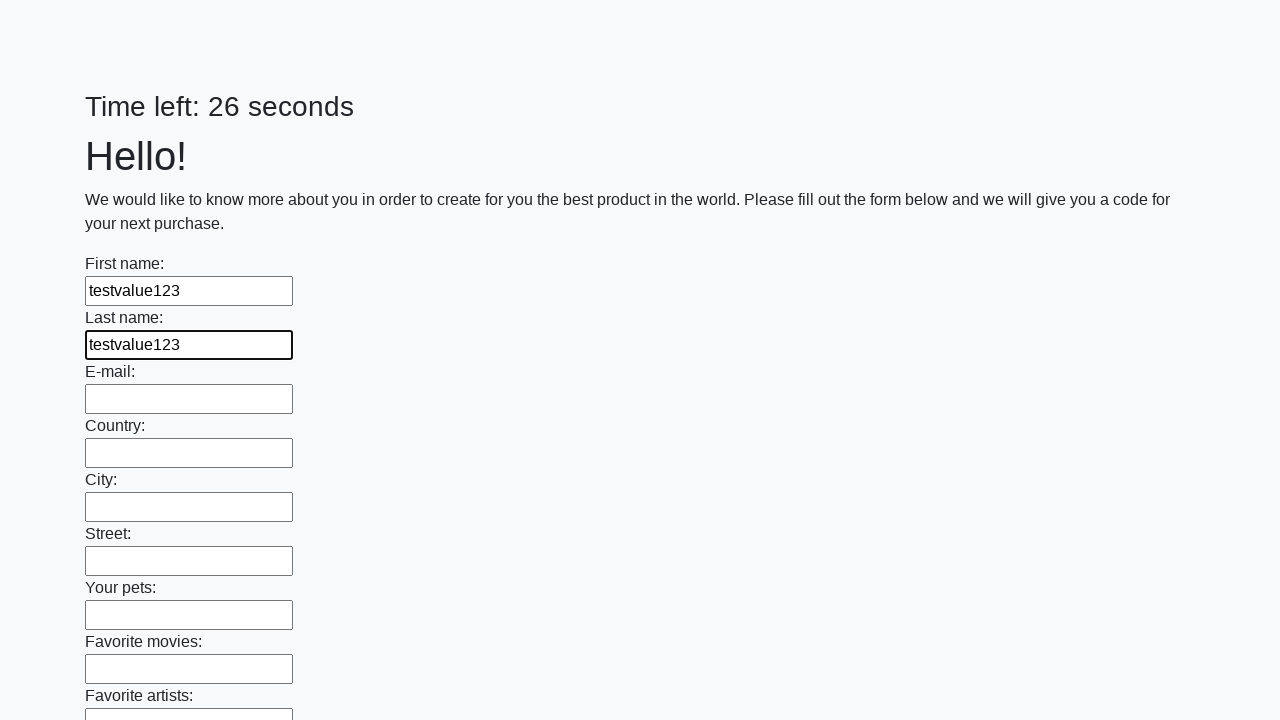

Filled input field with 'testvalue123' on input >> nth=2
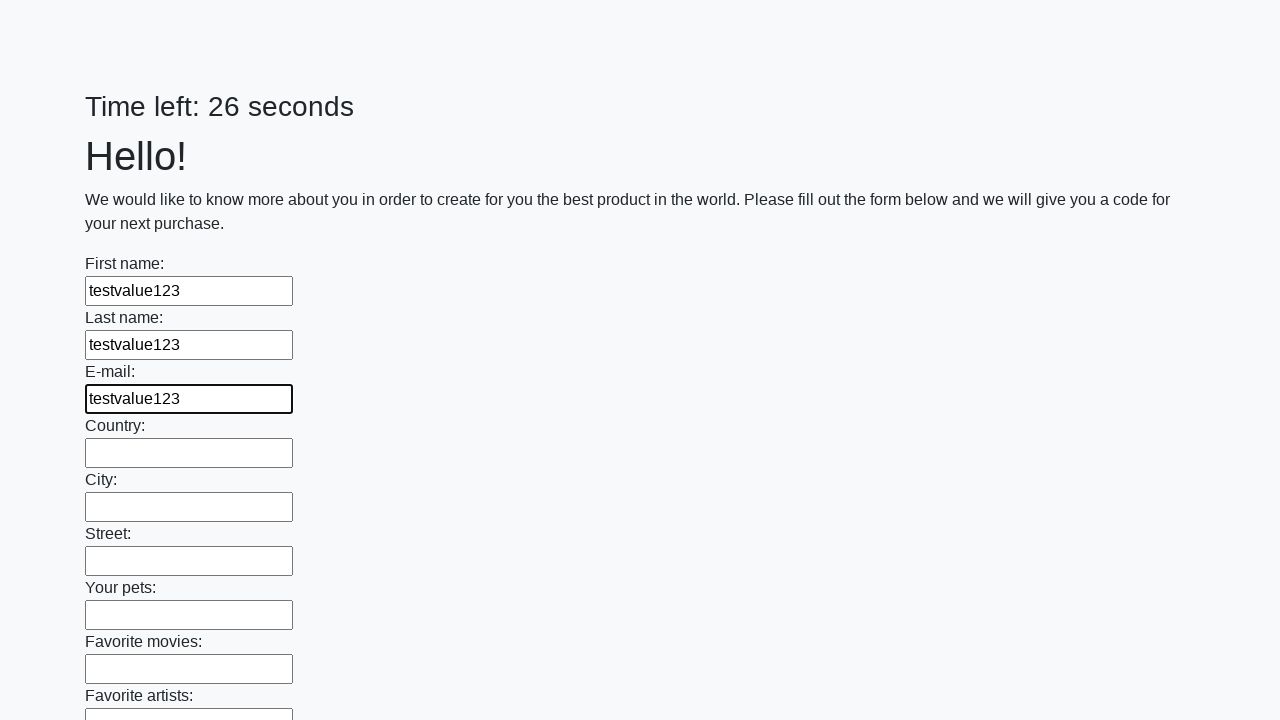

Filled input field with 'testvalue123' on input >> nth=3
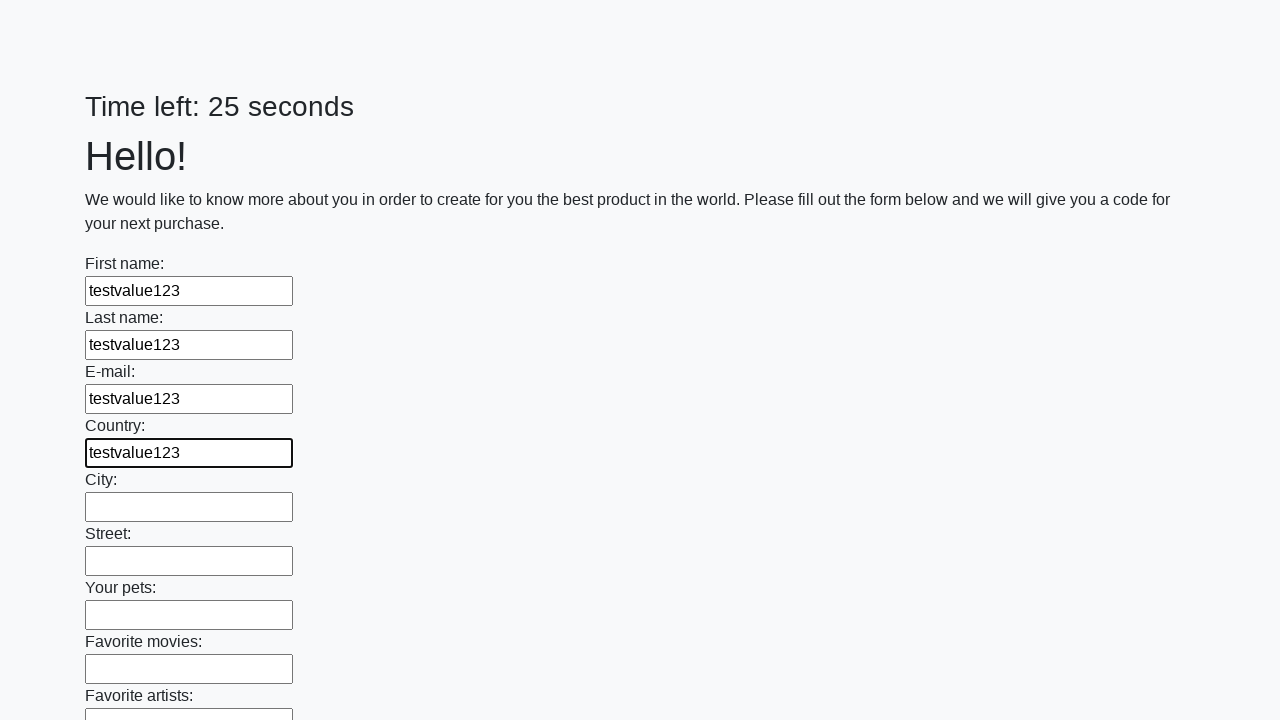

Filled input field with 'testvalue123' on input >> nth=4
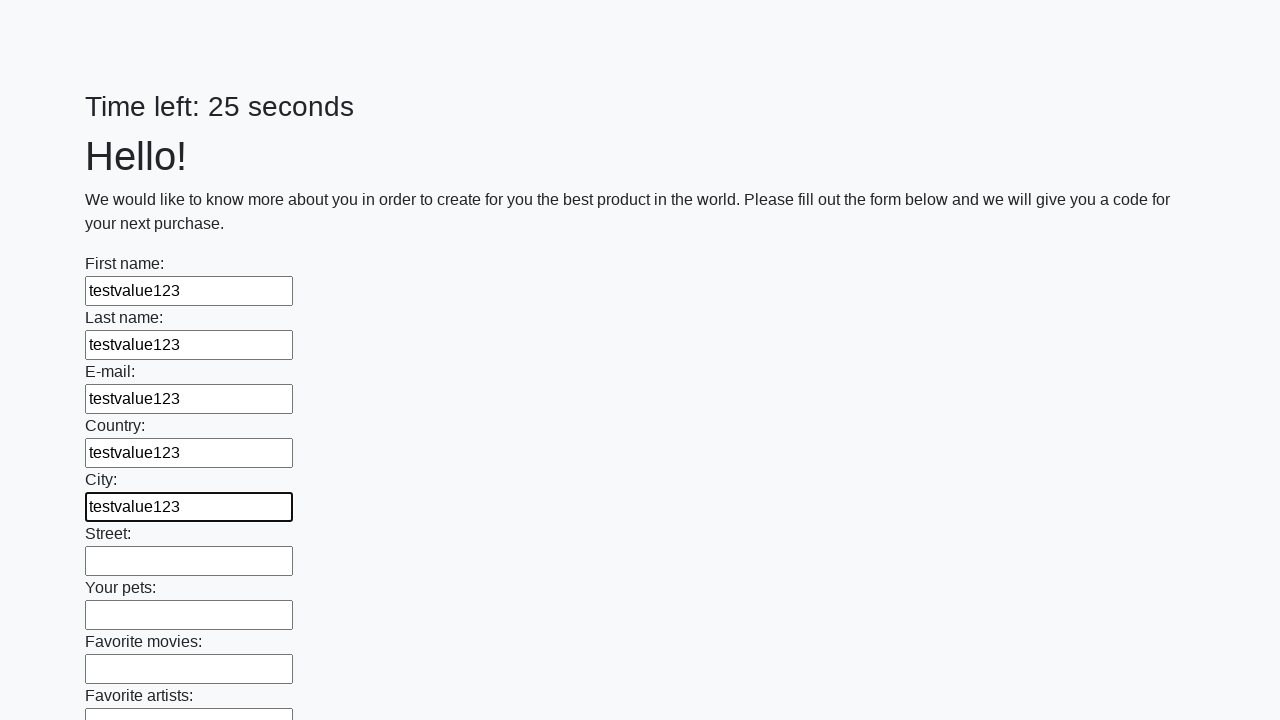

Filled input field with 'testvalue123' on input >> nth=5
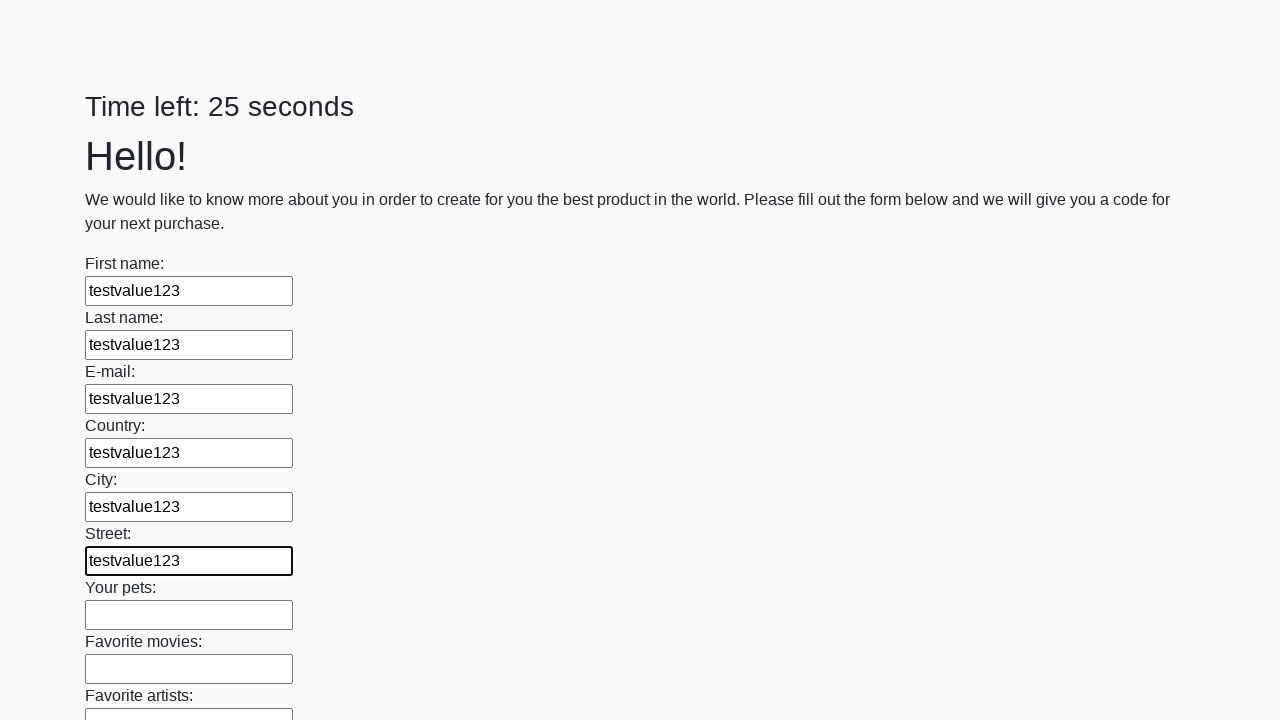

Filled input field with 'testvalue123' on input >> nth=6
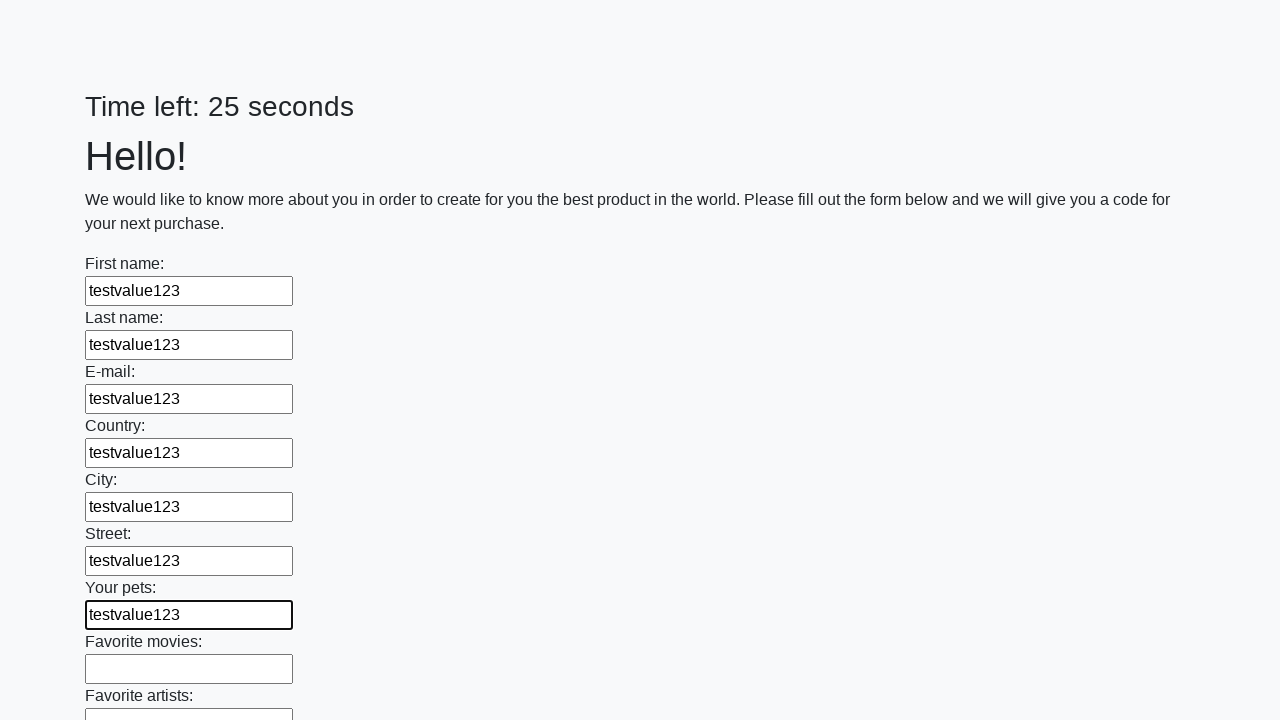

Filled input field with 'testvalue123' on input >> nth=7
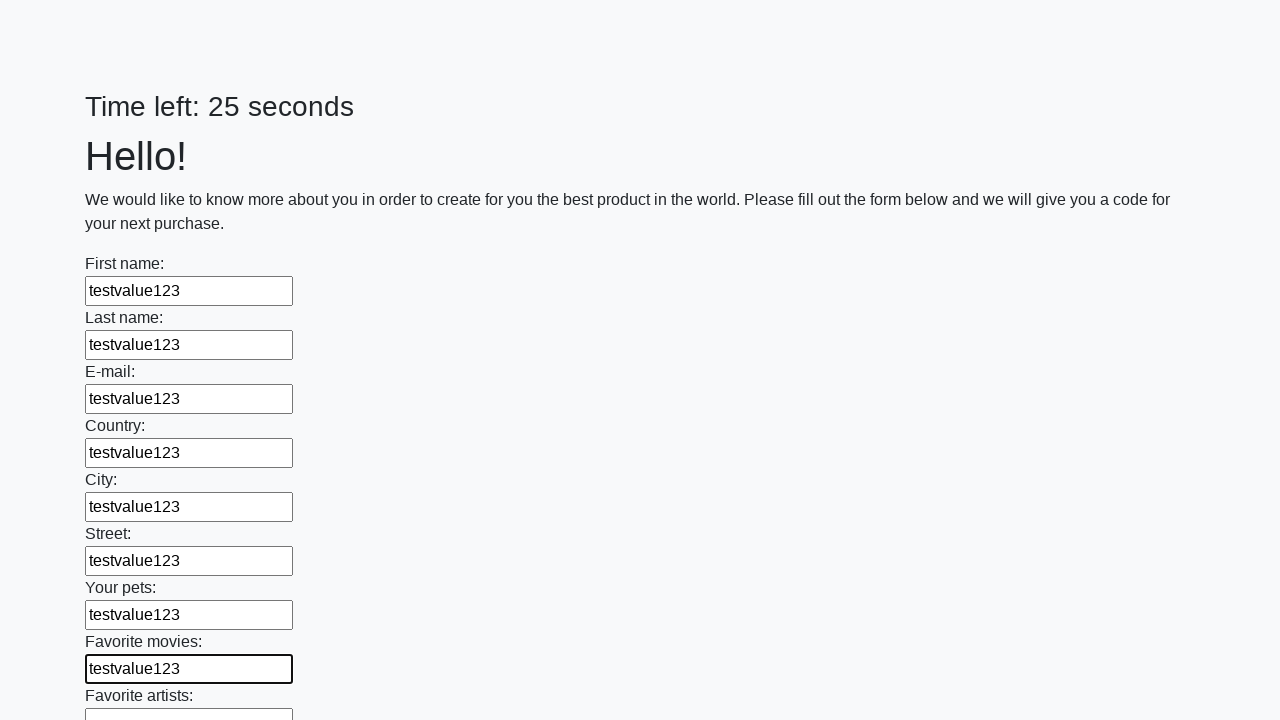

Filled input field with 'testvalue123' on input >> nth=8
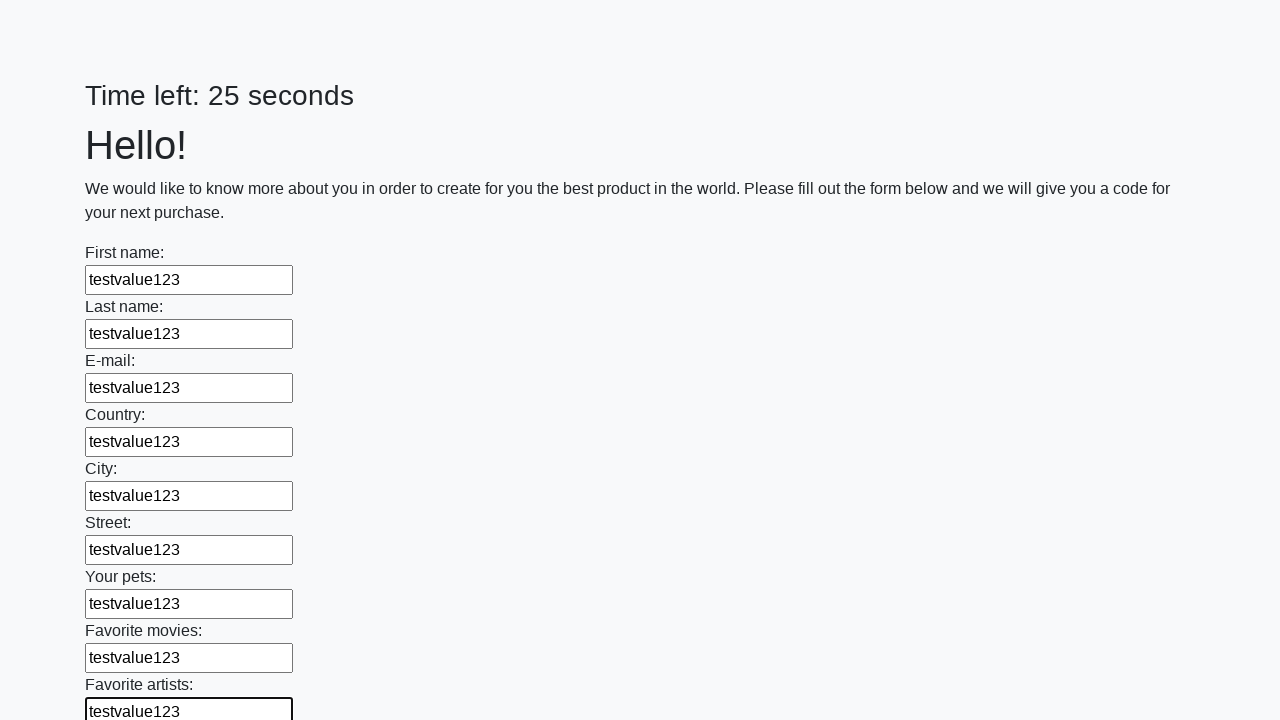

Filled input field with 'testvalue123' on input >> nth=9
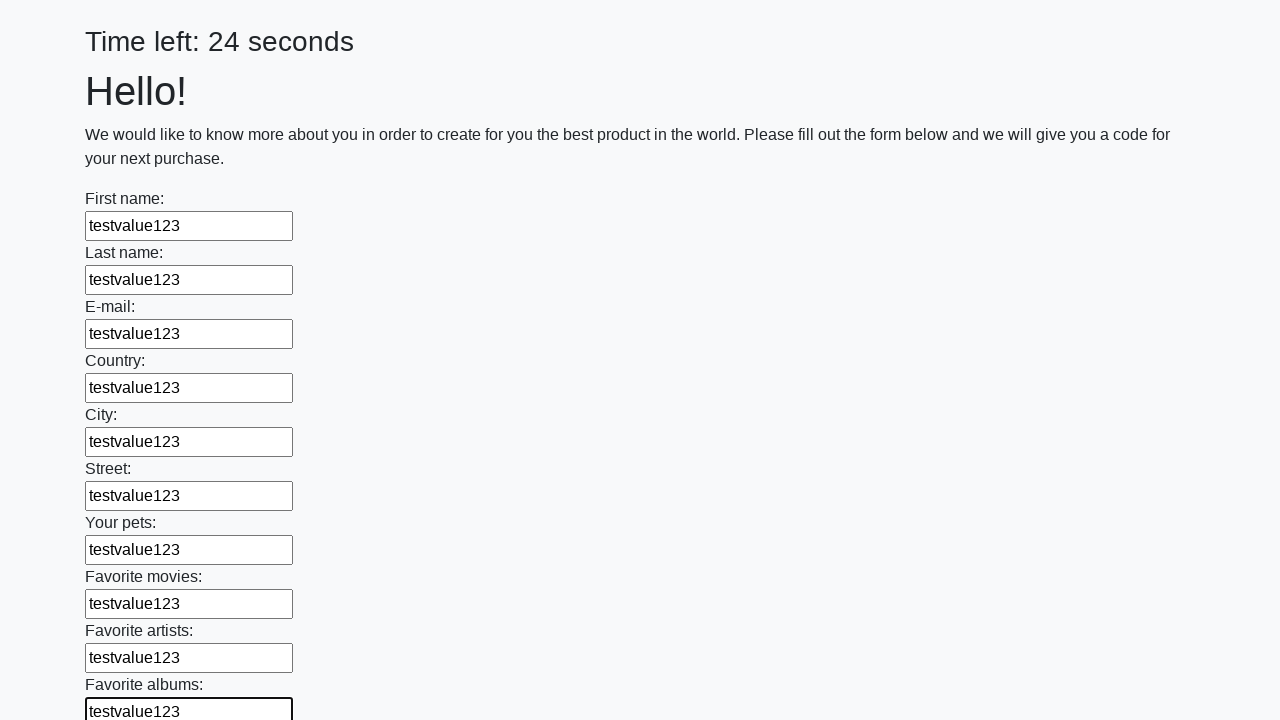

Filled input field with 'testvalue123' on input >> nth=10
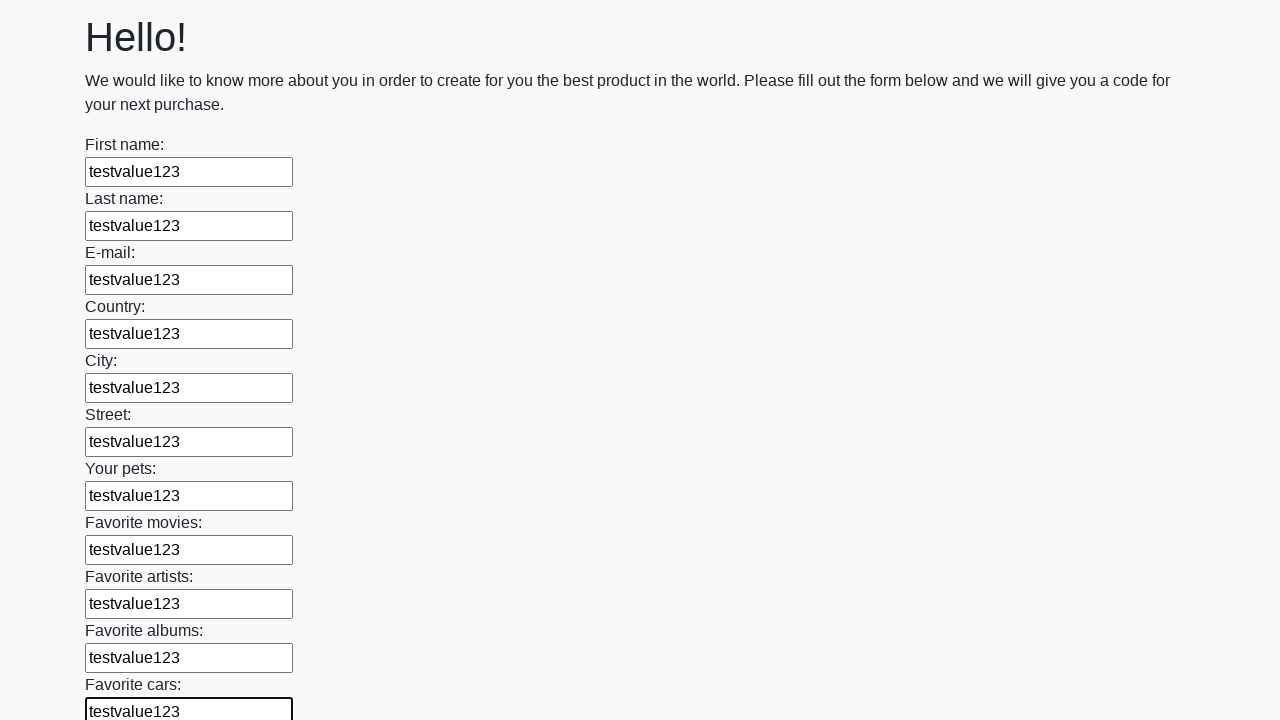

Filled input field with 'testvalue123' on input >> nth=11
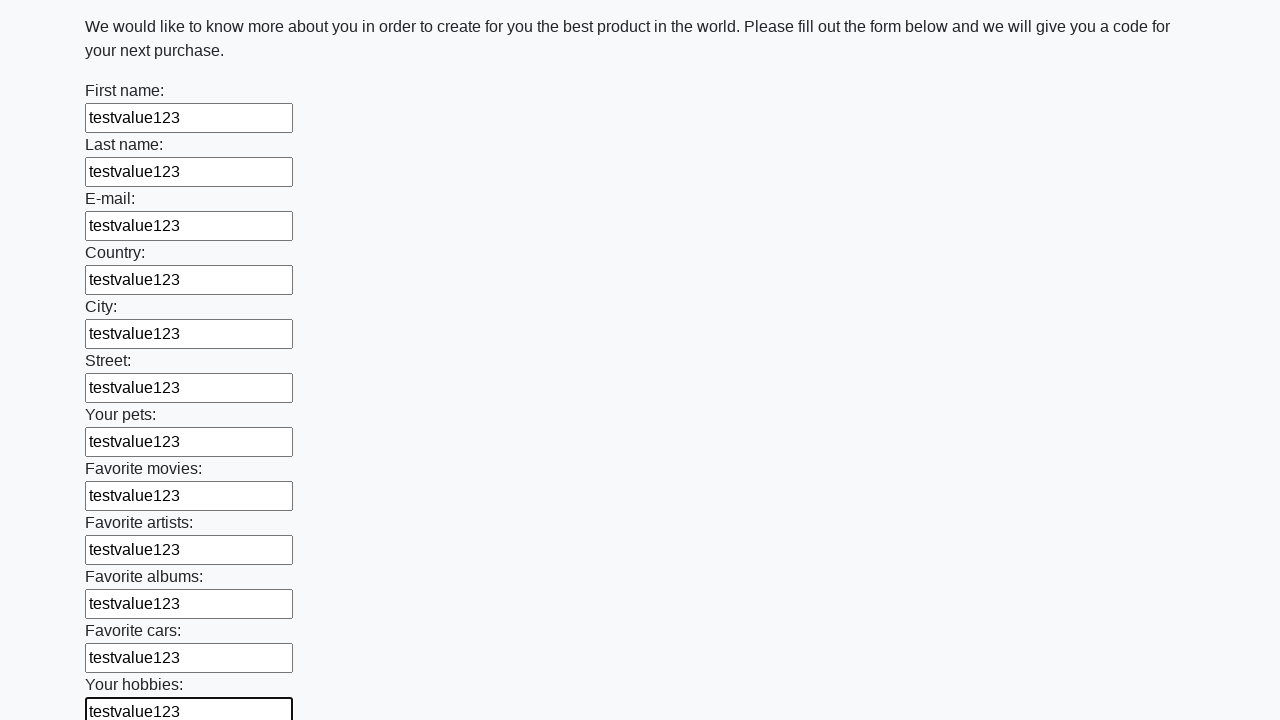

Filled input field with 'testvalue123' on input >> nth=12
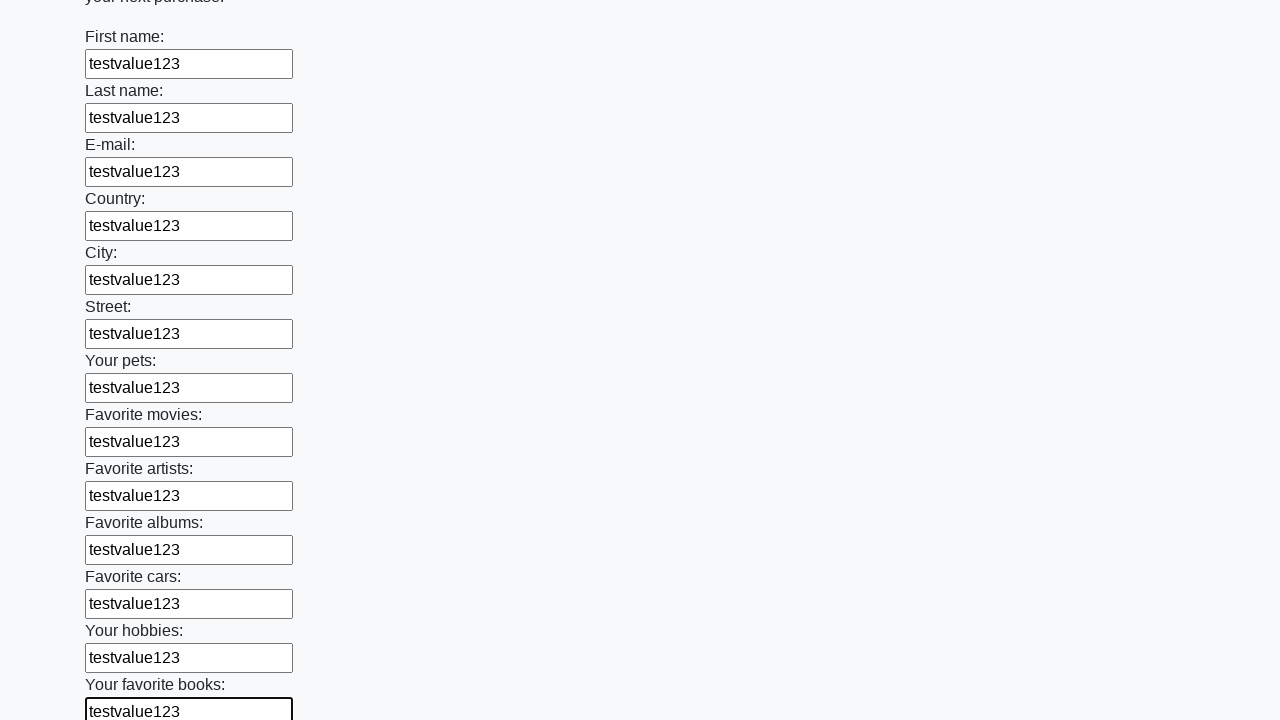

Filled input field with 'testvalue123' on input >> nth=13
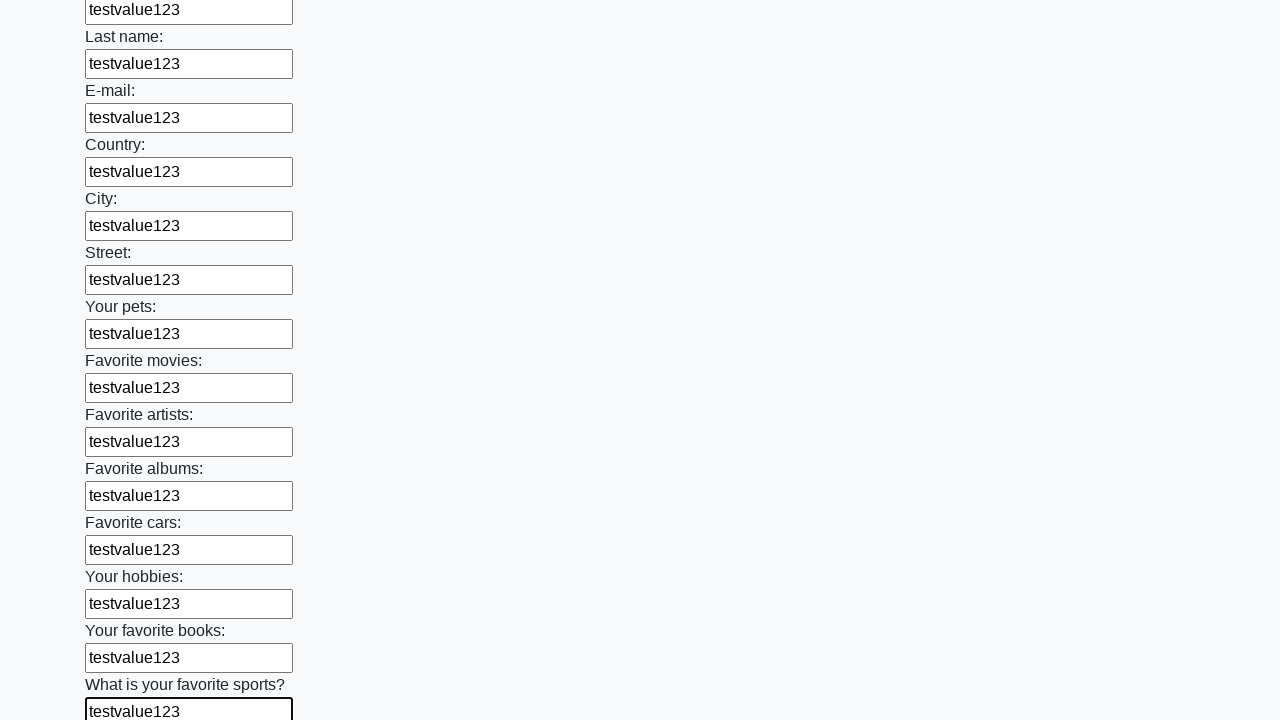

Filled input field with 'testvalue123' on input >> nth=14
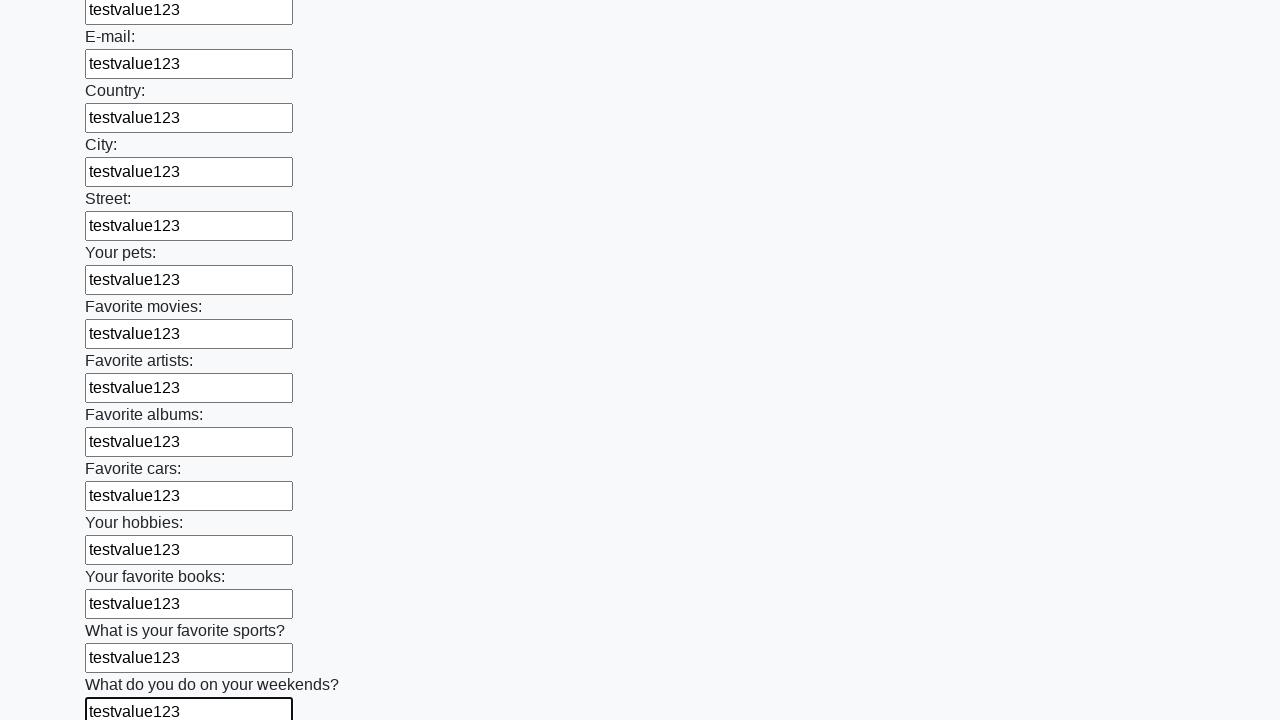

Filled input field with 'testvalue123' on input >> nth=15
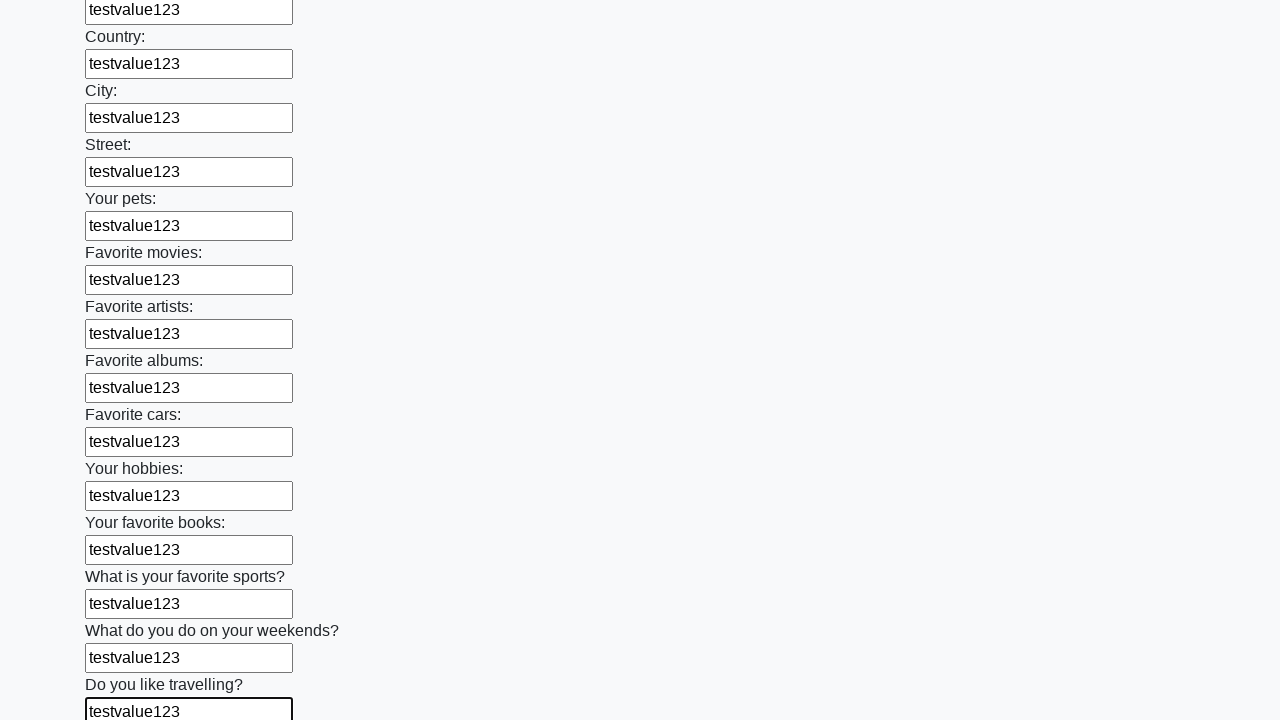

Filled input field with 'testvalue123' on input >> nth=16
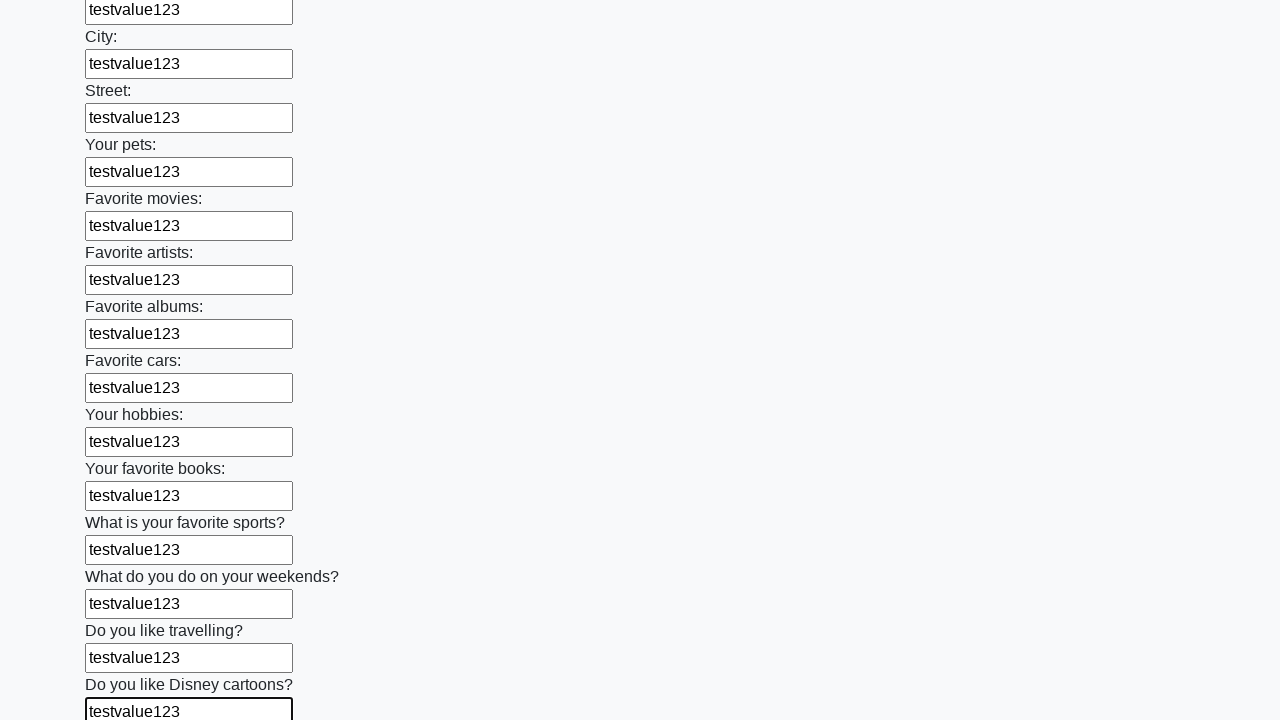

Filled input field with 'testvalue123' on input >> nth=17
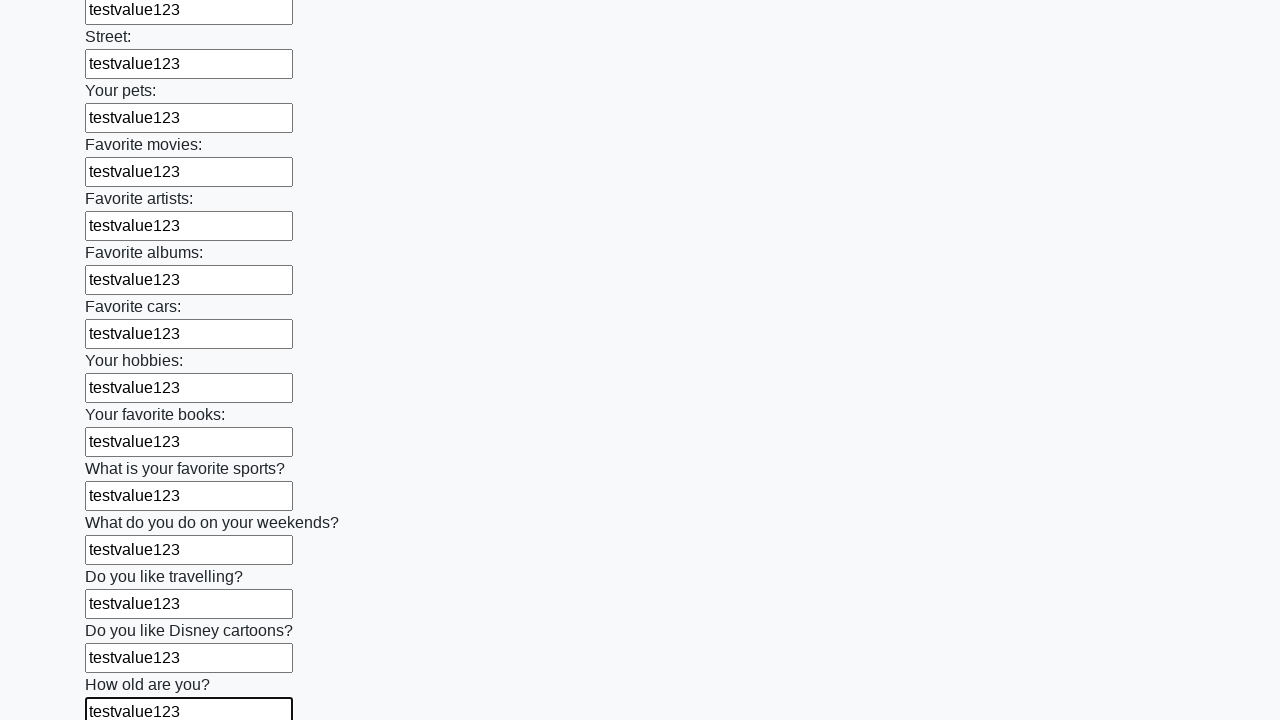

Filled input field with 'testvalue123' on input >> nth=18
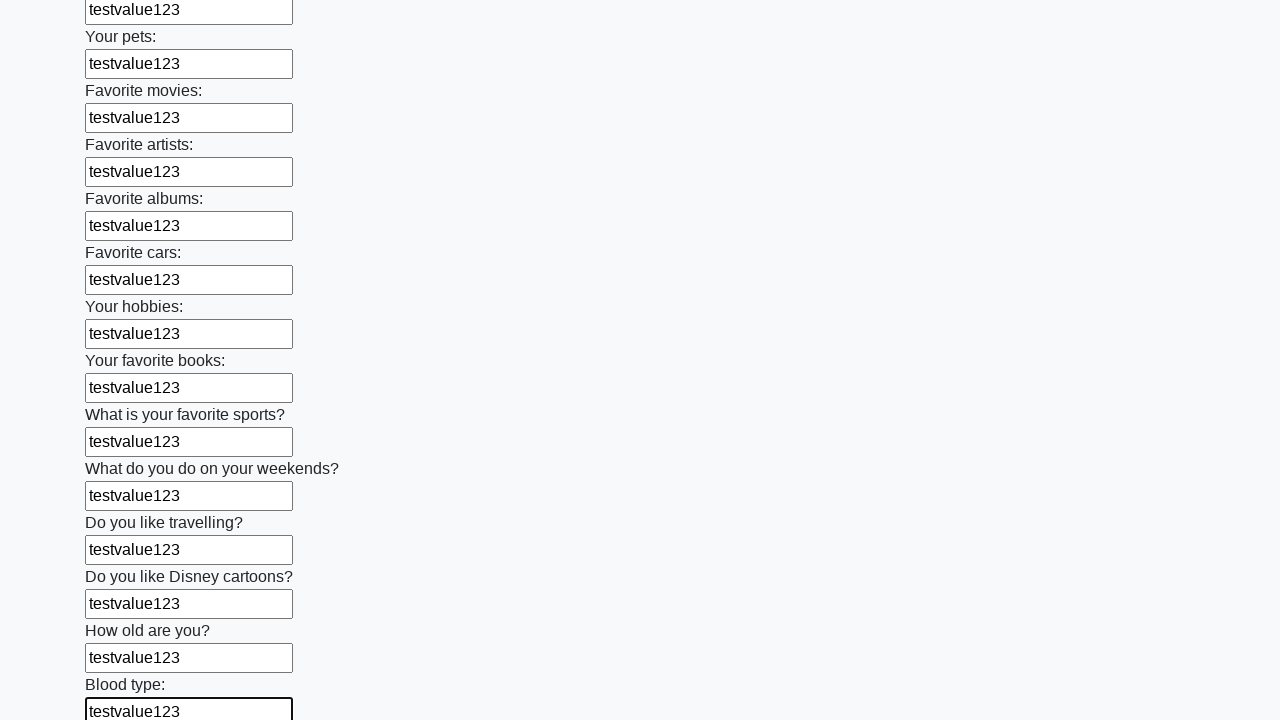

Filled input field with 'testvalue123' on input >> nth=19
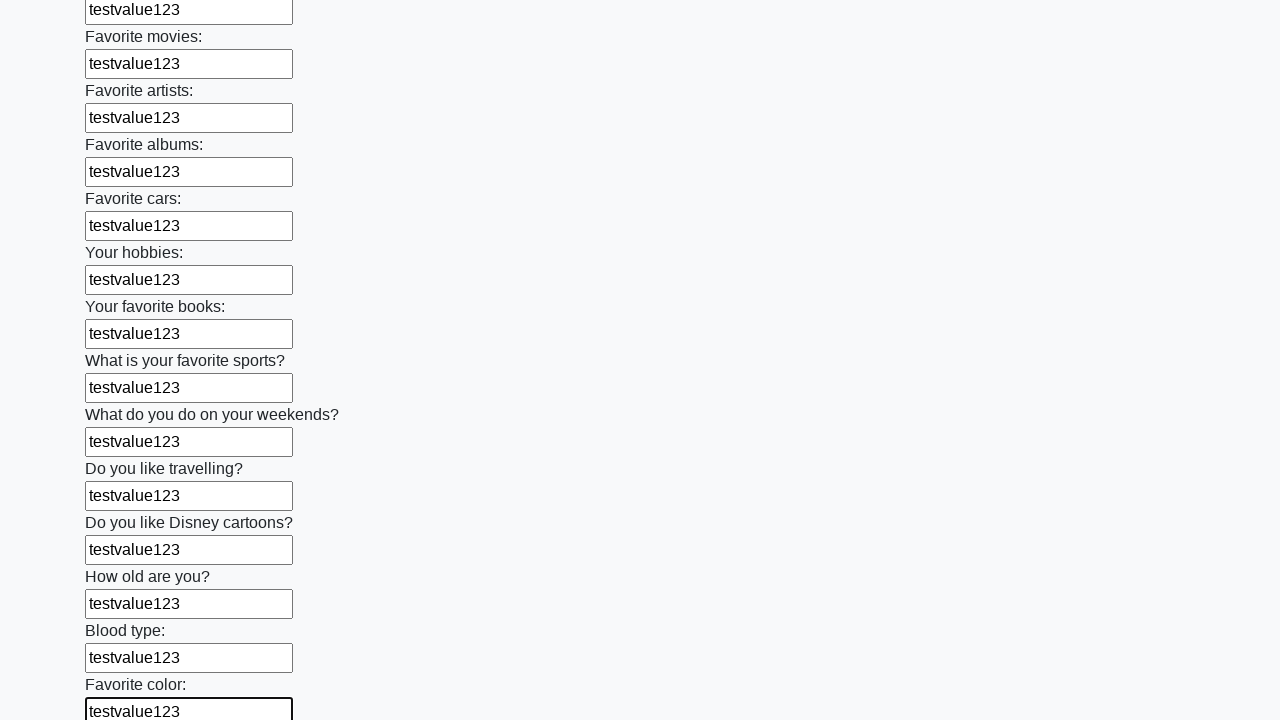

Filled input field with 'testvalue123' on input >> nth=20
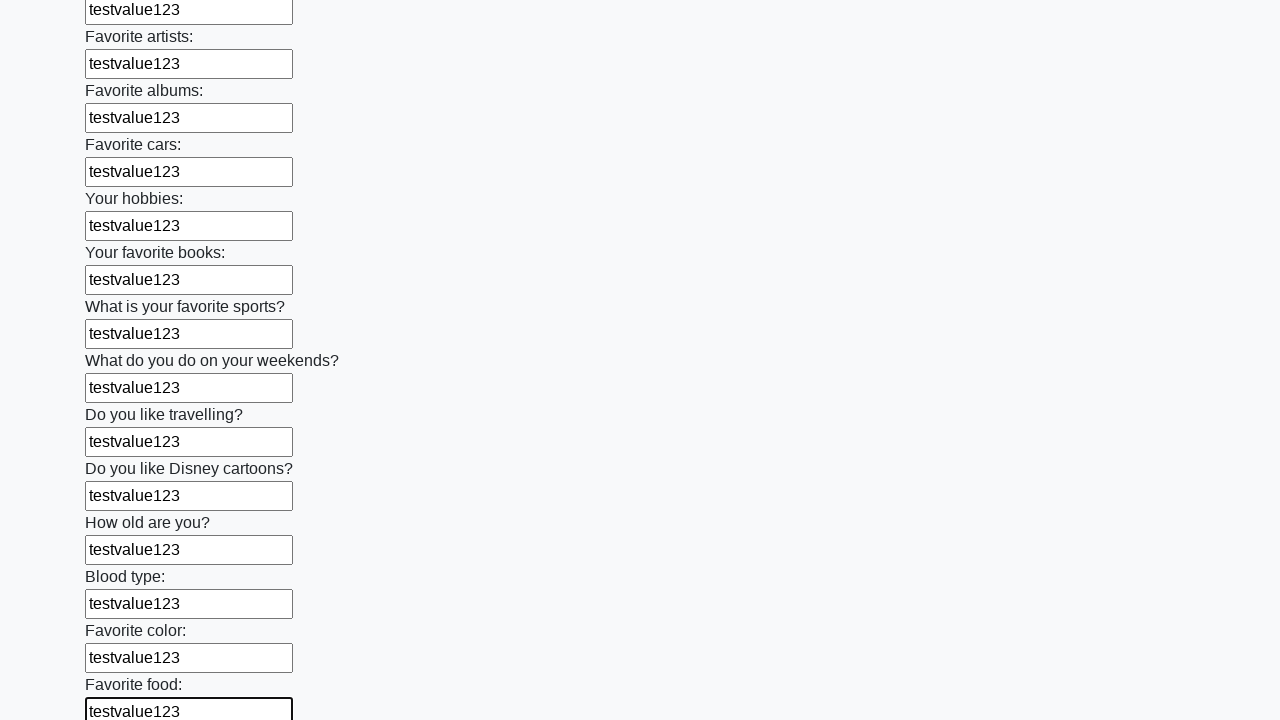

Filled input field with 'testvalue123' on input >> nth=21
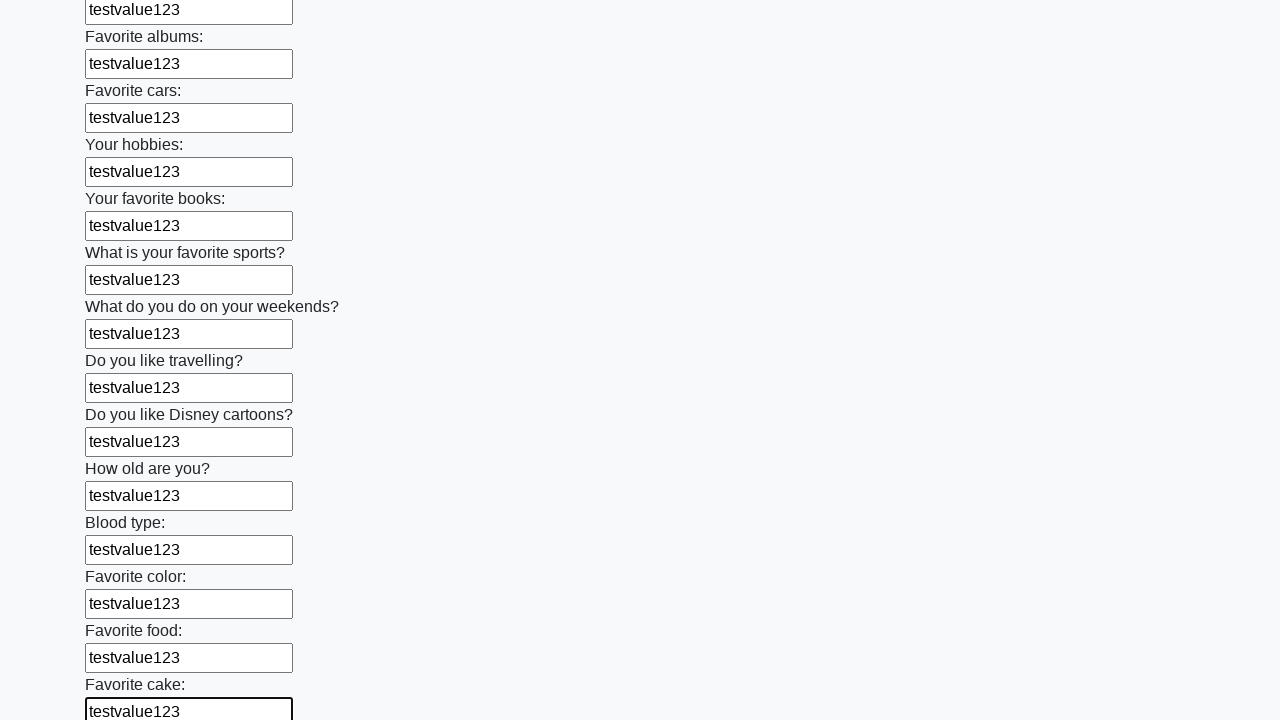

Filled input field with 'testvalue123' on input >> nth=22
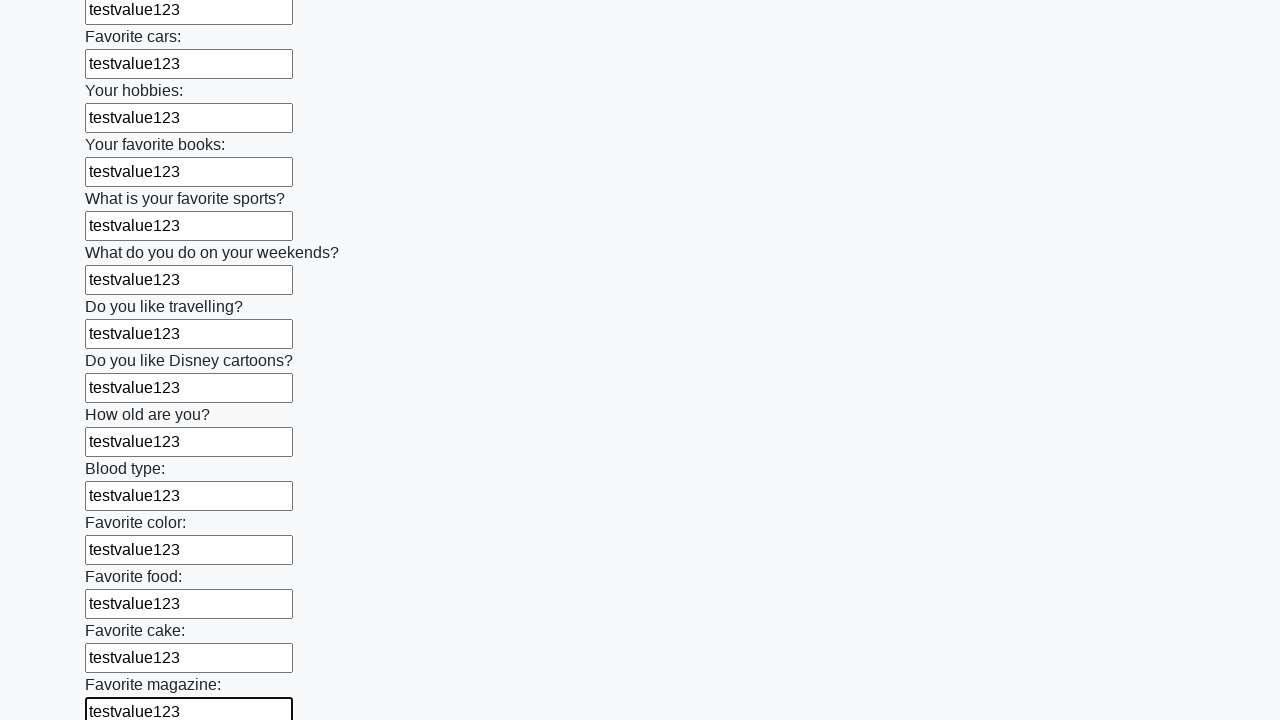

Filled input field with 'testvalue123' on input >> nth=23
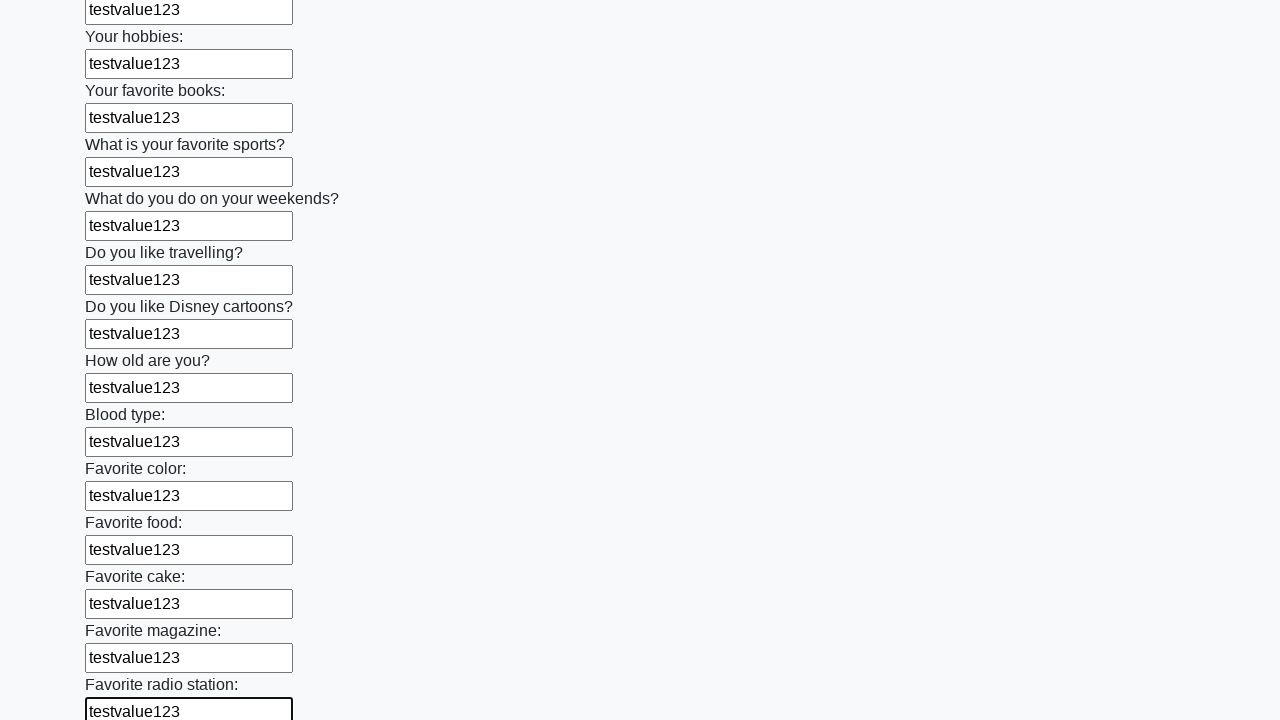

Filled input field with 'testvalue123' on input >> nth=24
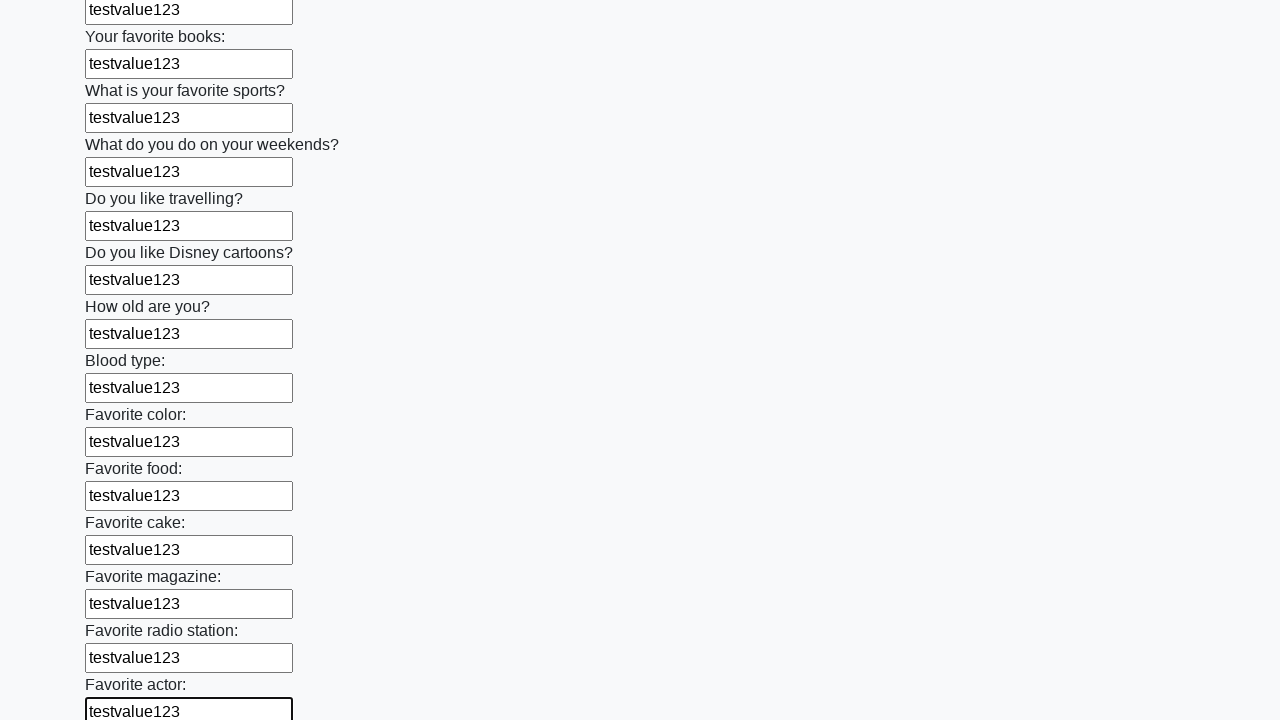

Filled input field with 'testvalue123' on input >> nth=25
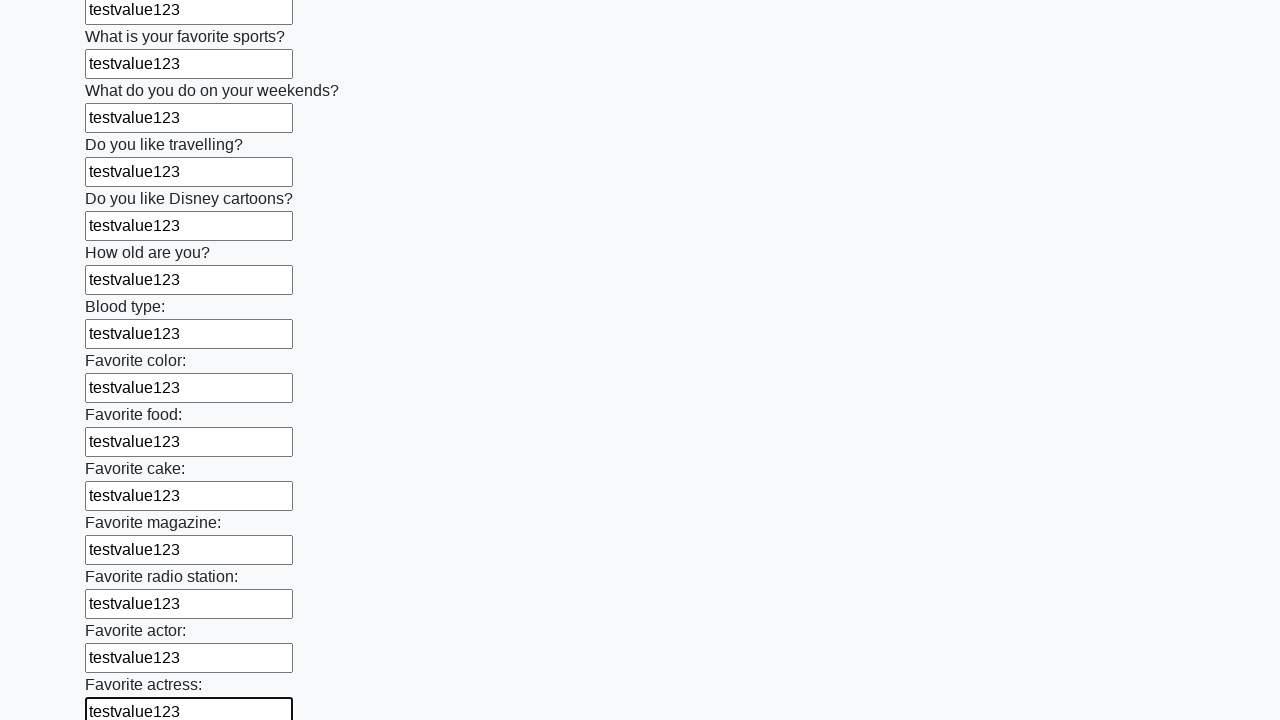

Filled input field with 'testvalue123' on input >> nth=26
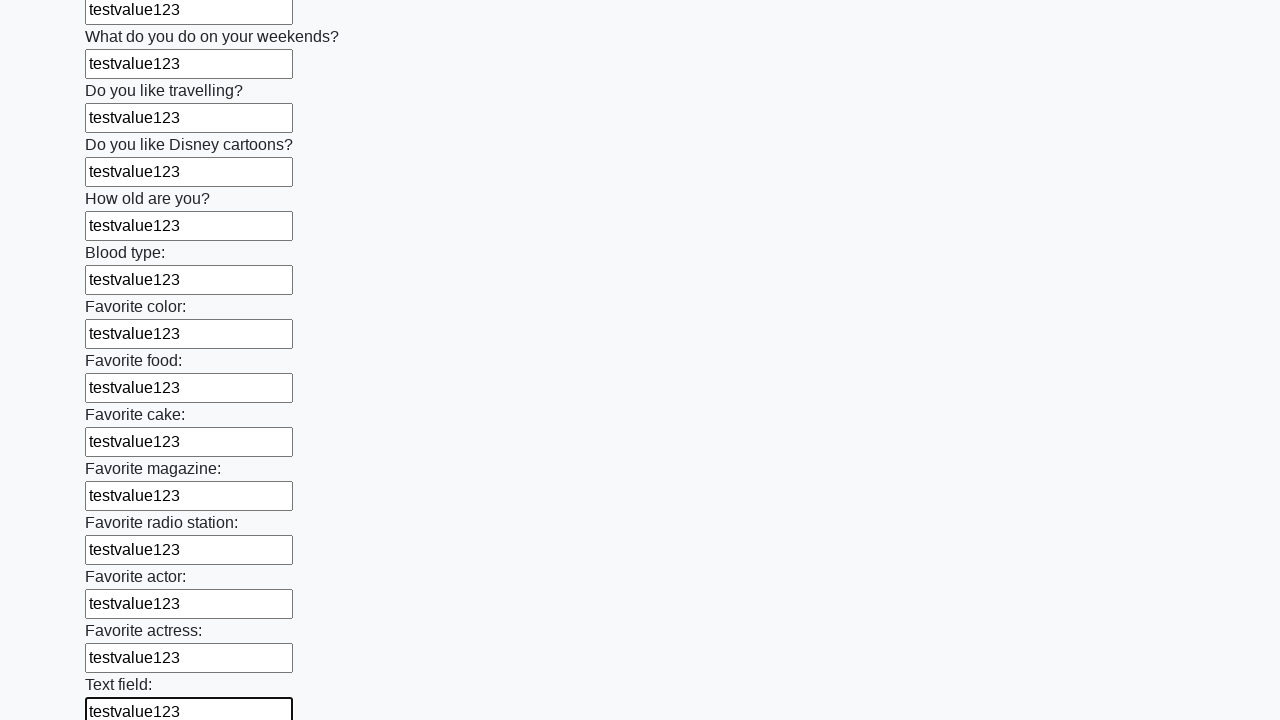

Filled input field with 'testvalue123' on input >> nth=27
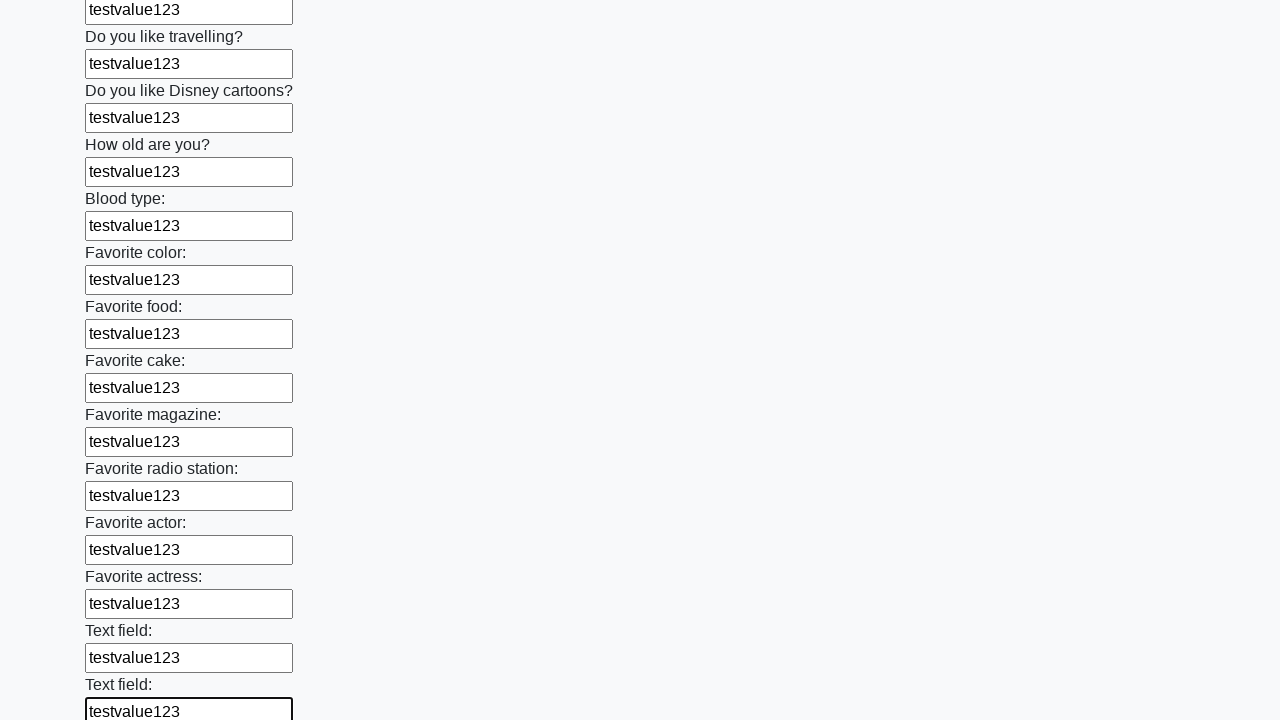

Filled input field with 'testvalue123' on input >> nth=28
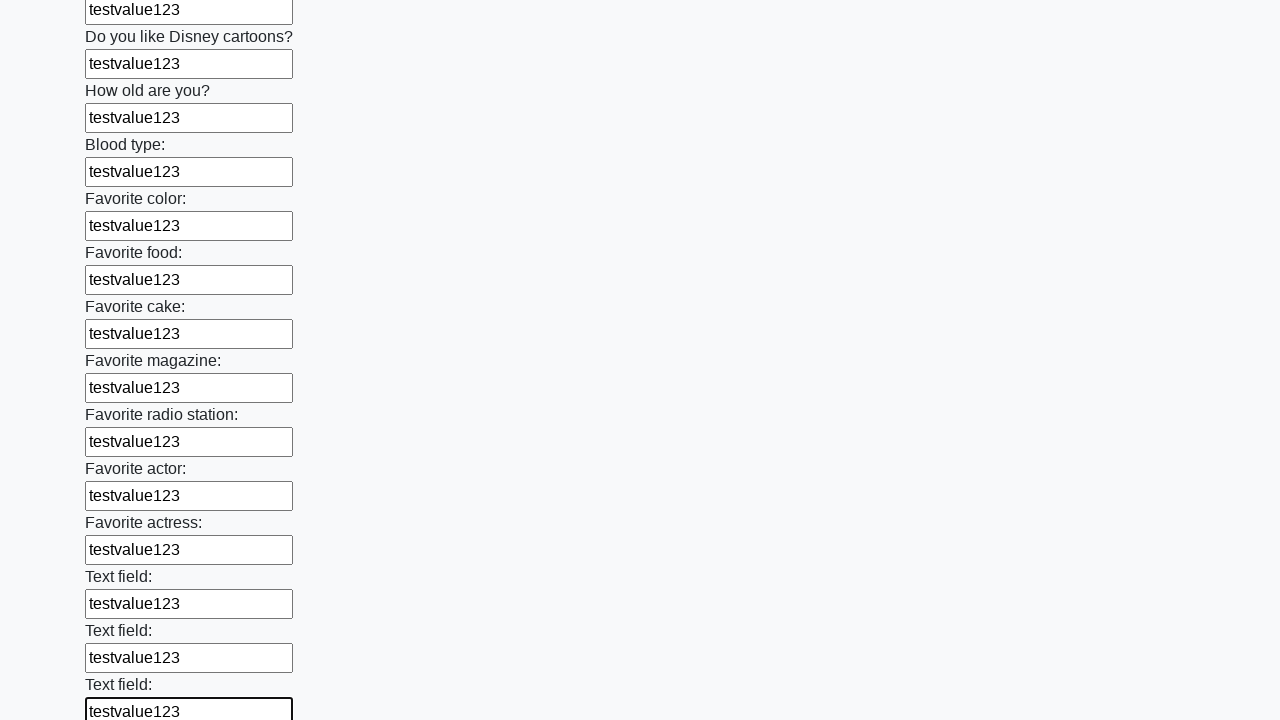

Filled input field with 'testvalue123' on input >> nth=29
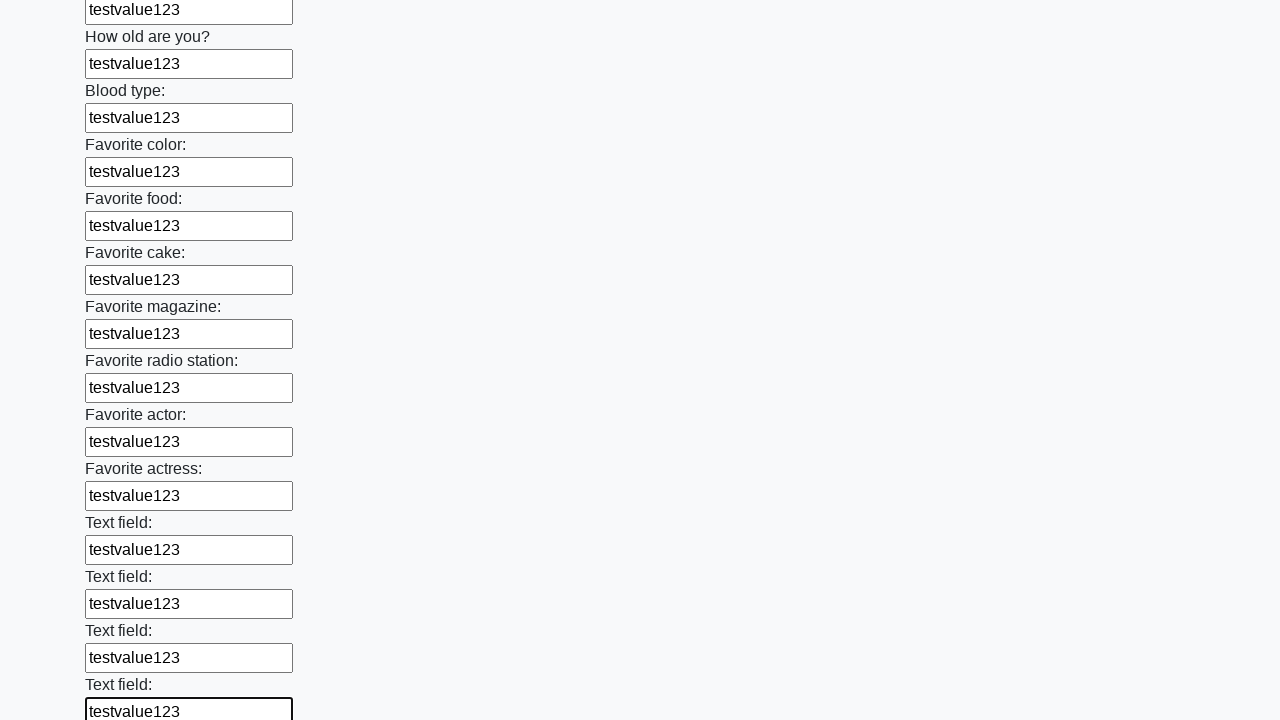

Filled input field with 'testvalue123' on input >> nth=30
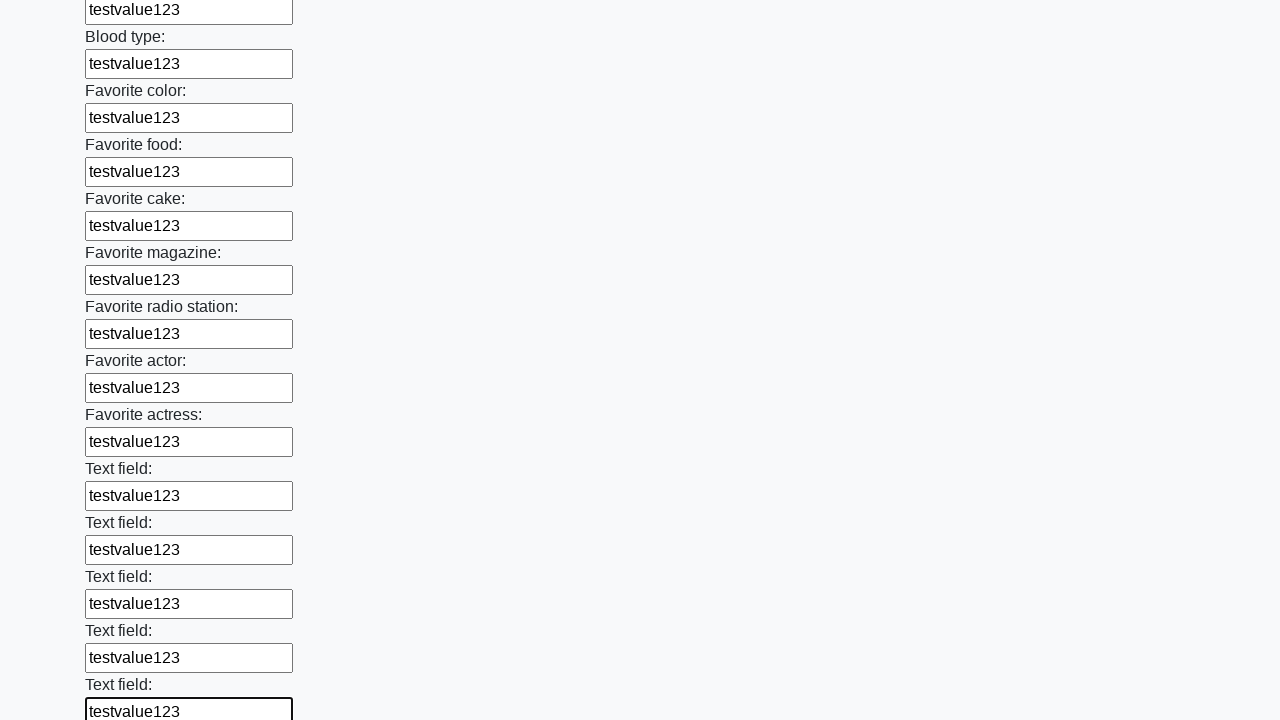

Filled input field with 'testvalue123' on input >> nth=31
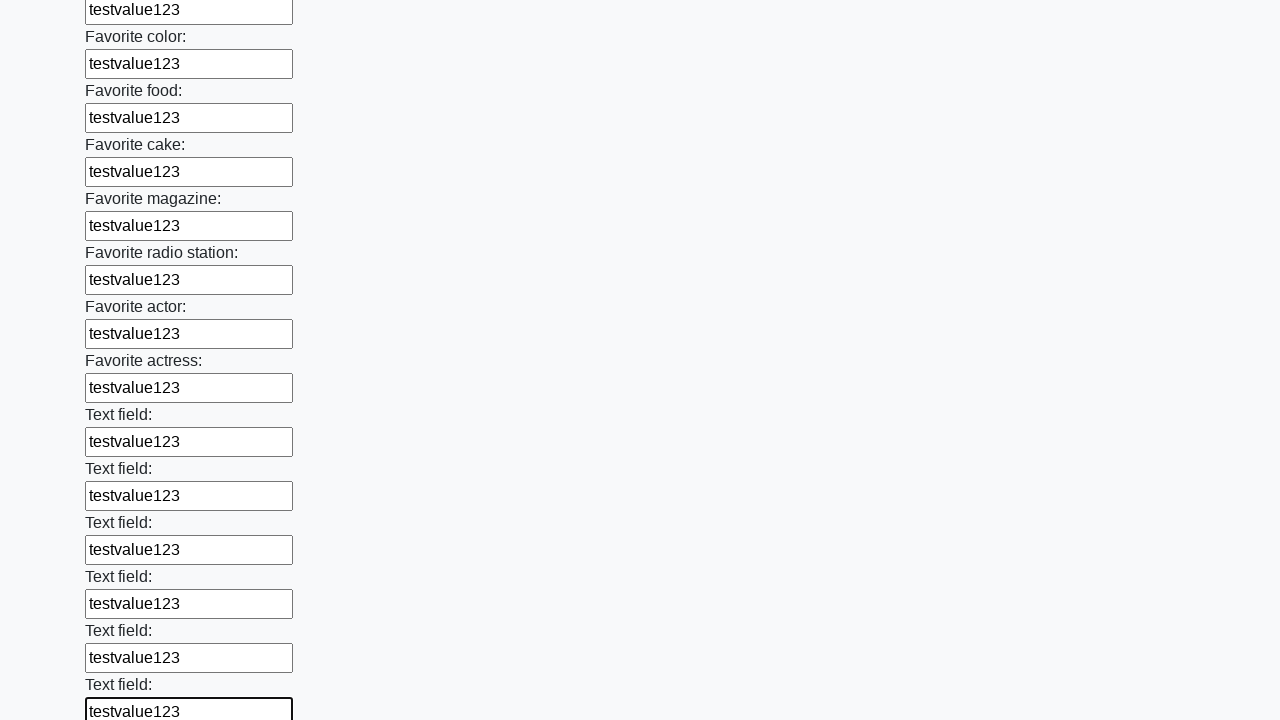

Filled input field with 'testvalue123' on input >> nth=32
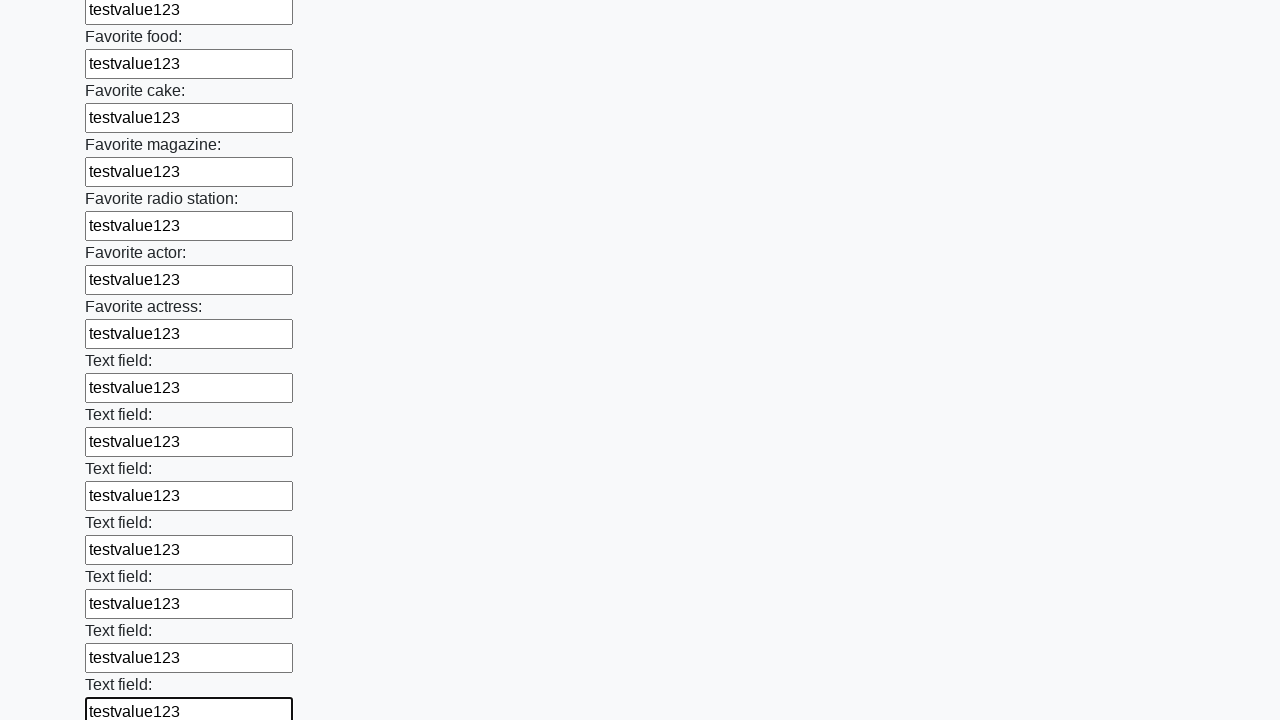

Filled input field with 'testvalue123' on input >> nth=33
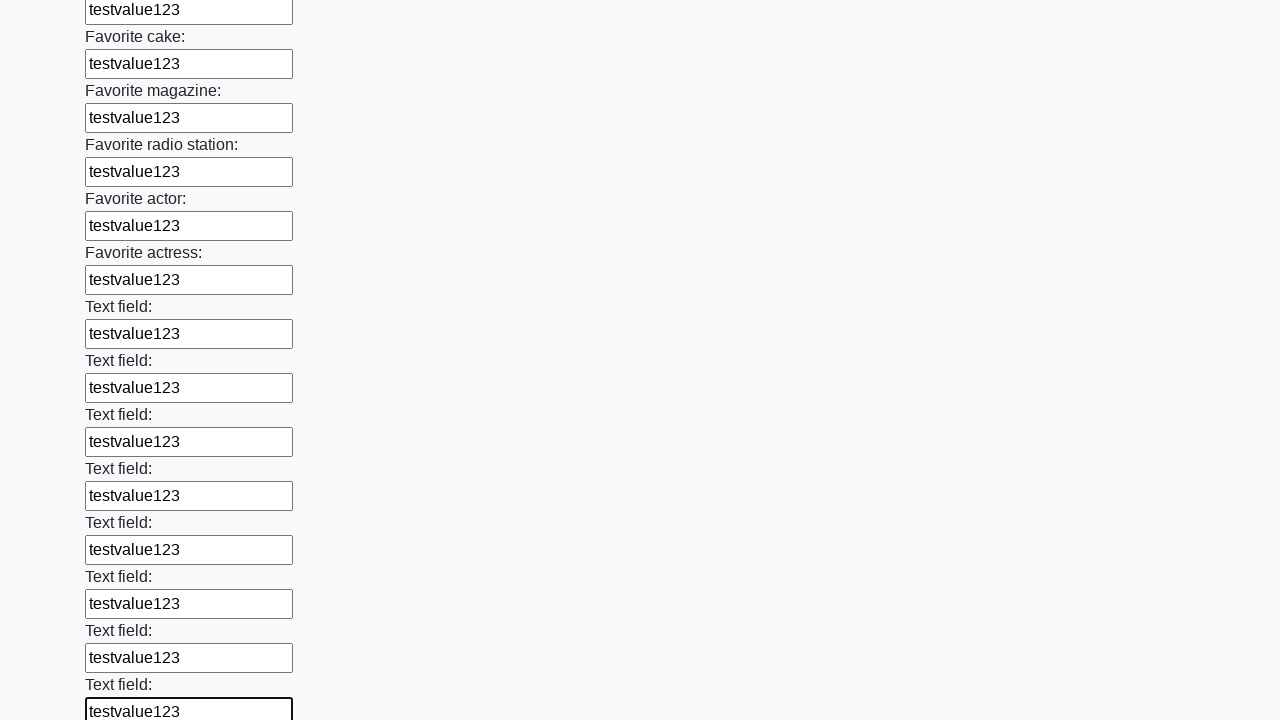

Filled input field with 'testvalue123' on input >> nth=34
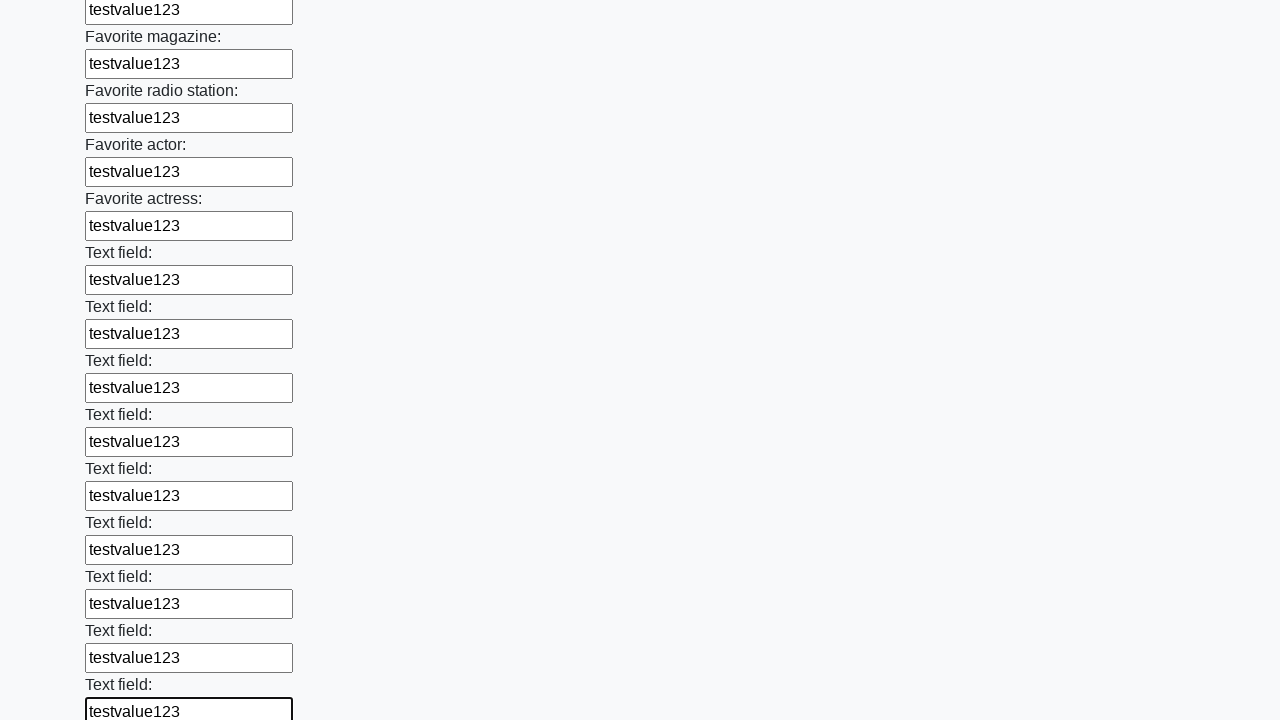

Filled input field with 'testvalue123' on input >> nth=35
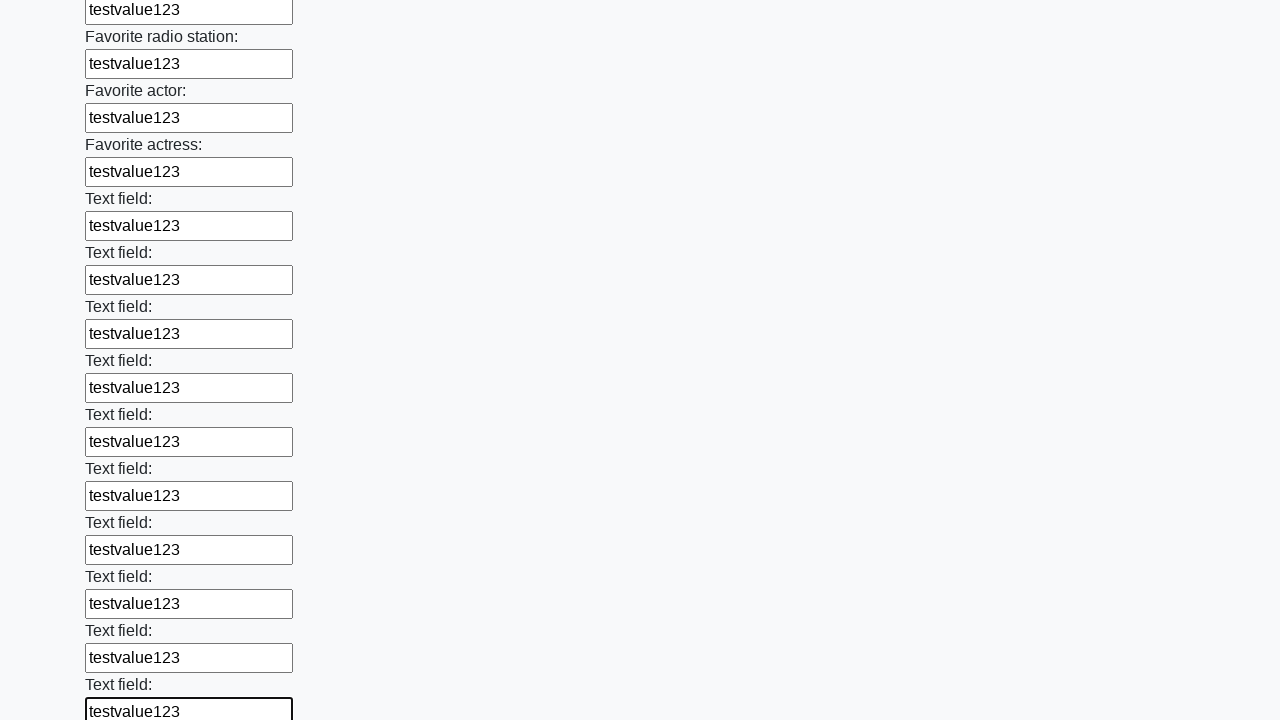

Filled input field with 'testvalue123' on input >> nth=36
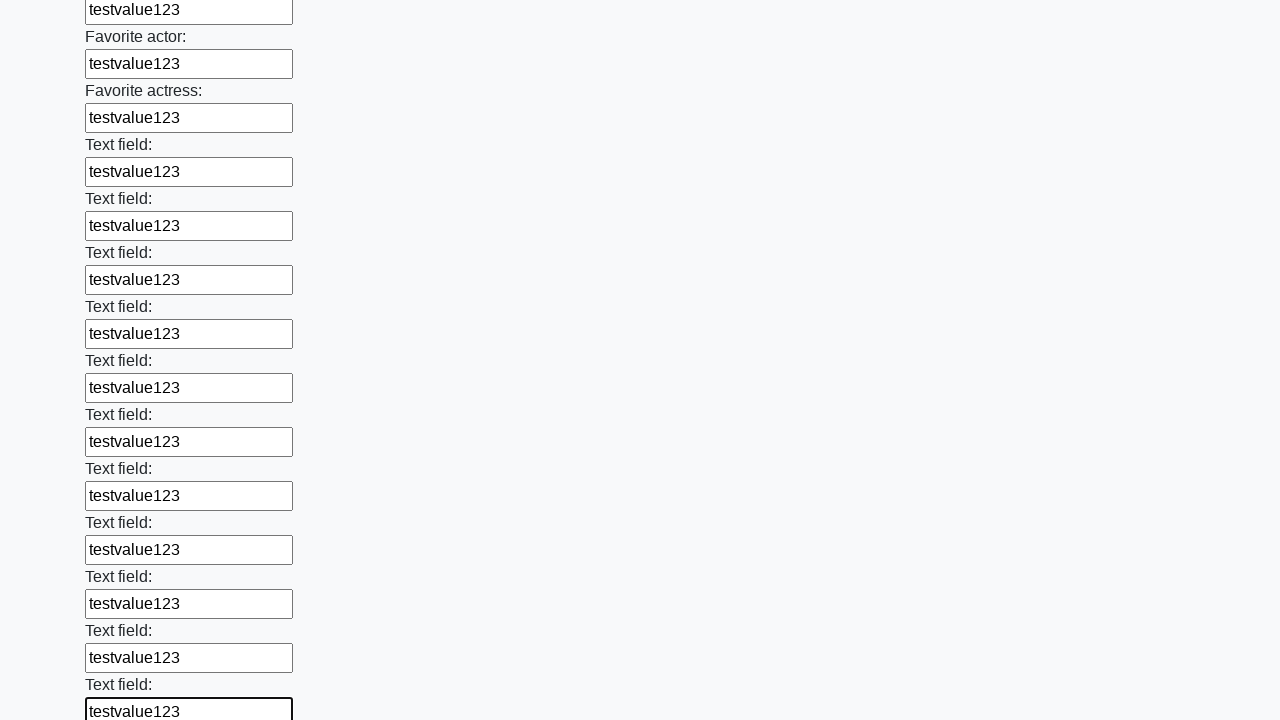

Filled input field with 'testvalue123' on input >> nth=37
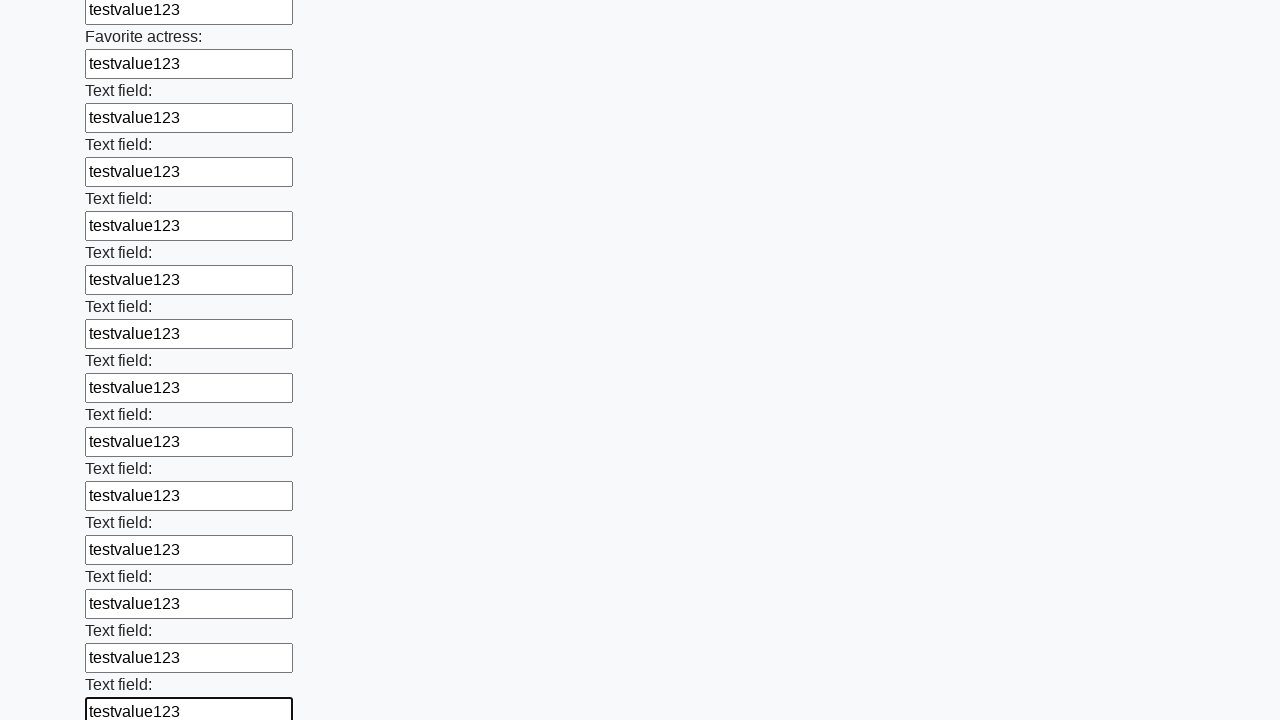

Filled input field with 'testvalue123' on input >> nth=38
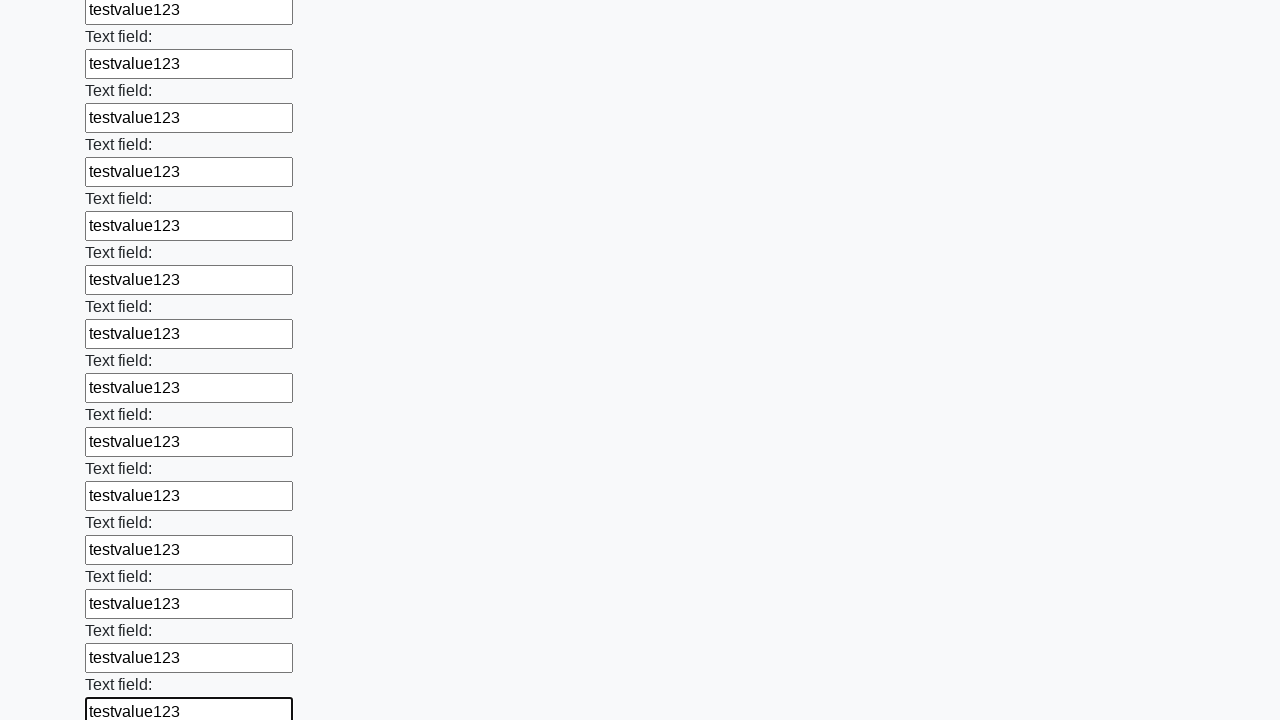

Filled input field with 'testvalue123' on input >> nth=39
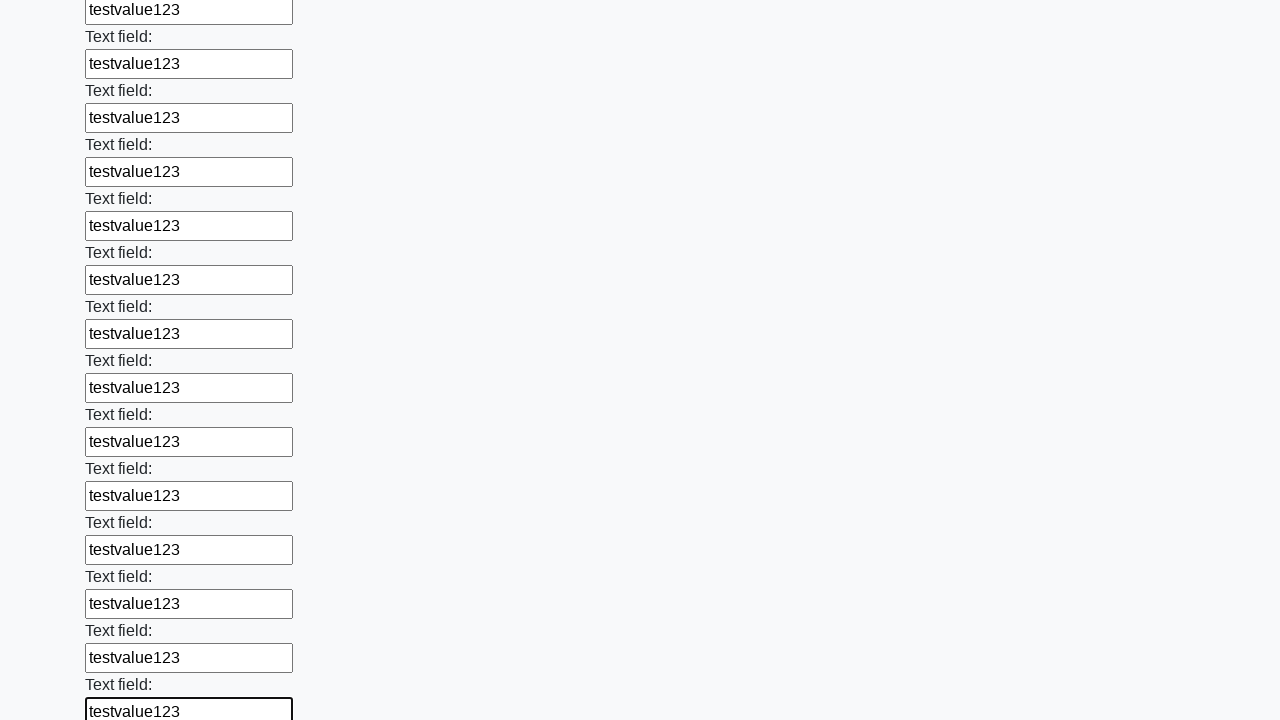

Filled input field with 'testvalue123' on input >> nth=40
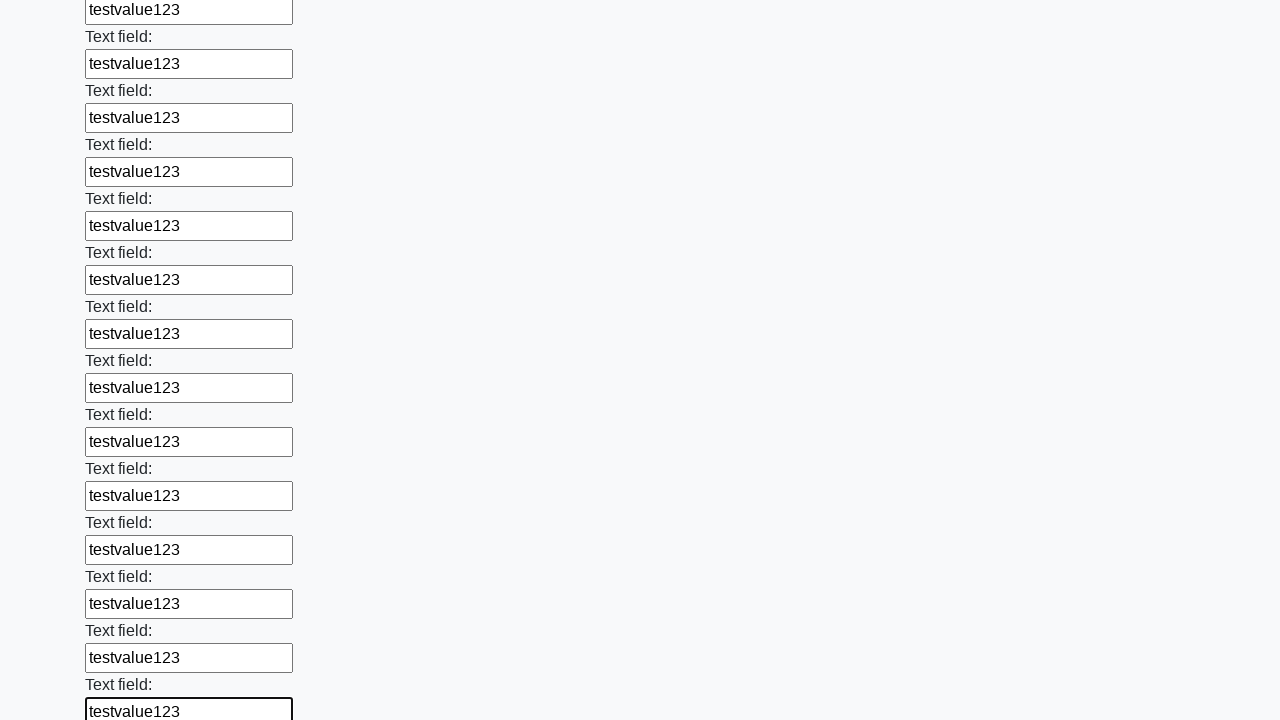

Filled input field with 'testvalue123' on input >> nth=41
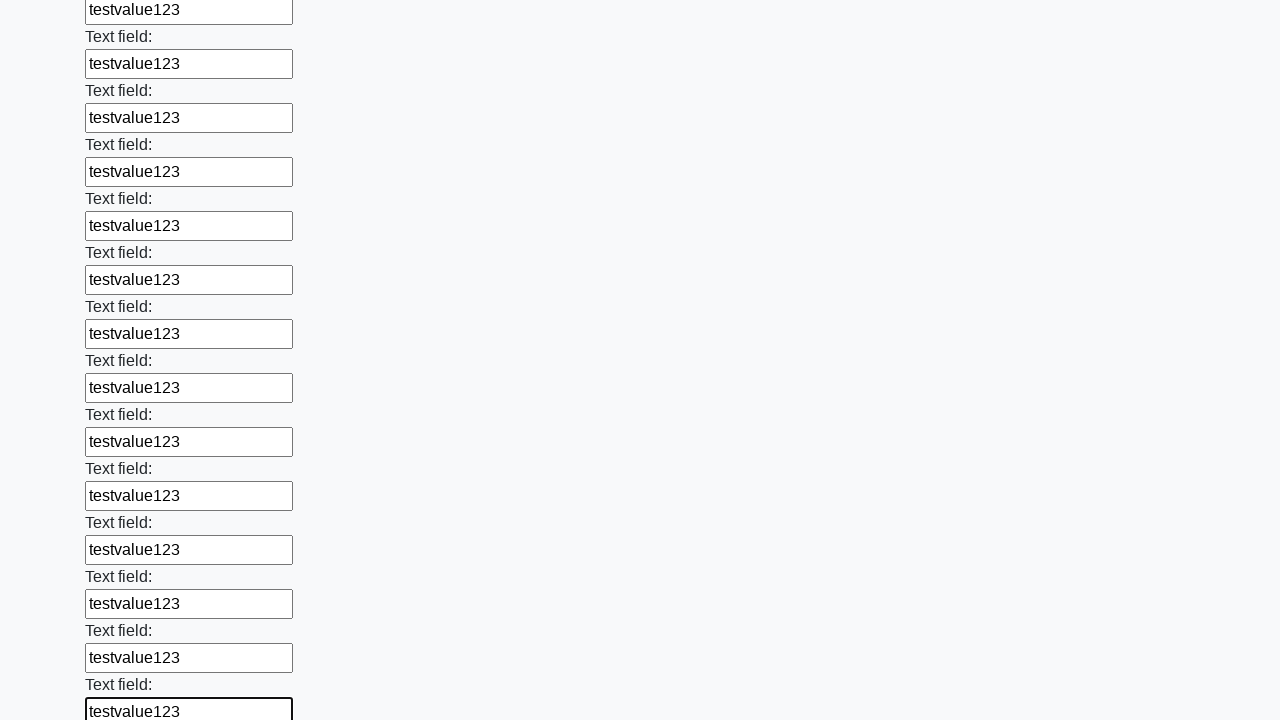

Filled input field with 'testvalue123' on input >> nth=42
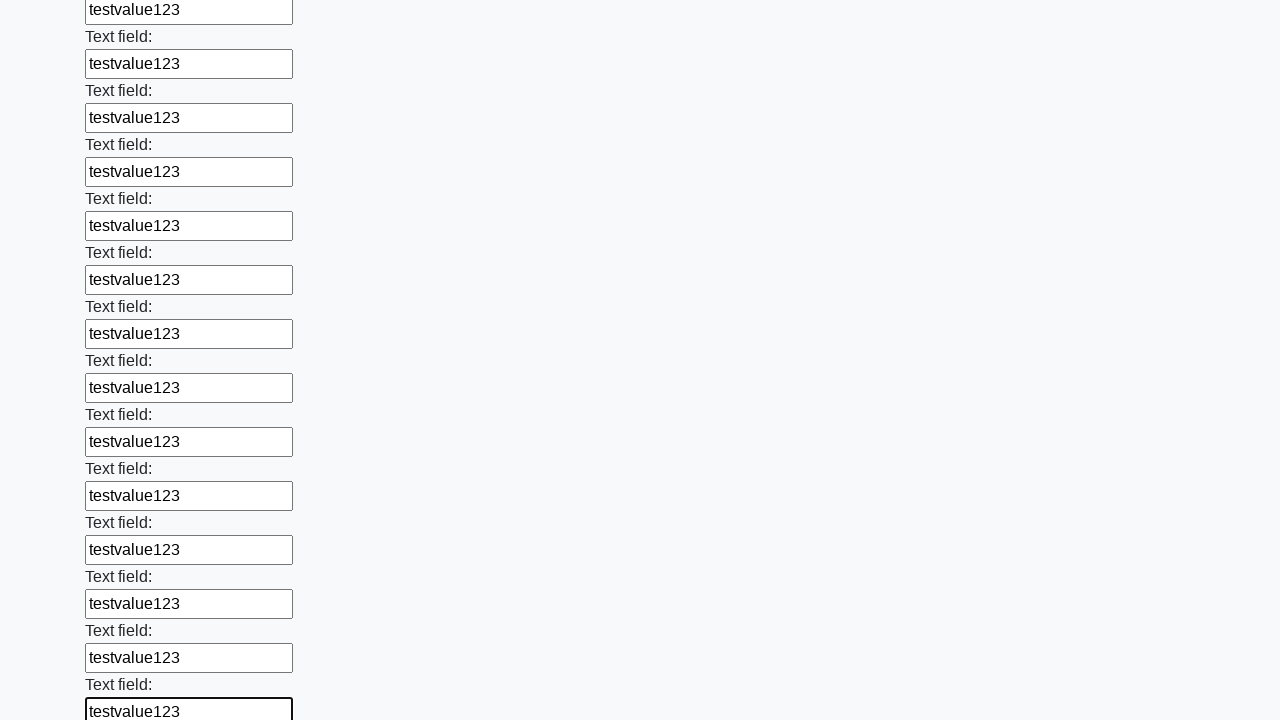

Filled input field with 'testvalue123' on input >> nth=43
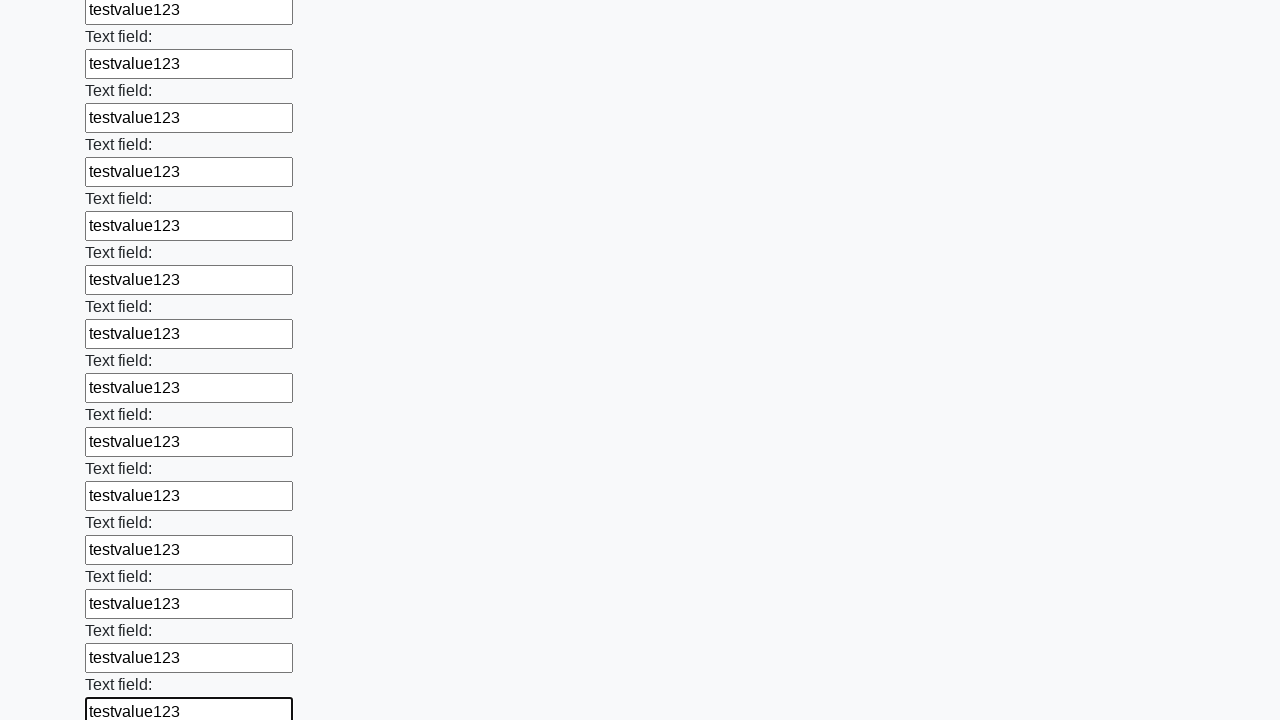

Filled input field with 'testvalue123' on input >> nth=44
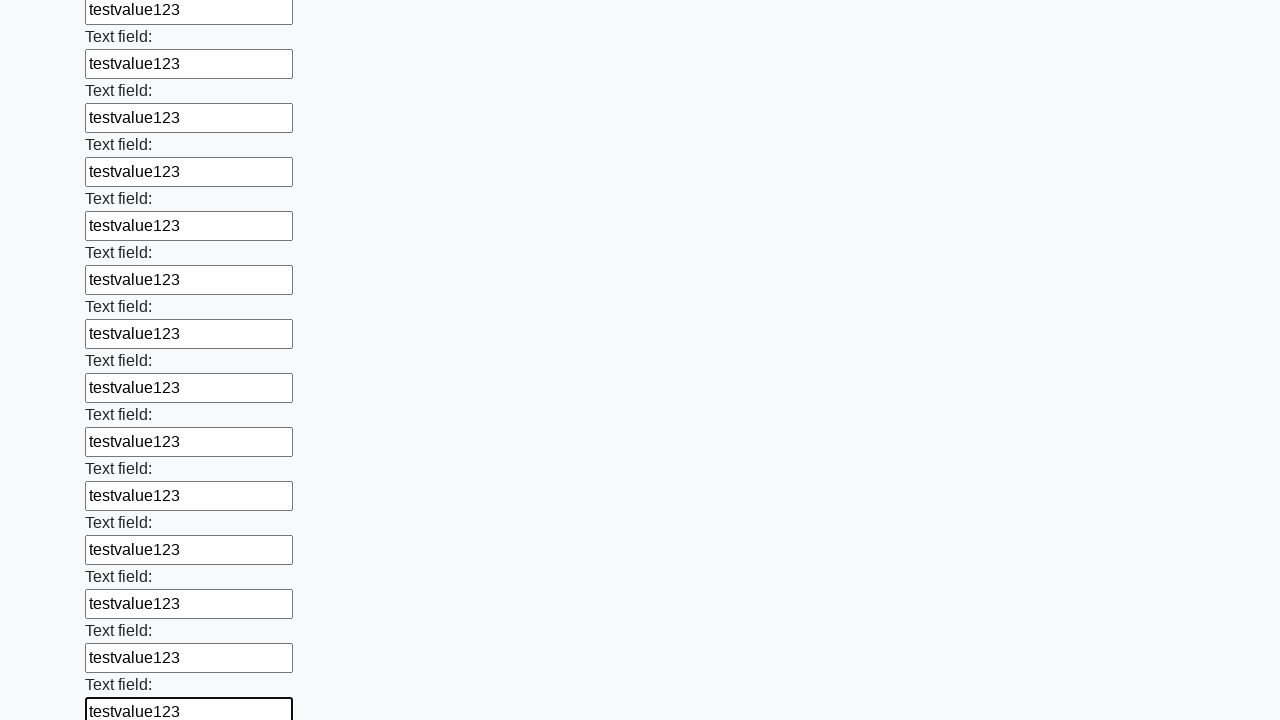

Filled input field with 'testvalue123' on input >> nth=45
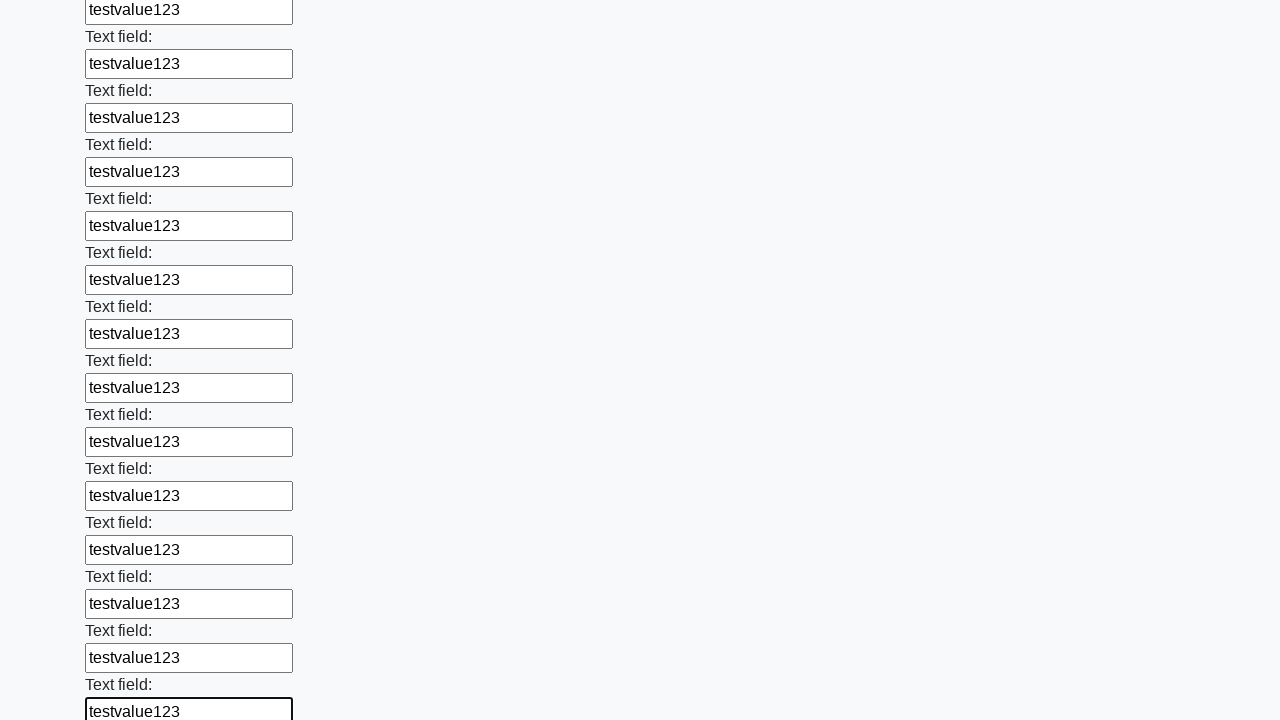

Filled input field with 'testvalue123' on input >> nth=46
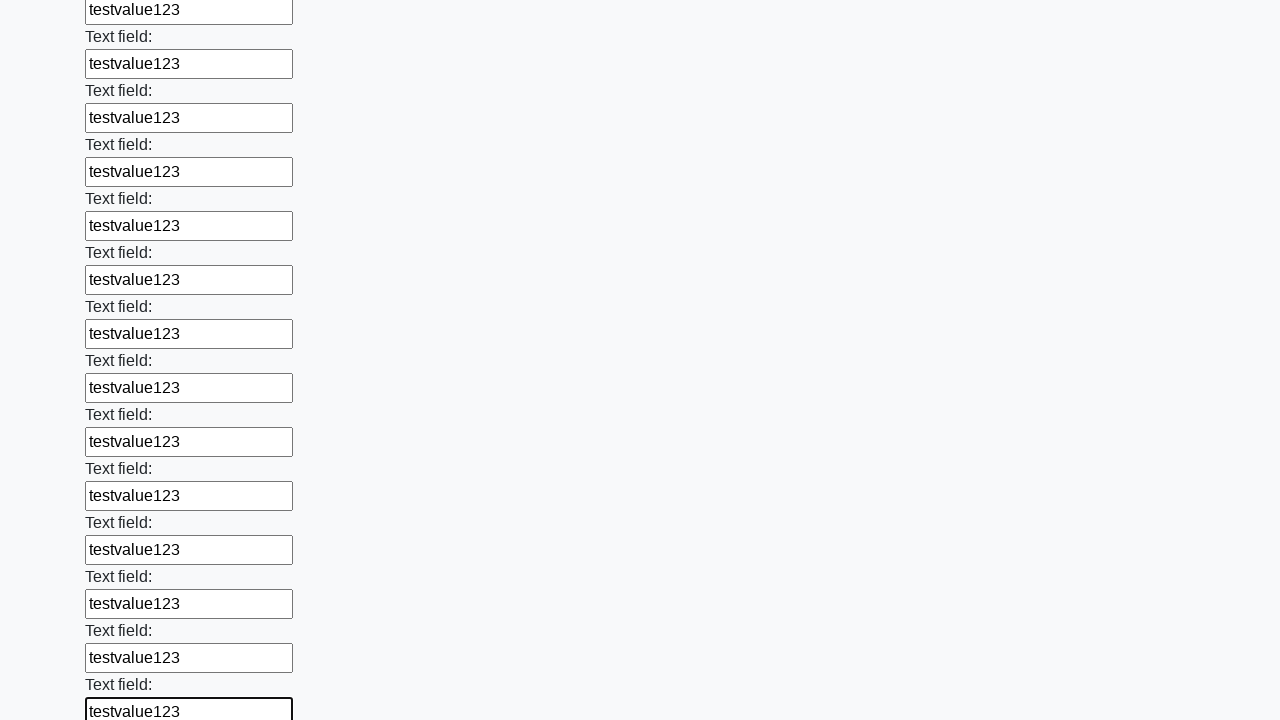

Filled input field with 'testvalue123' on input >> nth=47
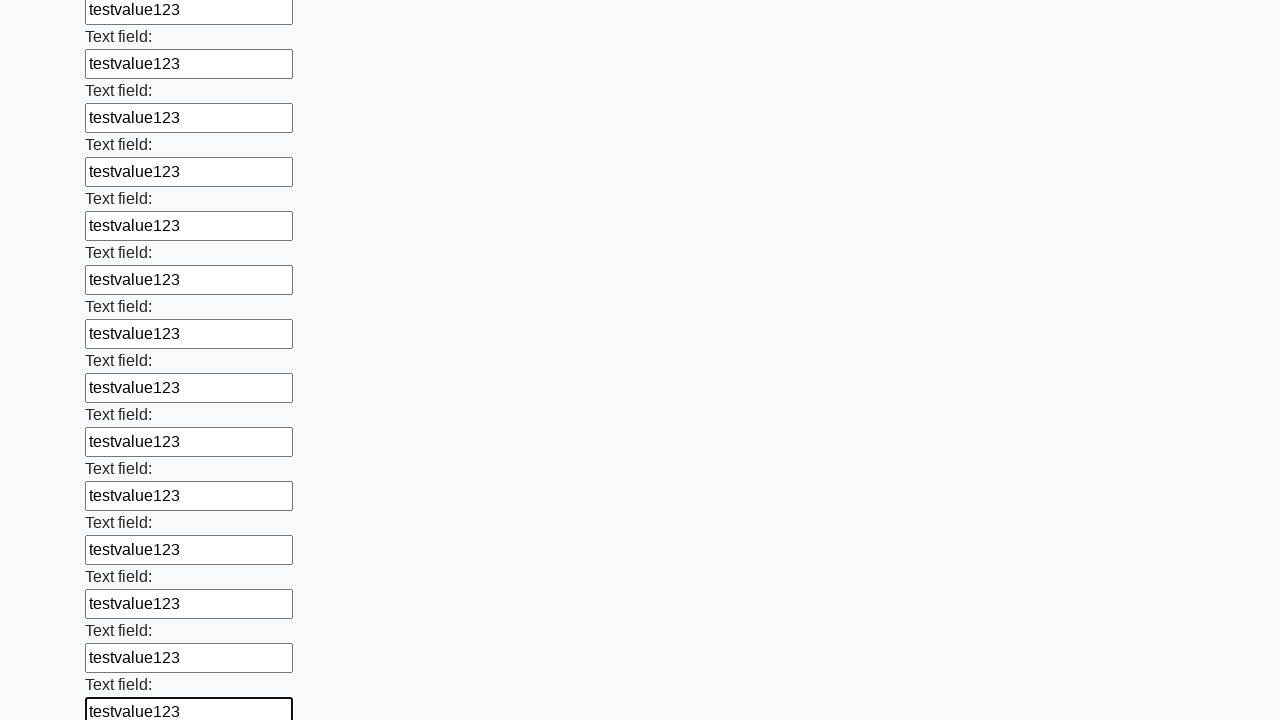

Filled input field with 'testvalue123' on input >> nth=48
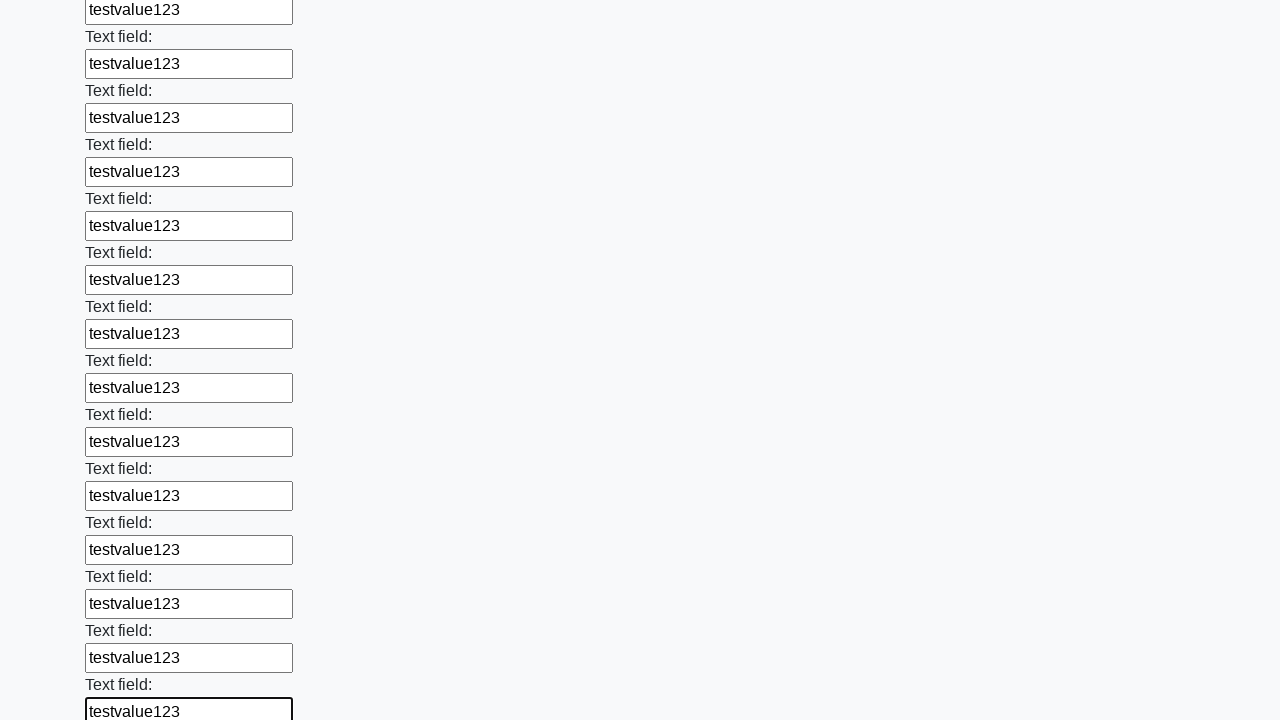

Filled input field with 'testvalue123' on input >> nth=49
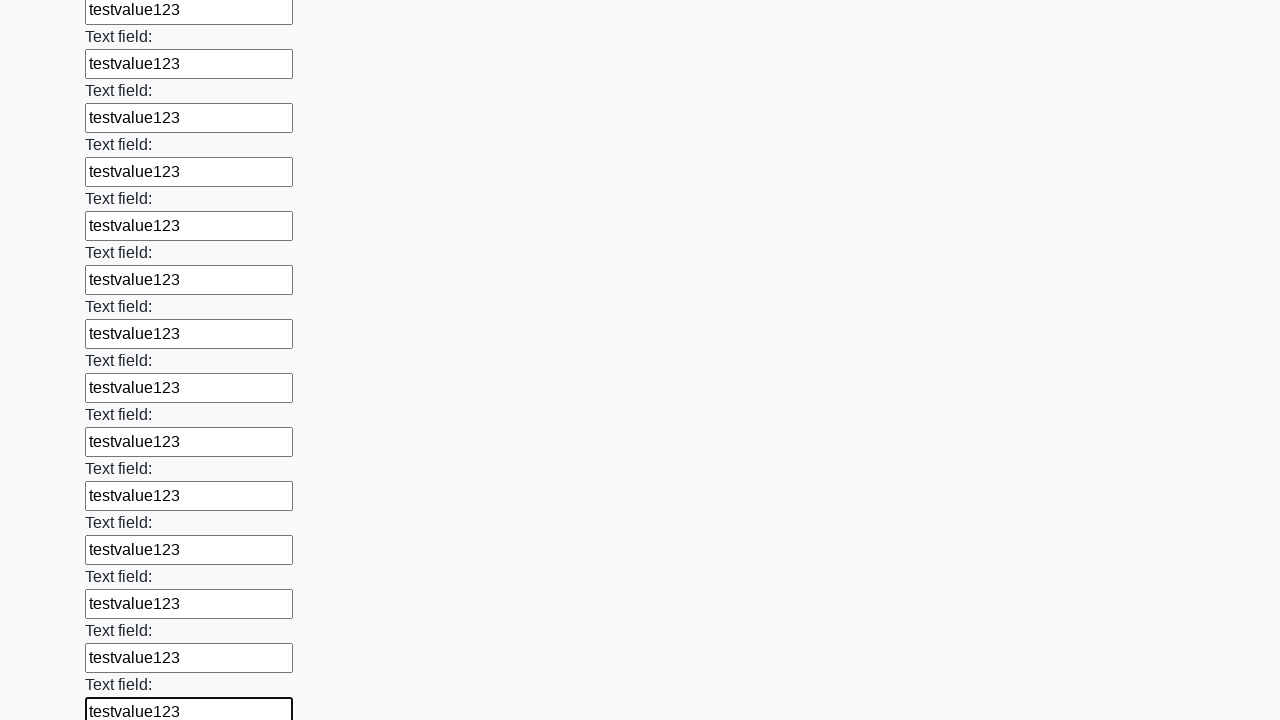

Filled input field with 'testvalue123' on input >> nth=50
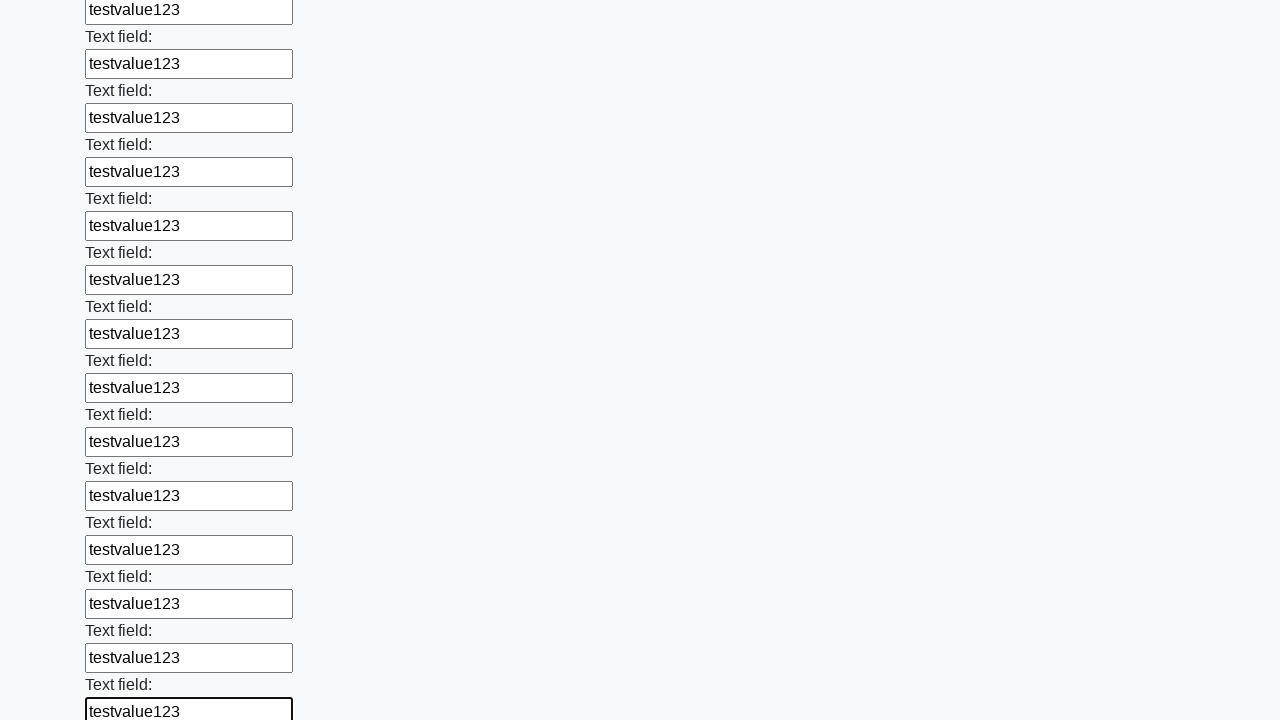

Filled input field with 'testvalue123' on input >> nth=51
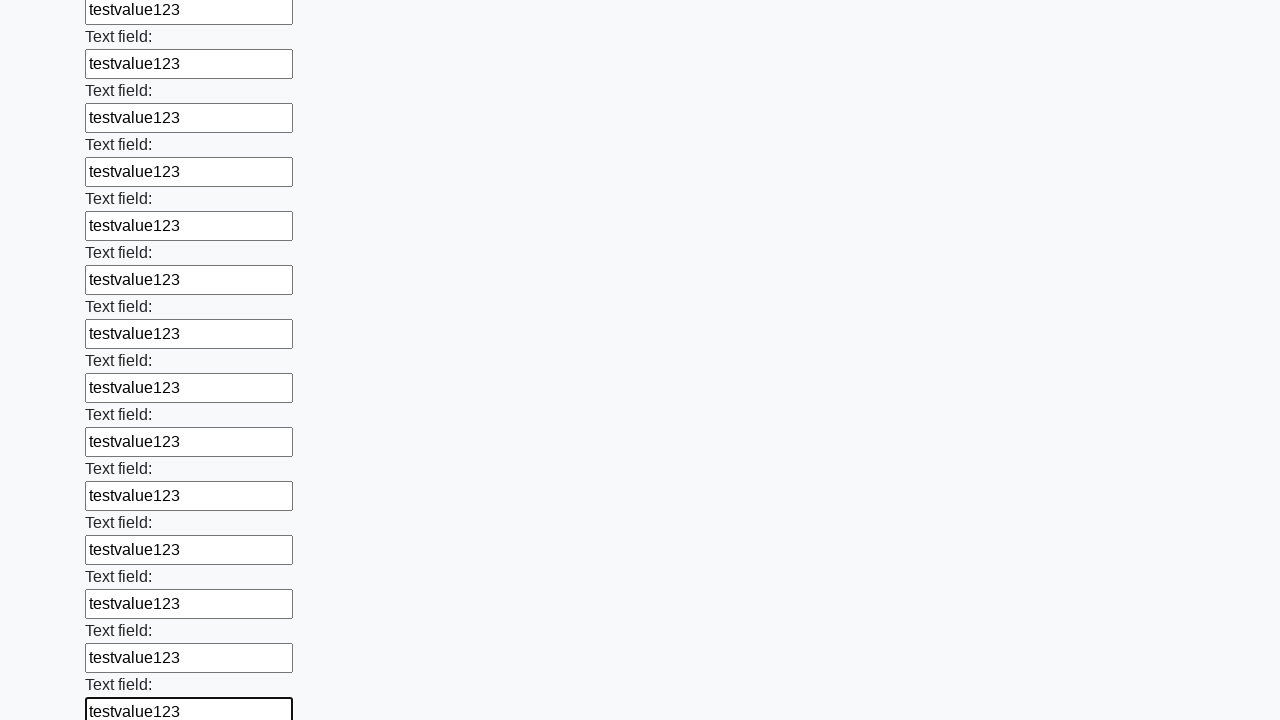

Filled input field with 'testvalue123' on input >> nth=52
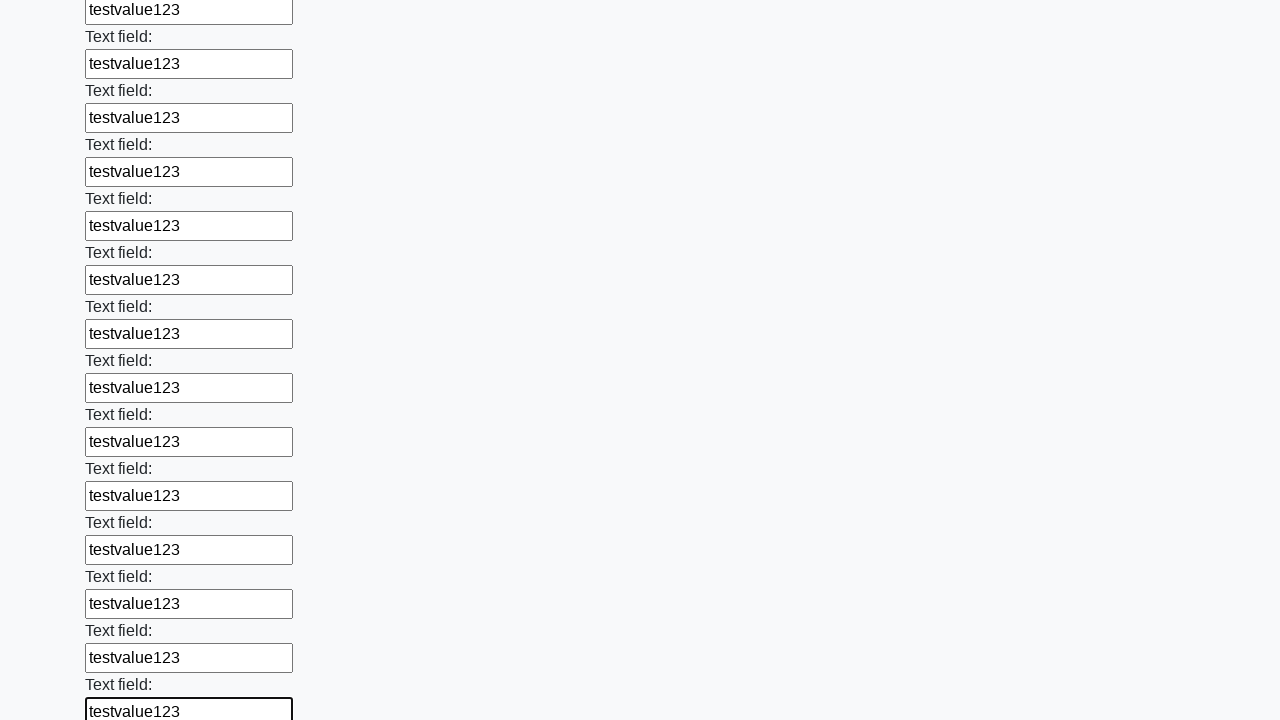

Filled input field with 'testvalue123' on input >> nth=53
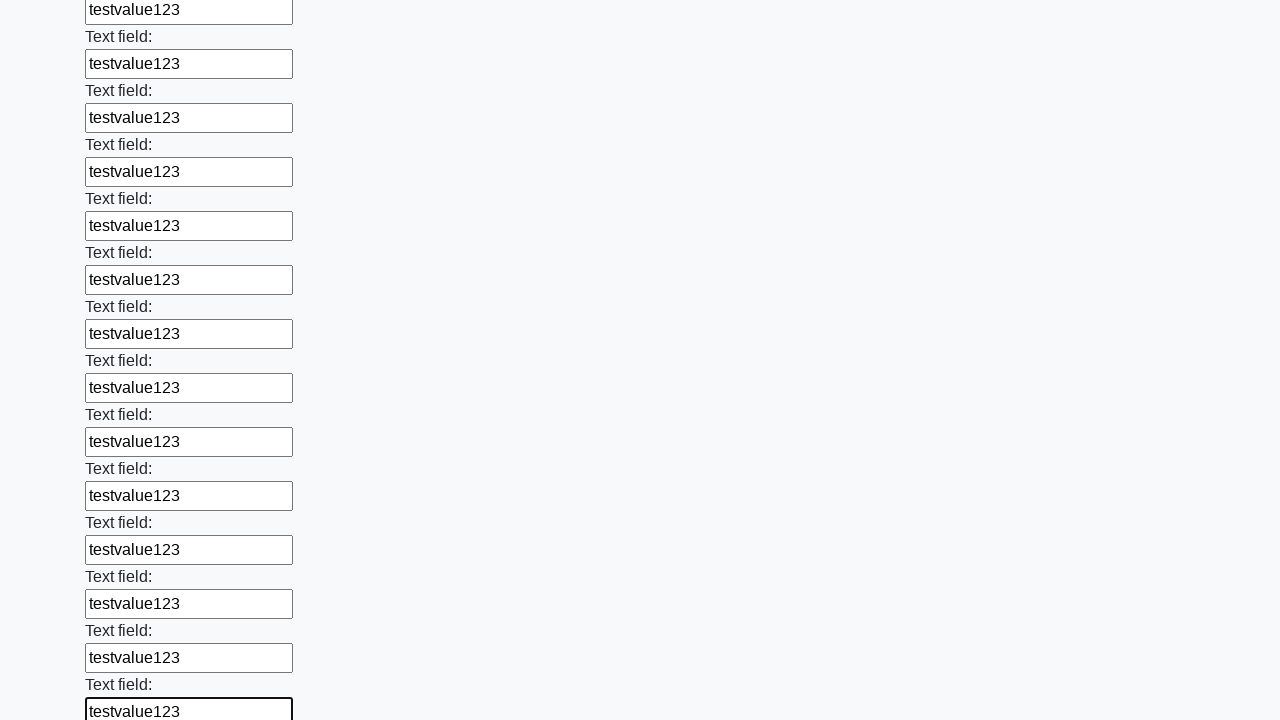

Filled input field with 'testvalue123' on input >> nth=54
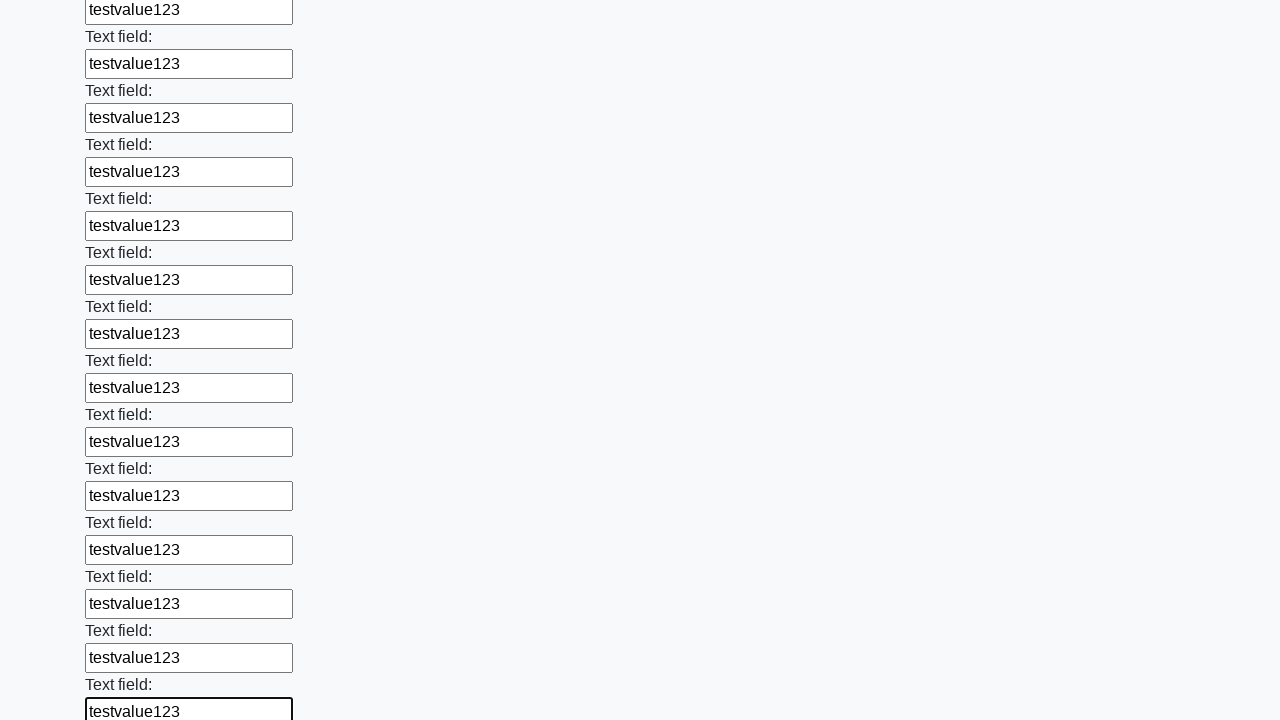

Filled input field with 'testvalue123' on input >> nth=55
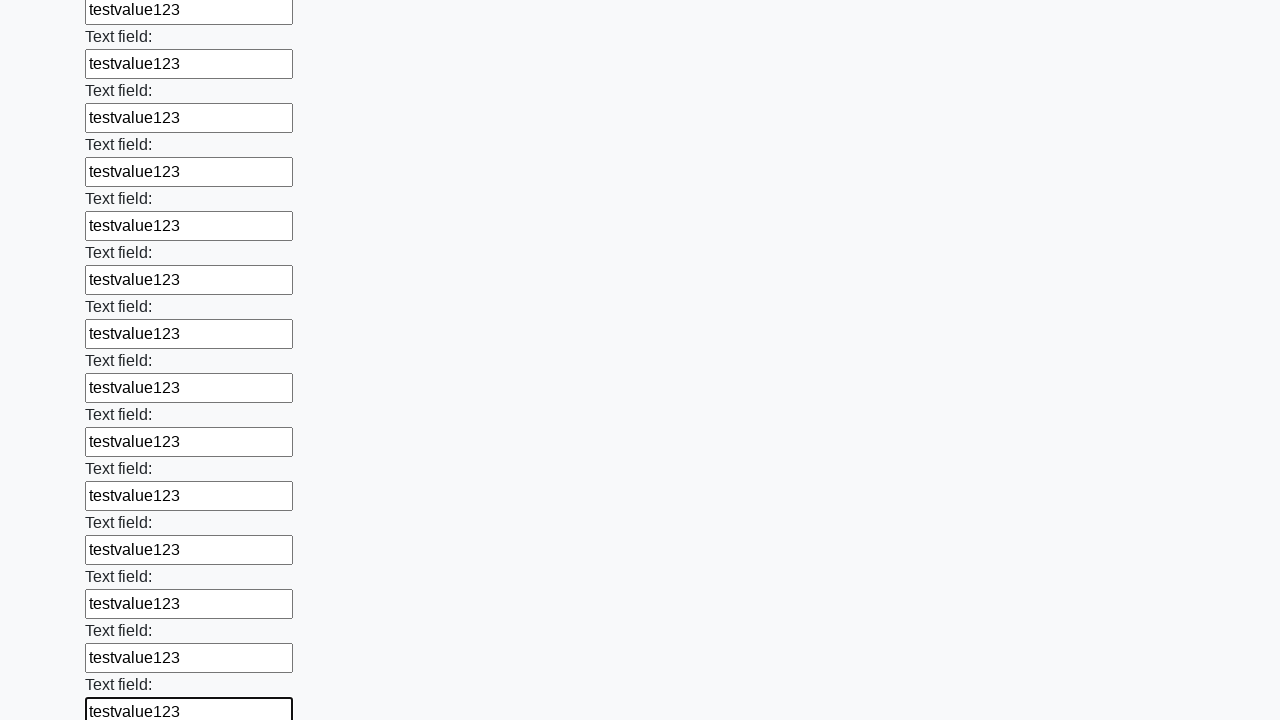

Filled input field with 'testvalue123' on input >> nth=56
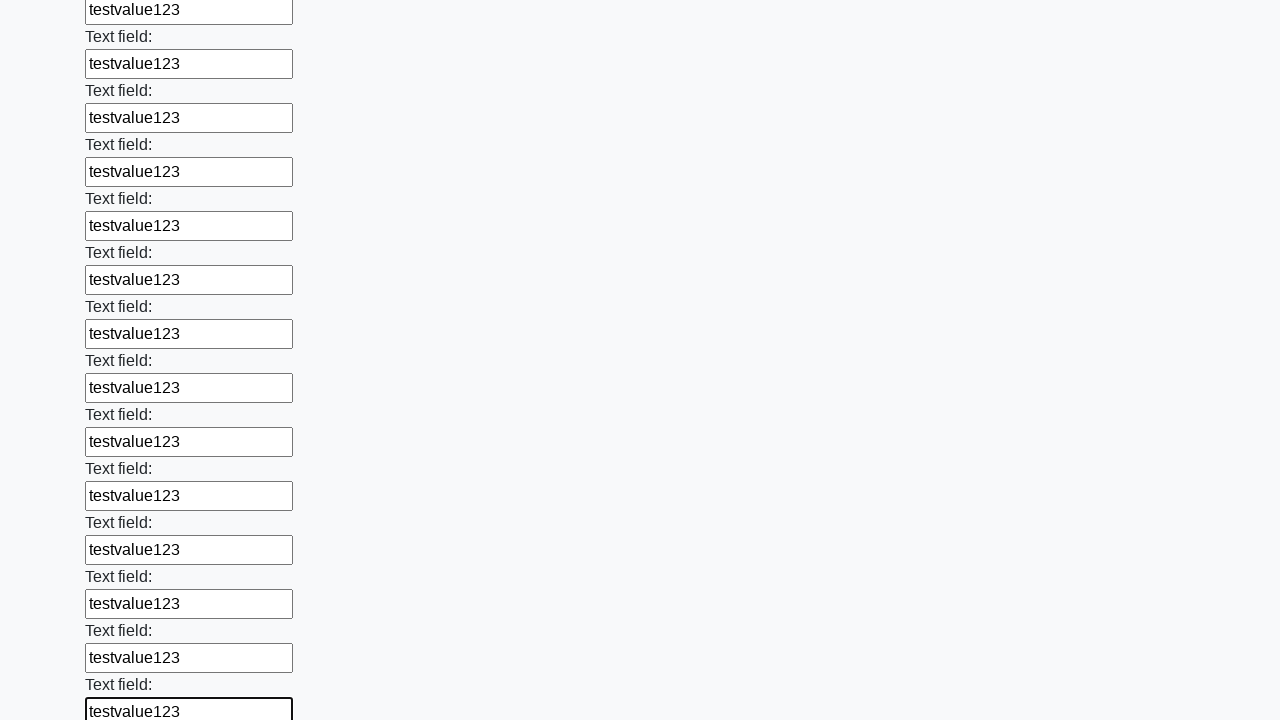

Filled input field with 'testvalue123' on input >> nth=57
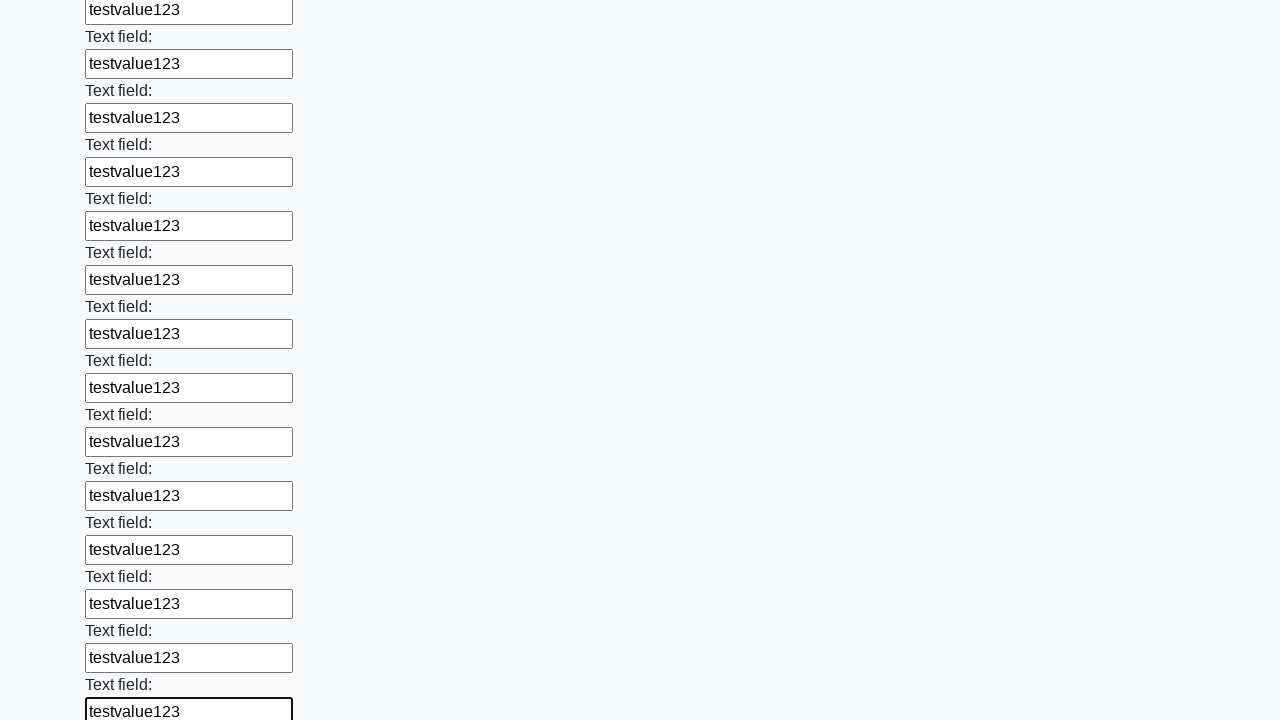

Filled input field with 'testvalue123' on input >> nth=58
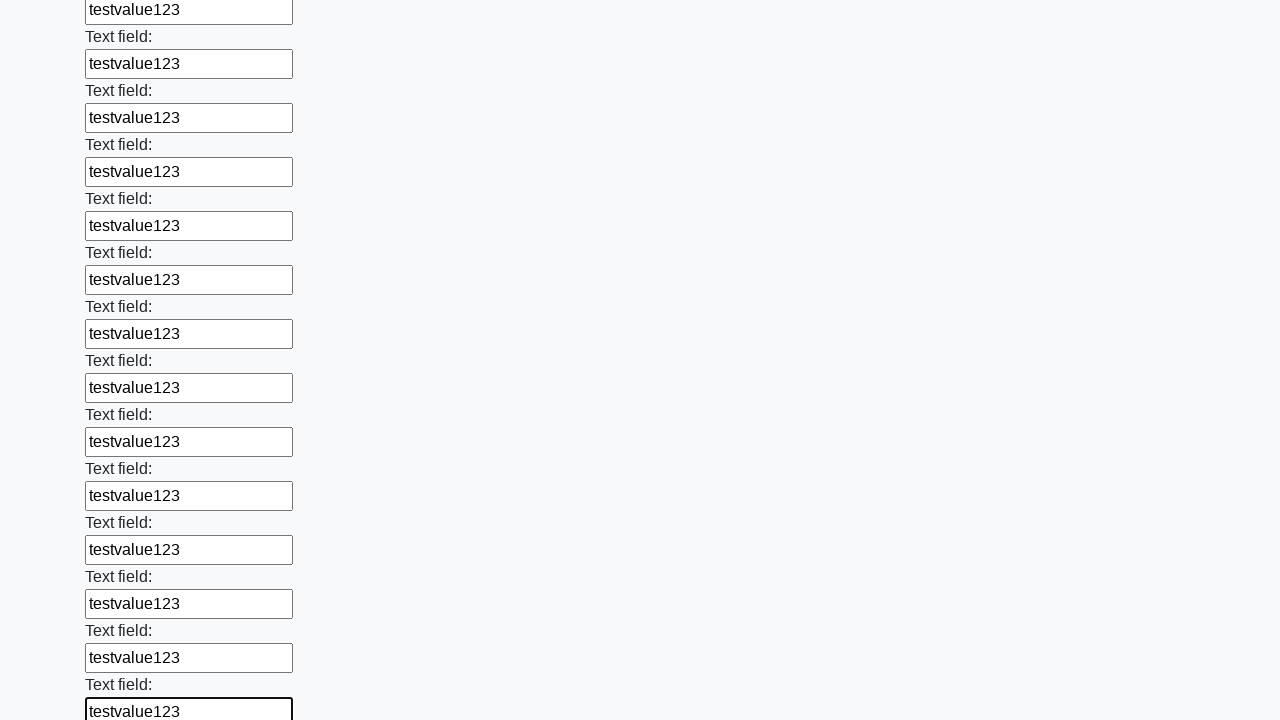

Filled input field with 'testvalue123' on input >> nth=59
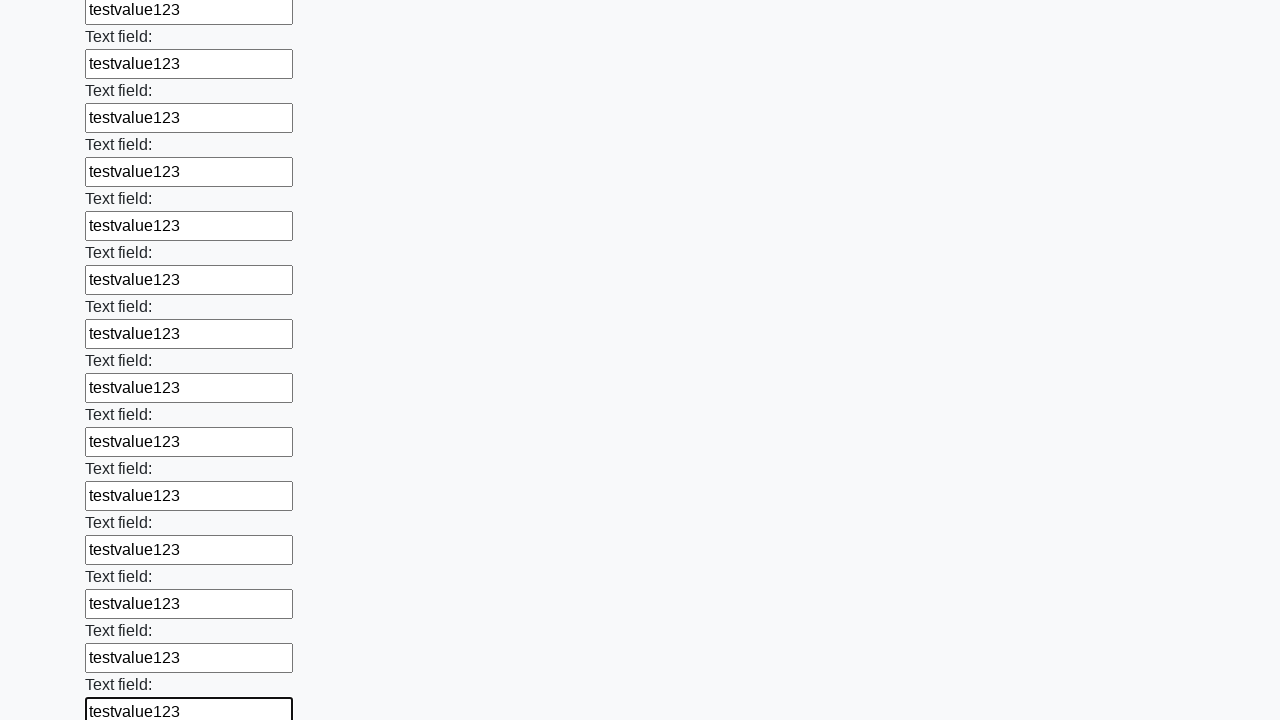

Filled input field with 'testvalue123' on input >> nth=60
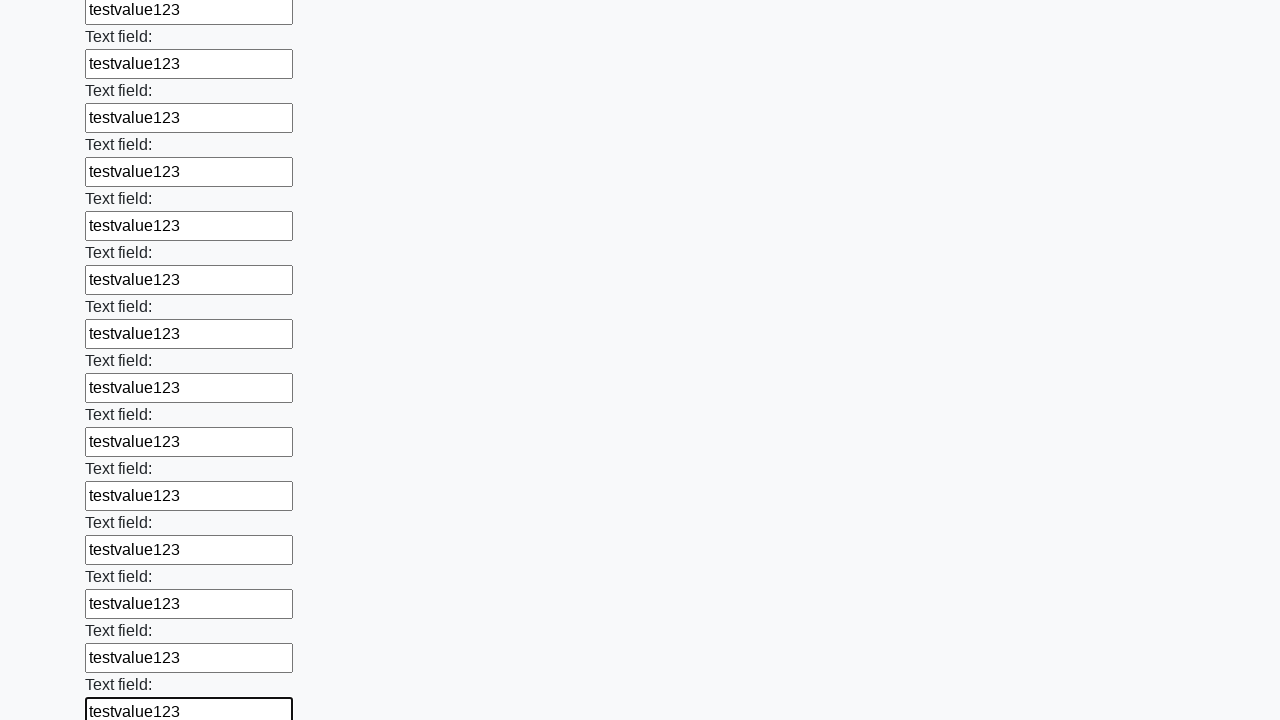

Filled input field with 'testvalue123' on input >> nth=61
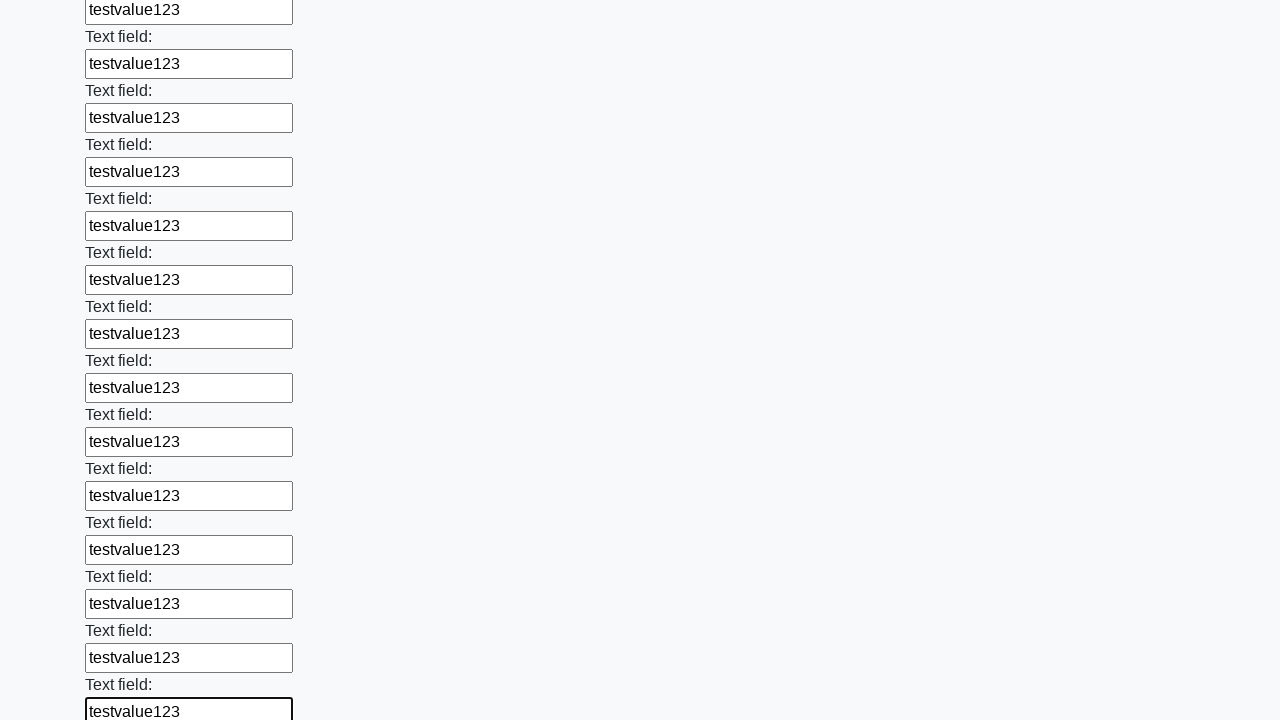

Filled input field with 'testvalue123' on input >> nth=62
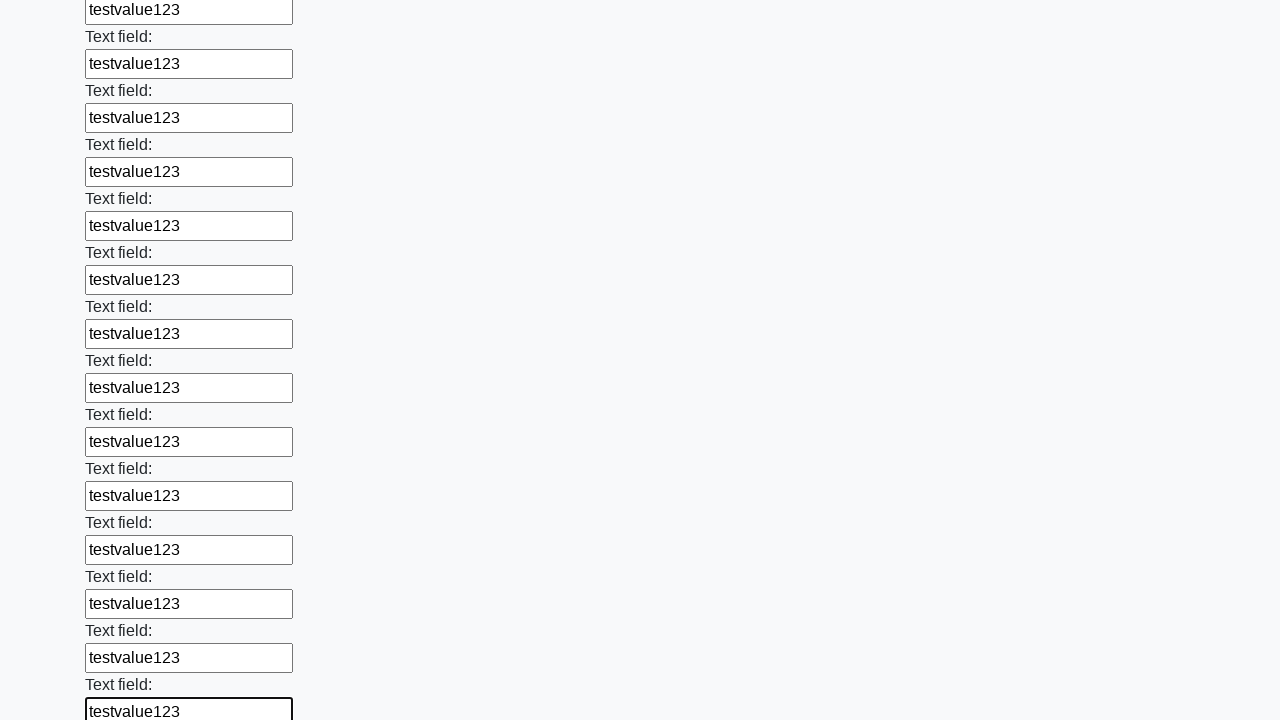

Filled input field with 'testvalue123' on input >> nth=63
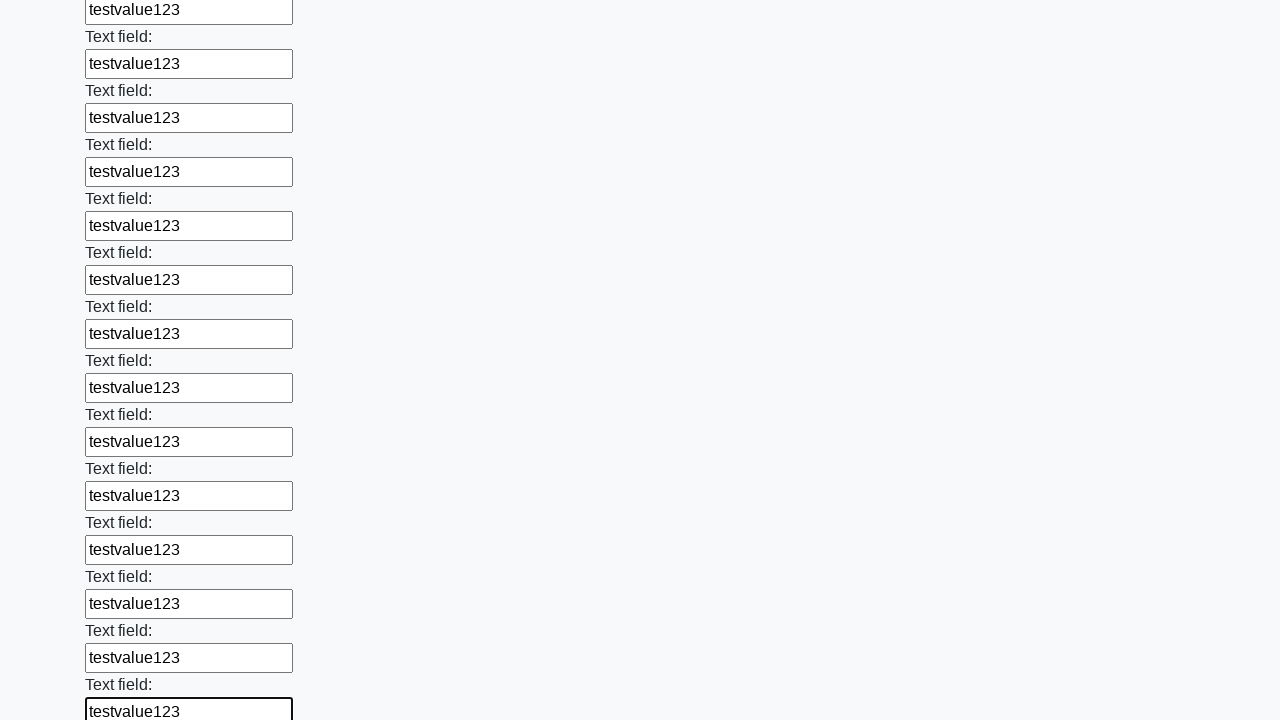

Filled input field with 'testvalue123' on input >> nth=64
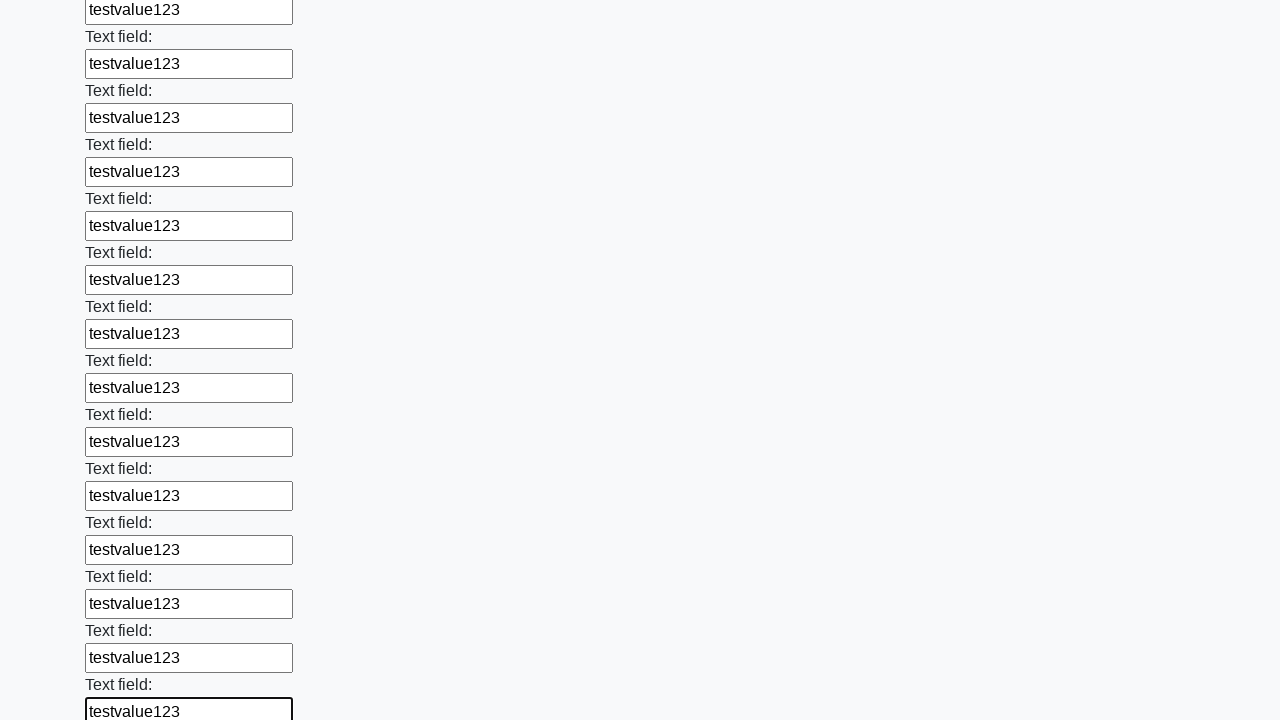

Filled input field with 'testvalue123' on input >> nth=65
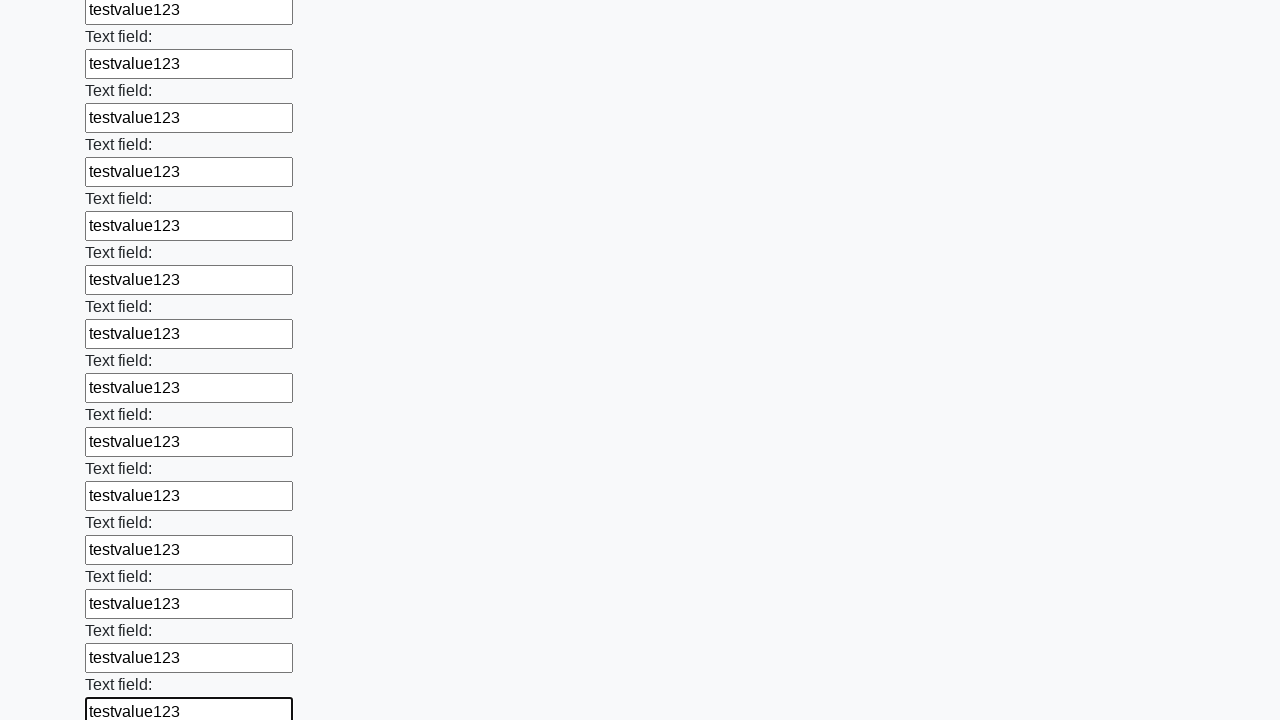

Filled input field with 'testvalue123' on input >> nth=66
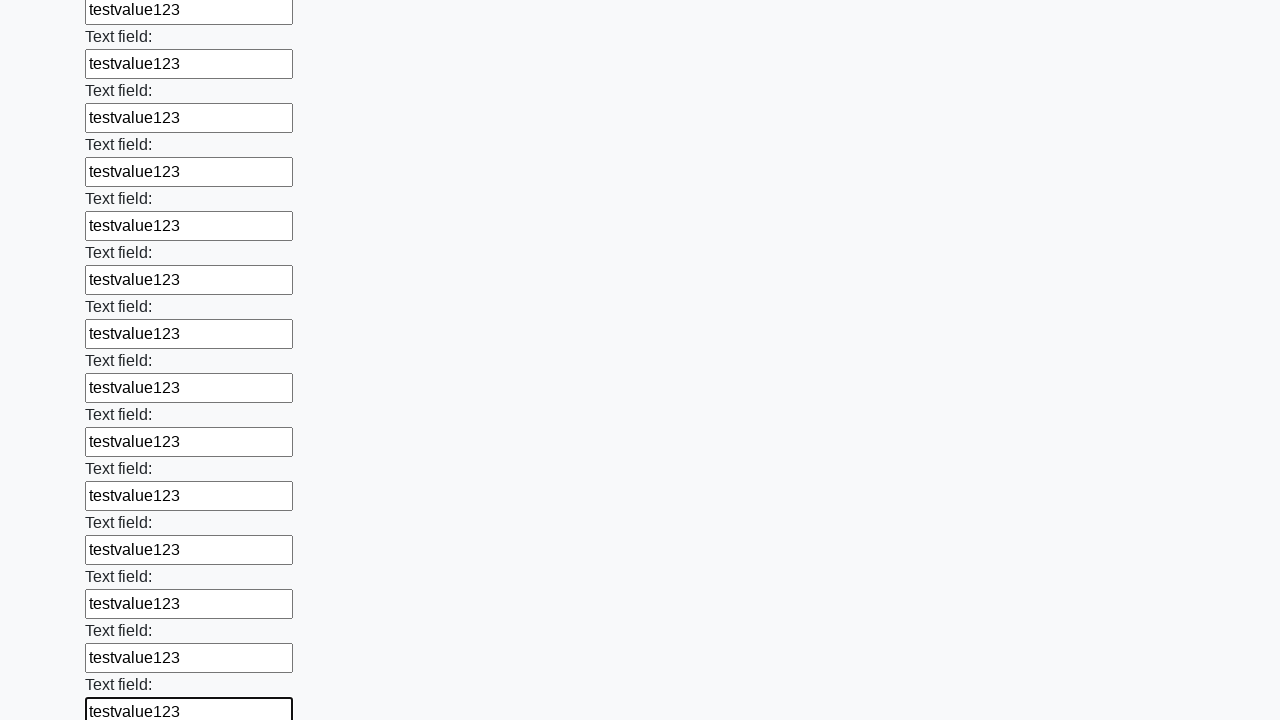

Filled input field with 'testvalue123' on input >> nth=67
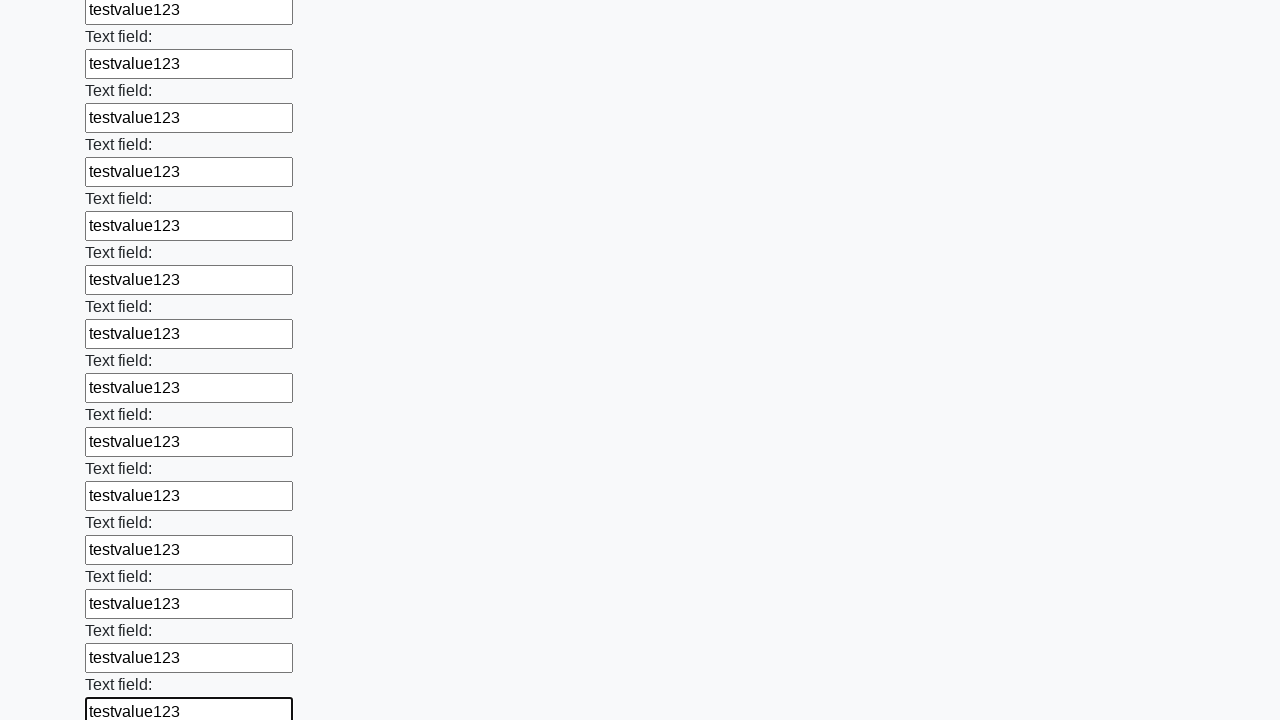

Filled input field with 'testvalue123' on input >> nth=68
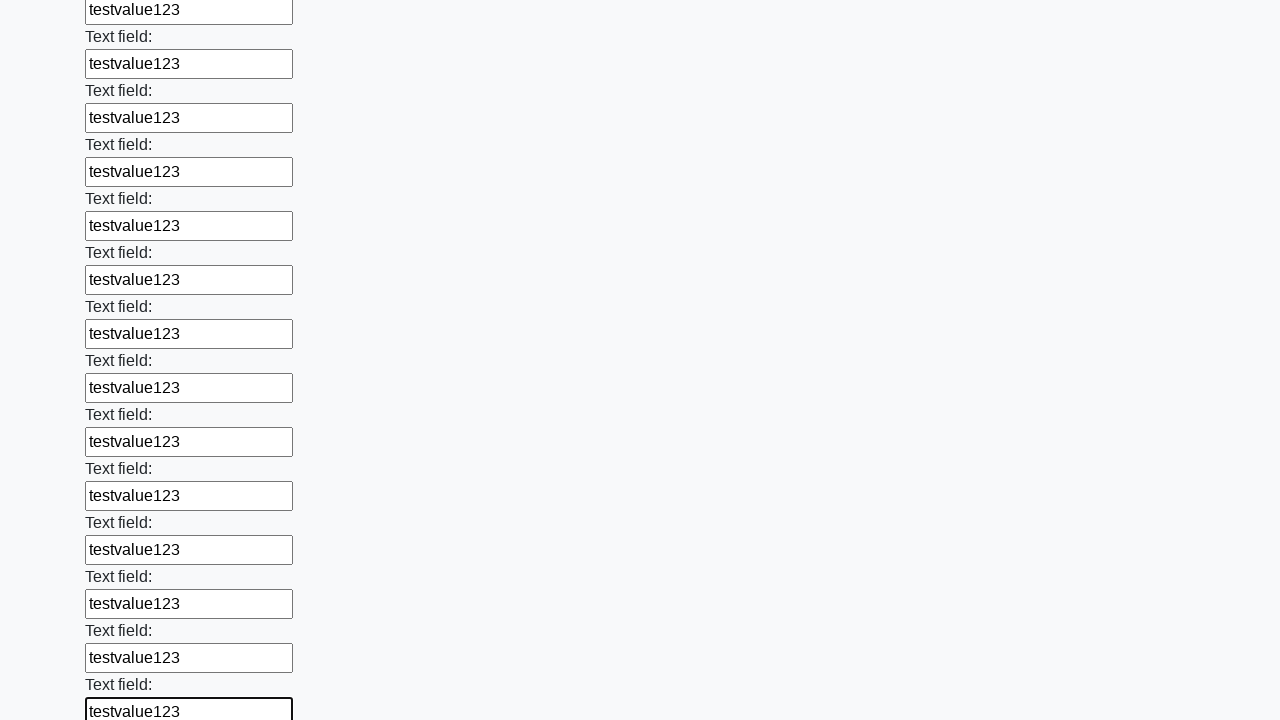

Filled input field with 'testvalue123' on input >> nth=69
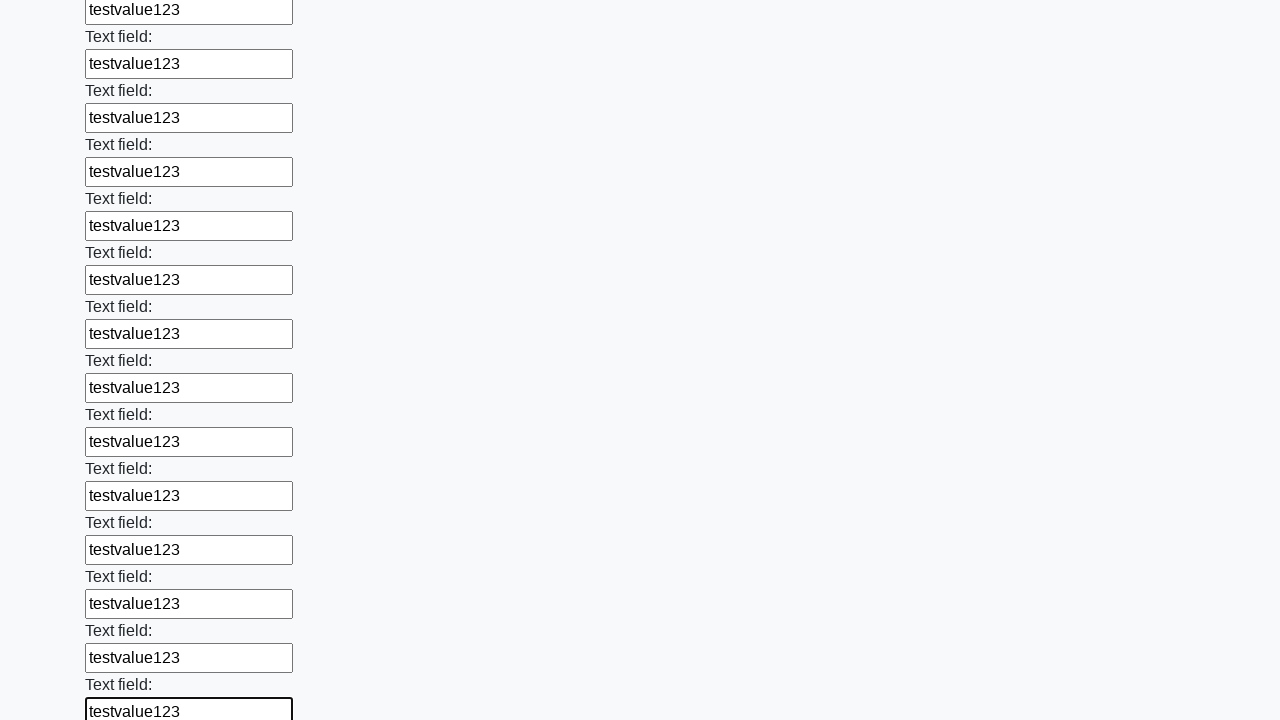

Filled input field with 'testvalue123' on input >> nth=70
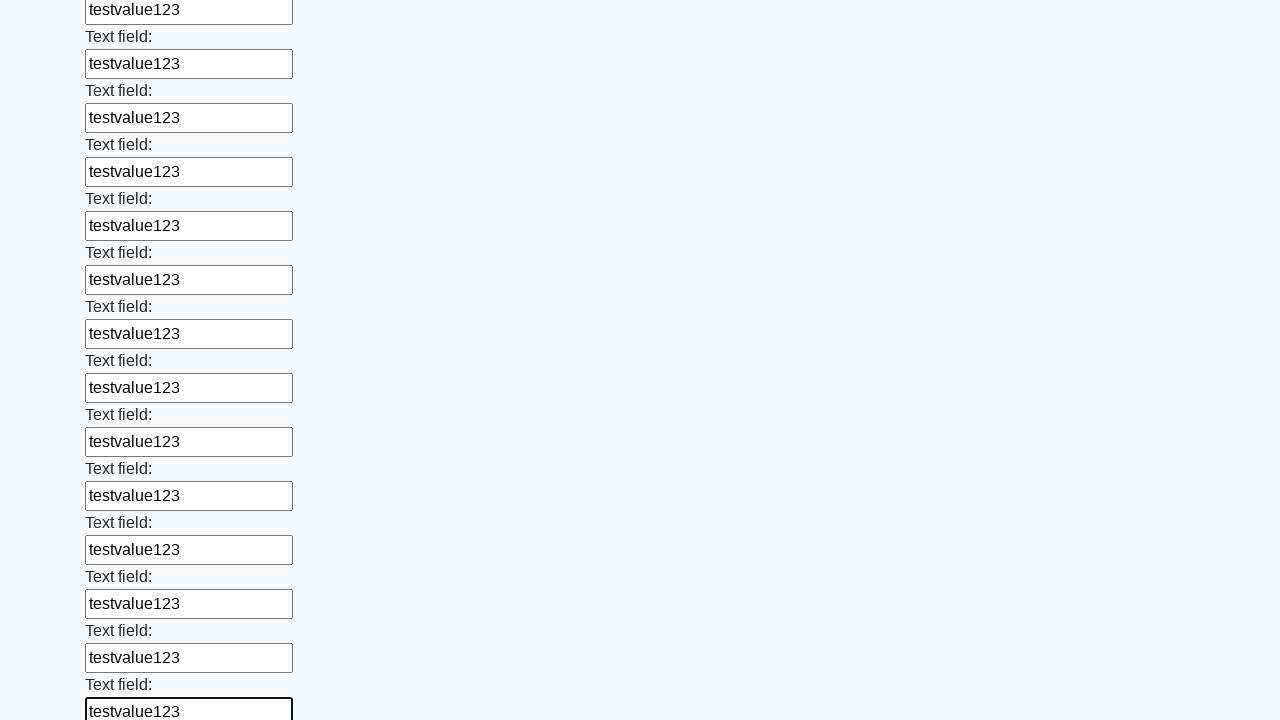

Filled input field with 'testvalue123' on input >> nth=71
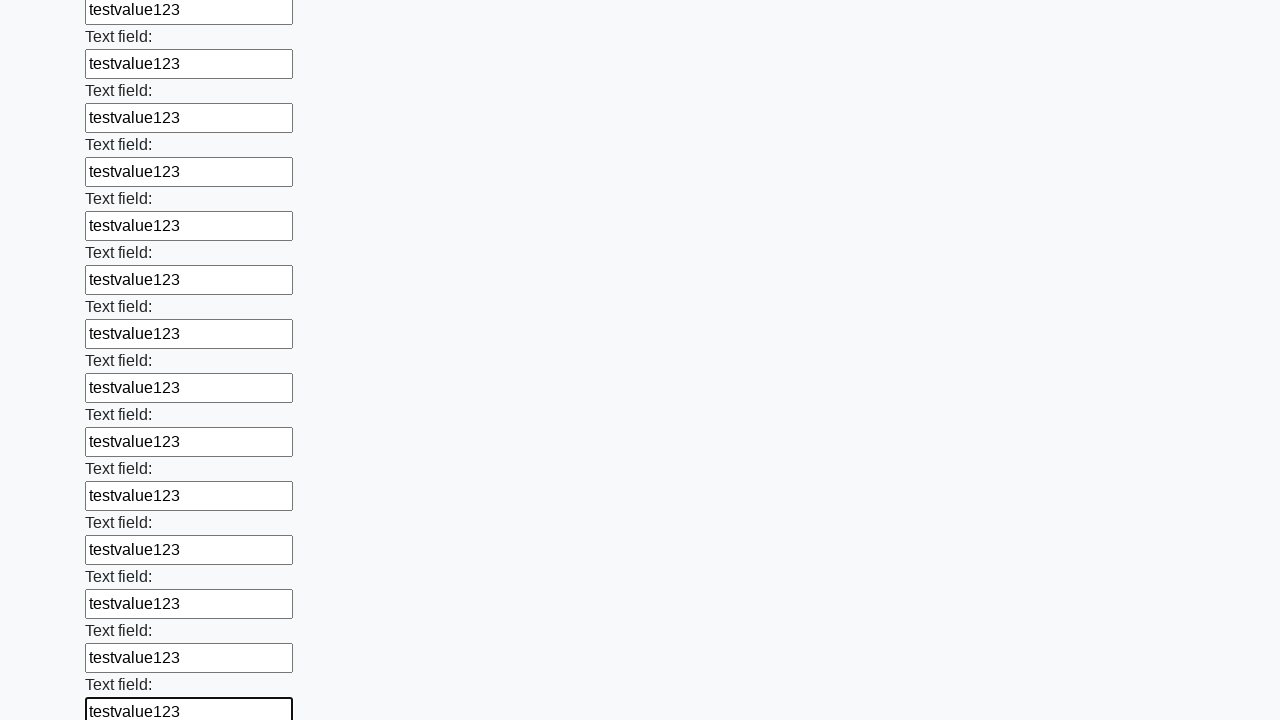

Filled input field with 'testvalue123' on input >> nth=72
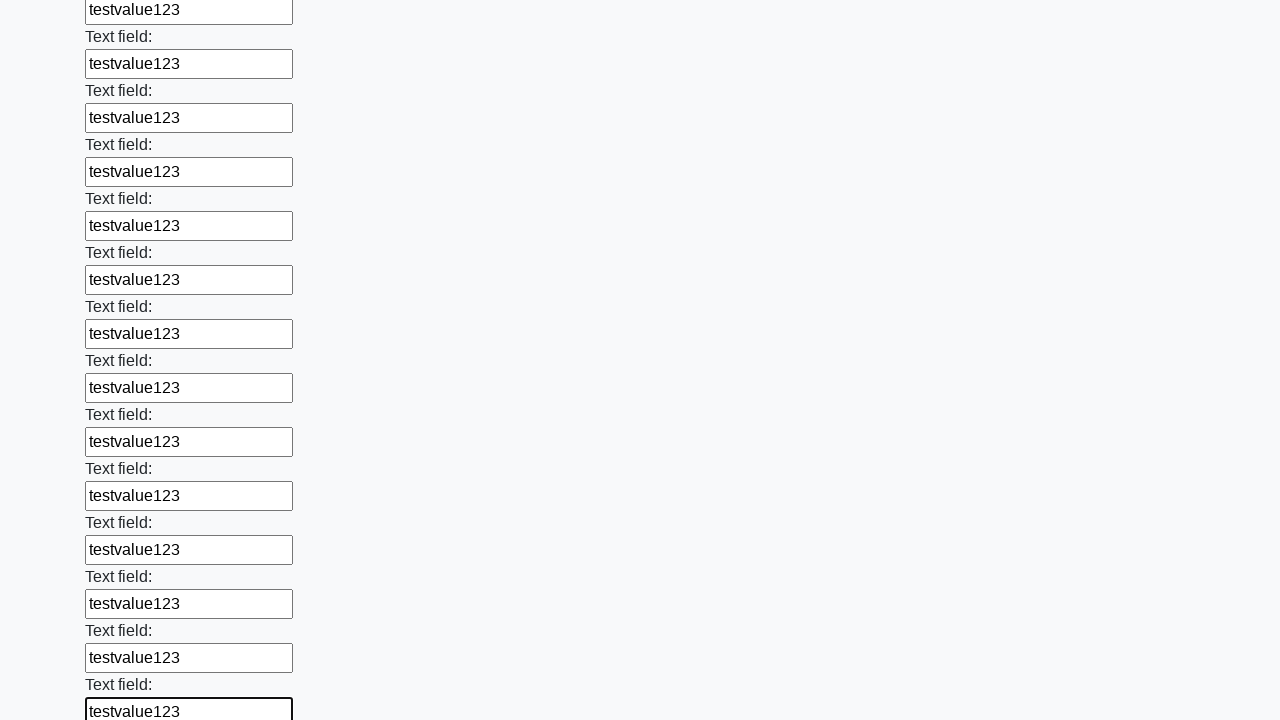

Filled input field with 'testvalue123' on input >> nth=73
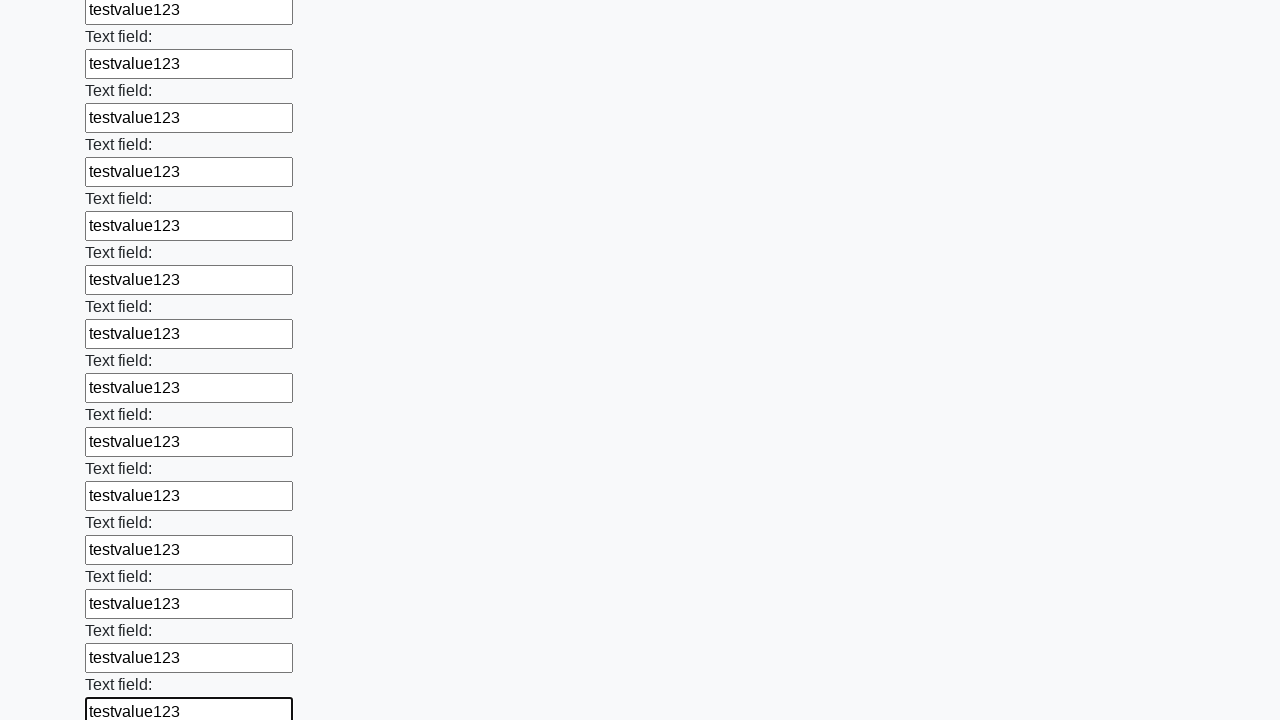

Filled input field with 'testvalue123' on input >> nth=74
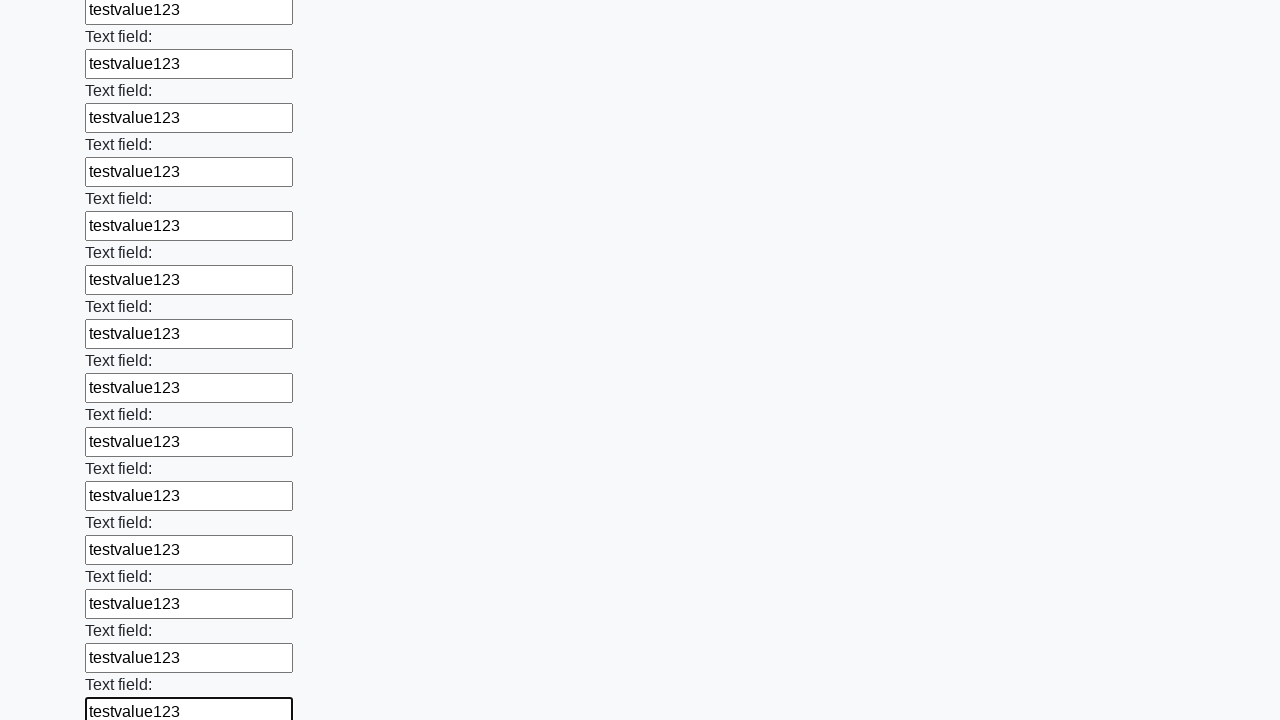

Filled input field with 'testvalue123' on input >> nth=75
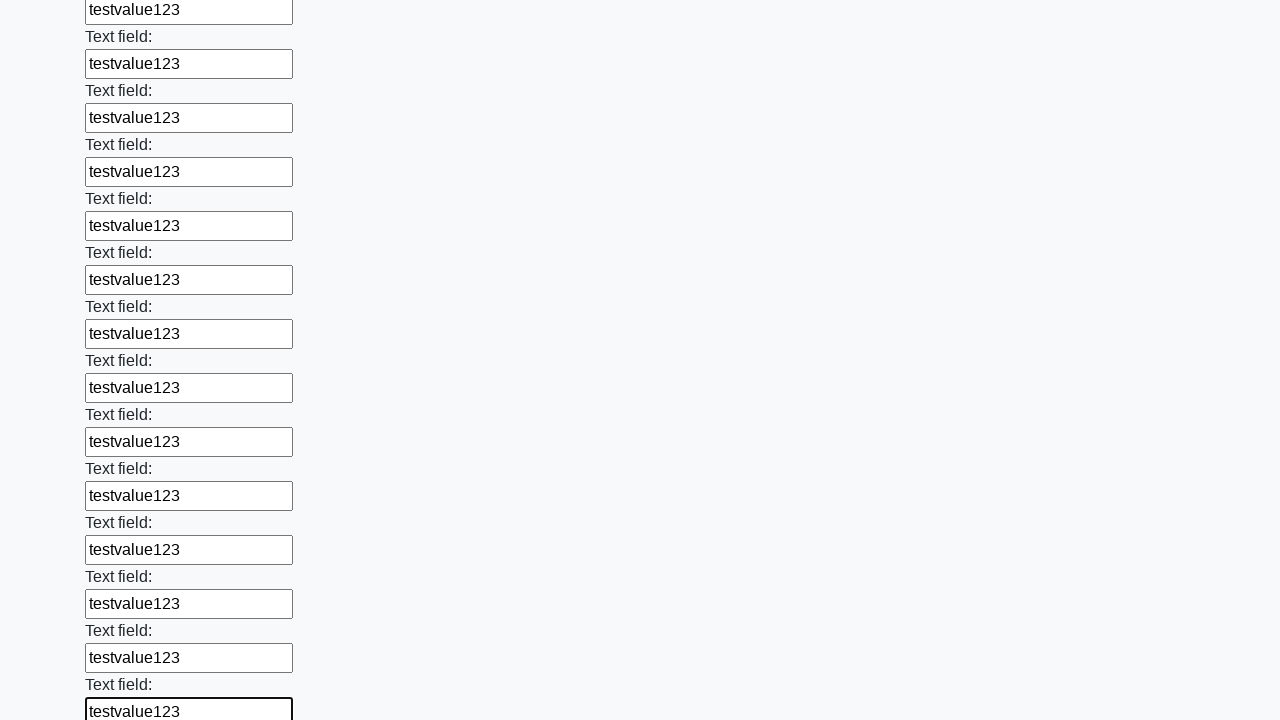

Filled input field with 'testvalue123' on input >> nth=76
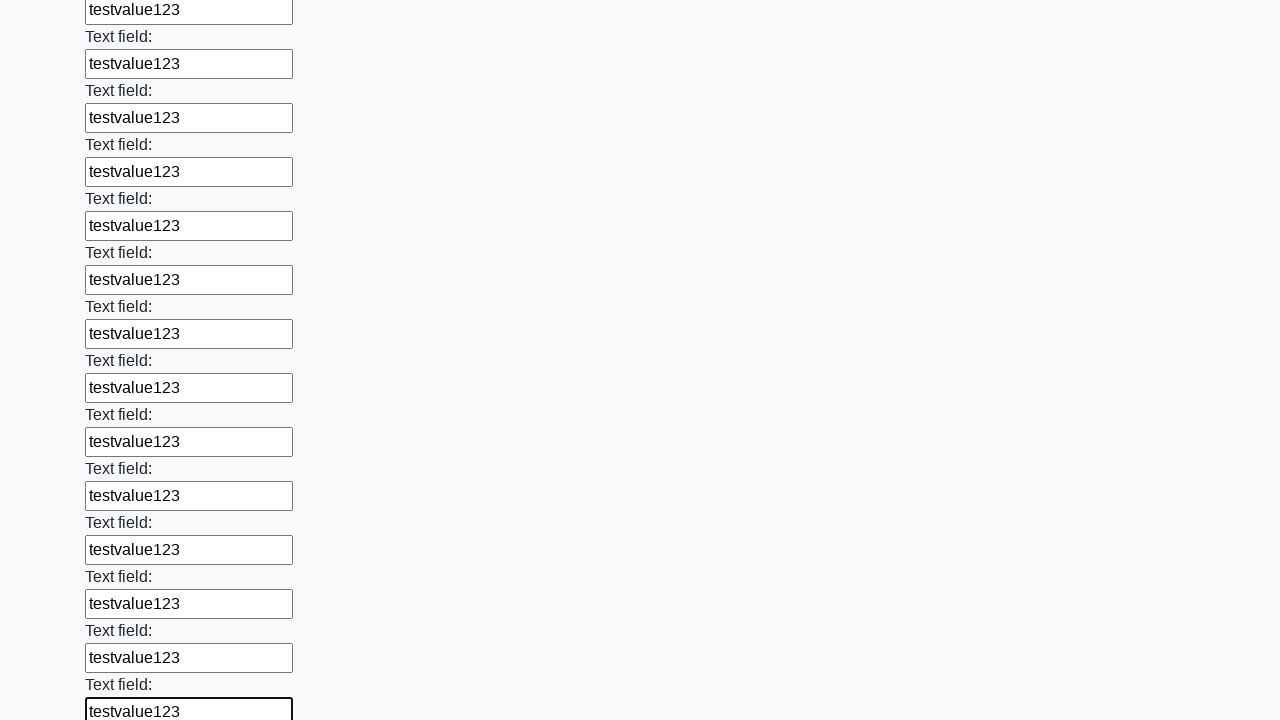

Filled input field with 'testvalue123' on input >> nth=77
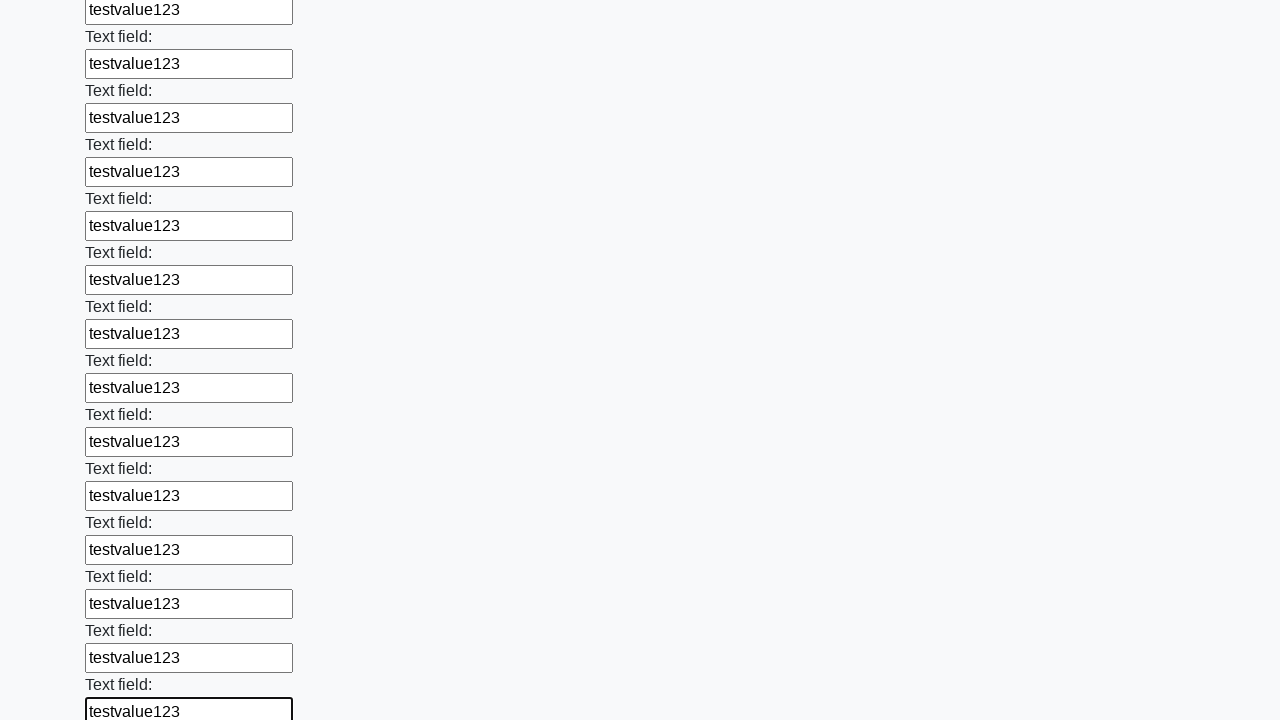

Filled input field with 'testvalue123' on input >> nth=78
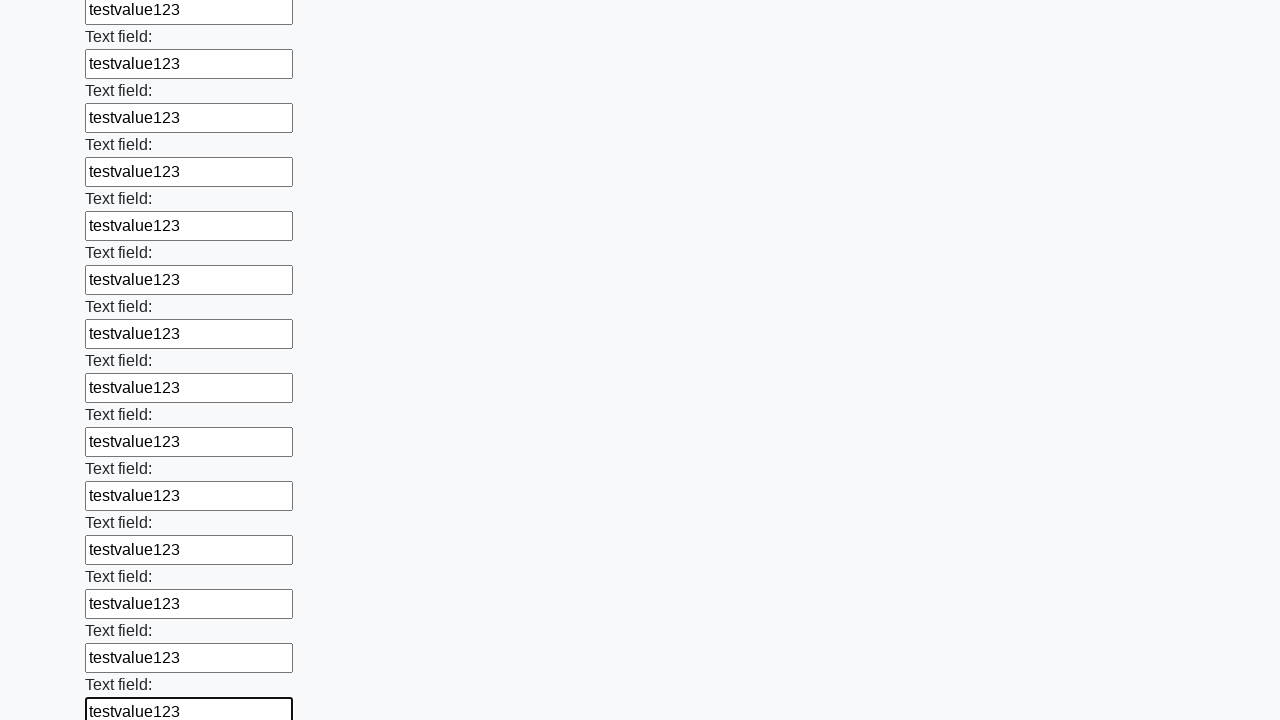

Filled input field with 'testvalue123' on input >> nth=79
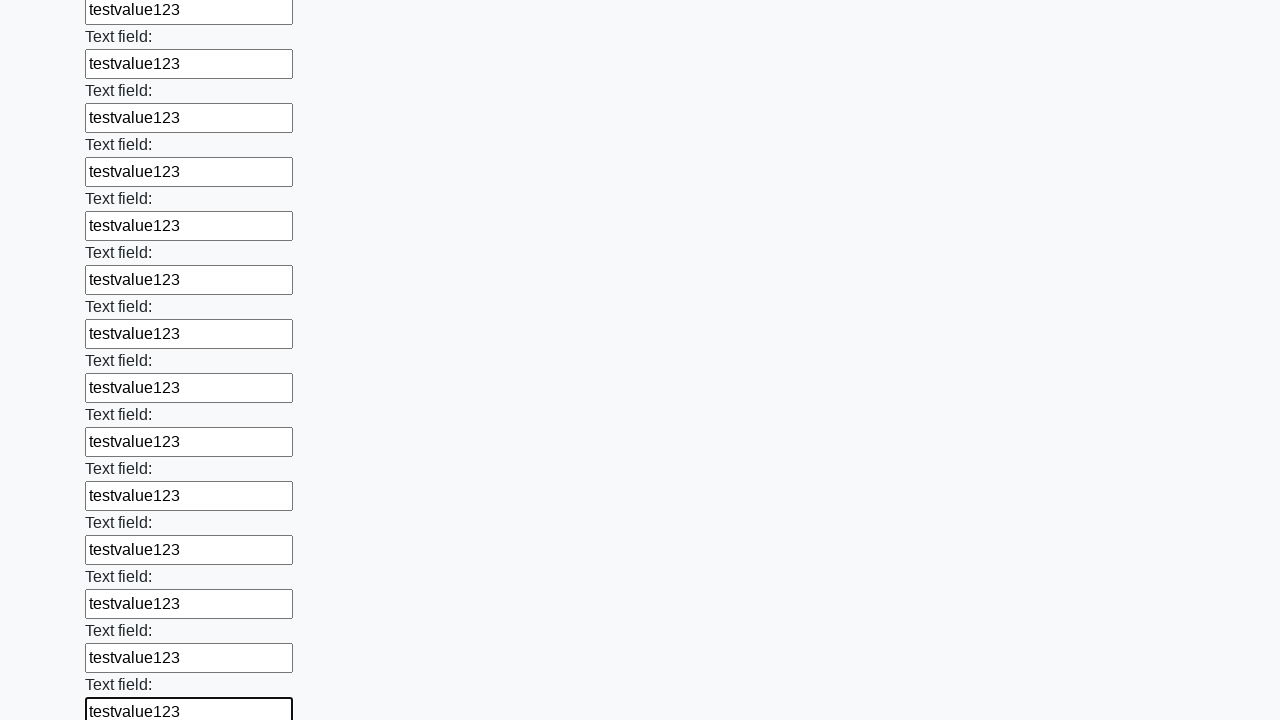

Filled input field with 'testvalue123' on input >> nth=80
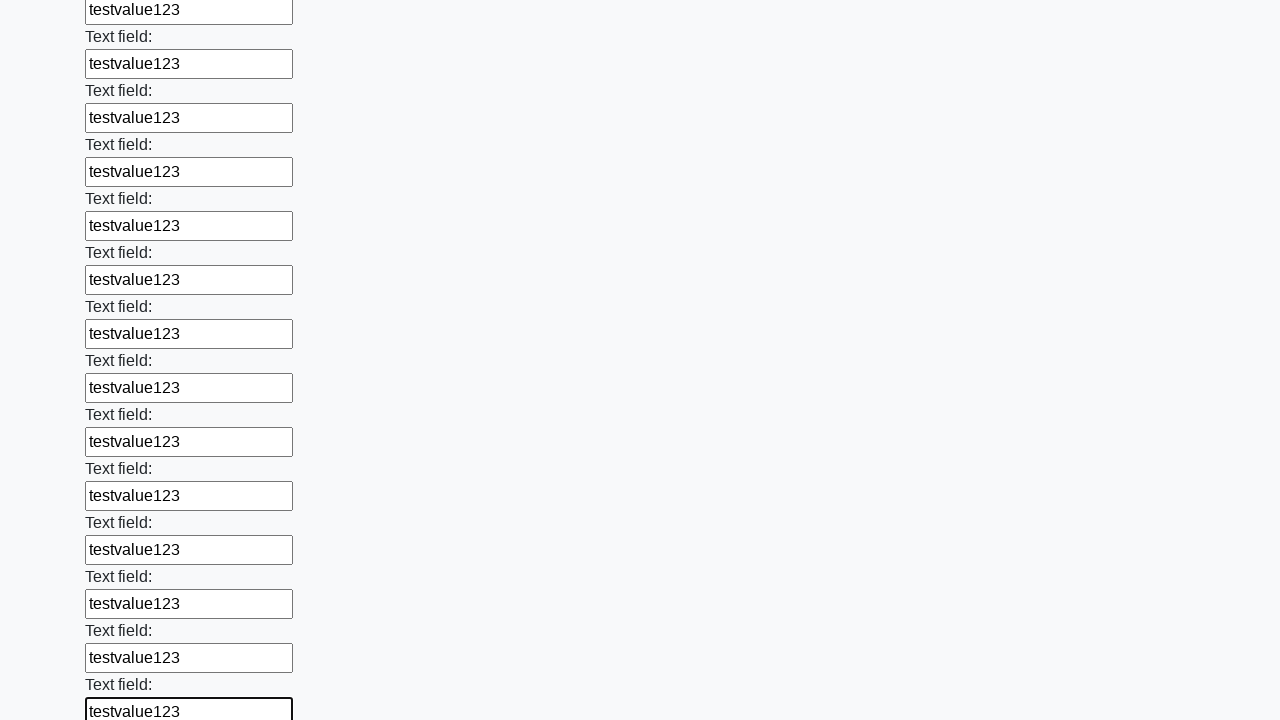

Filled input field with 'testvalue123' on input >> nth=81
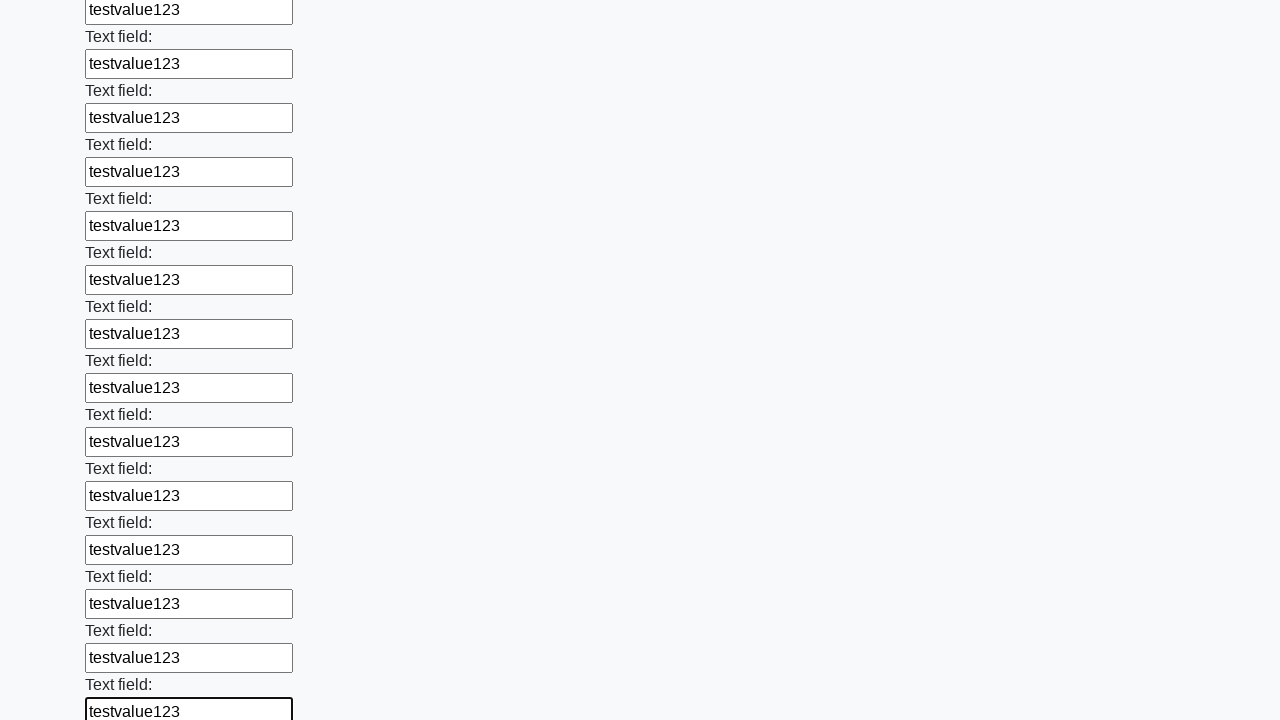

Filled input field with 'testvalue123' on input >> nth=82
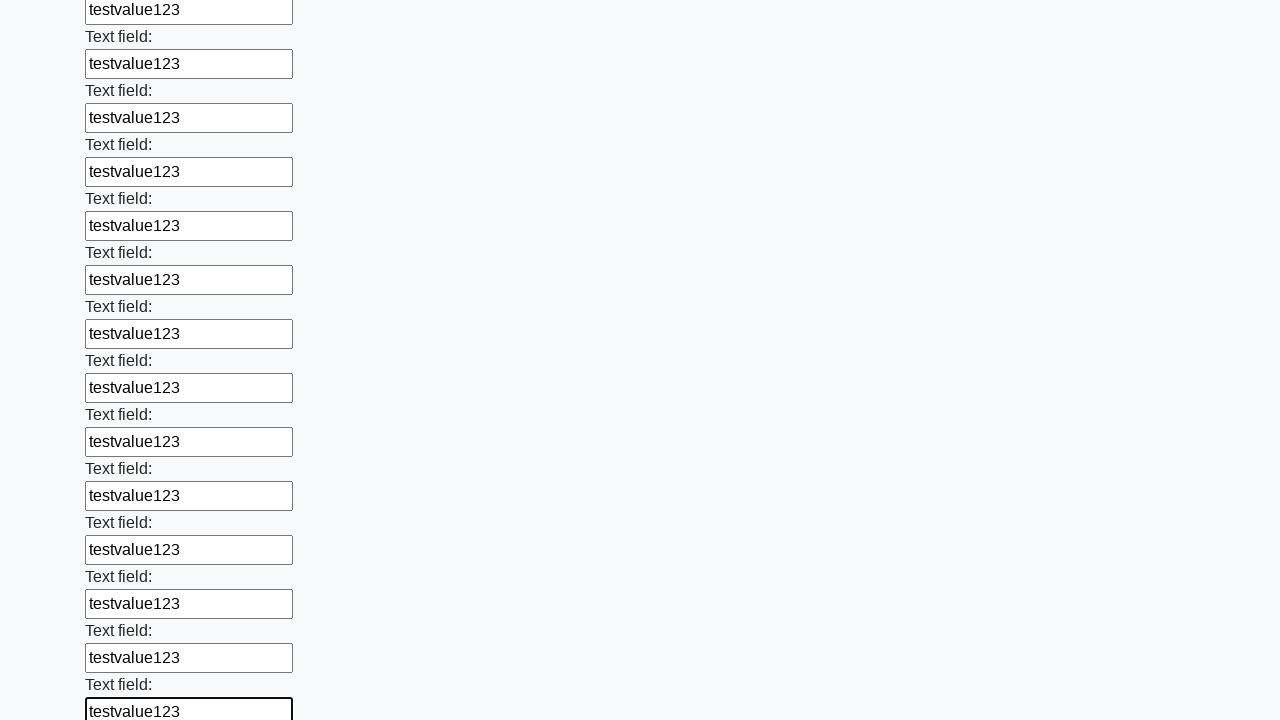

Filled input field with 'testvalue123' on input >> nth=83
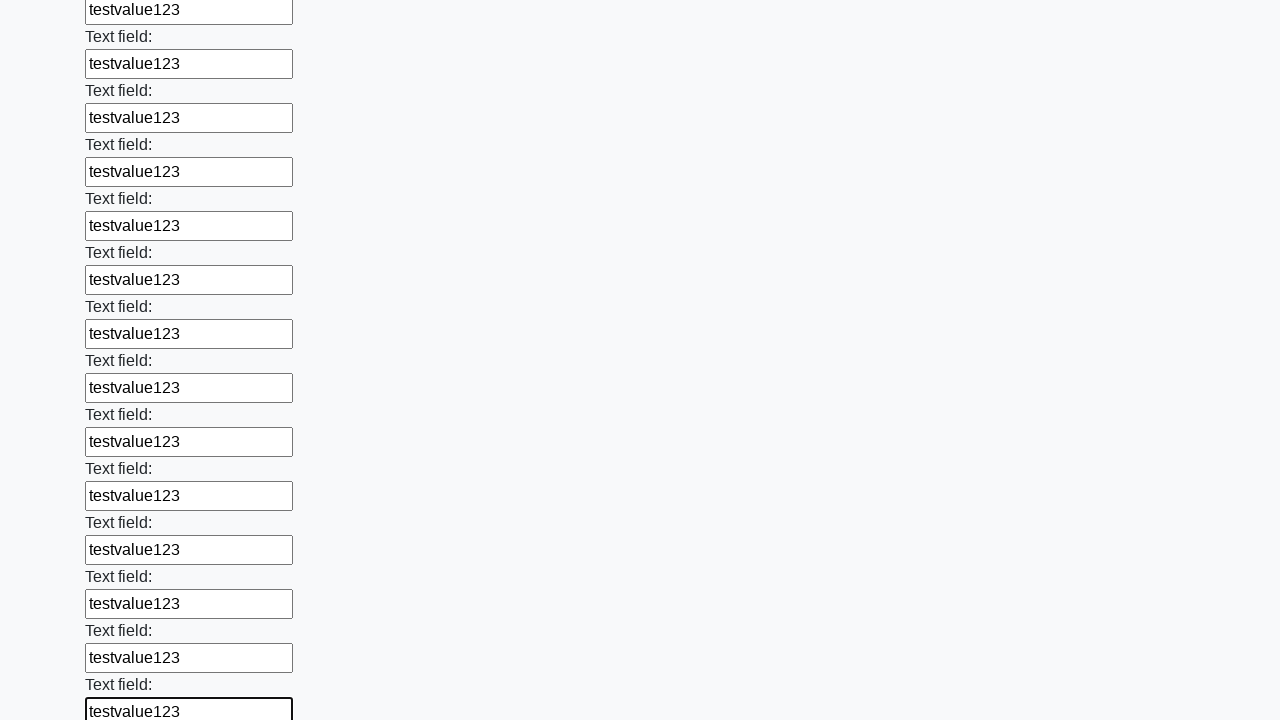

Filled input field with 'testvalue123' on input >> nth=84
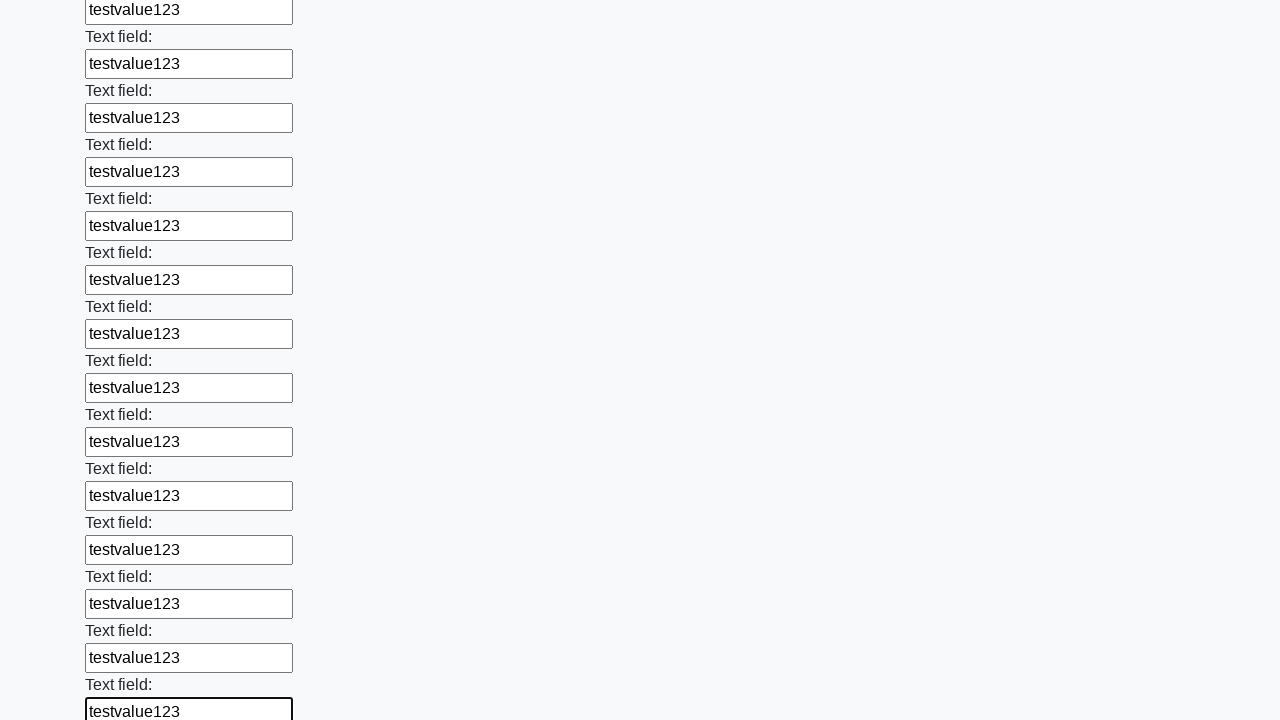

Filled input field with 'testvalue123' on input >> nth=85
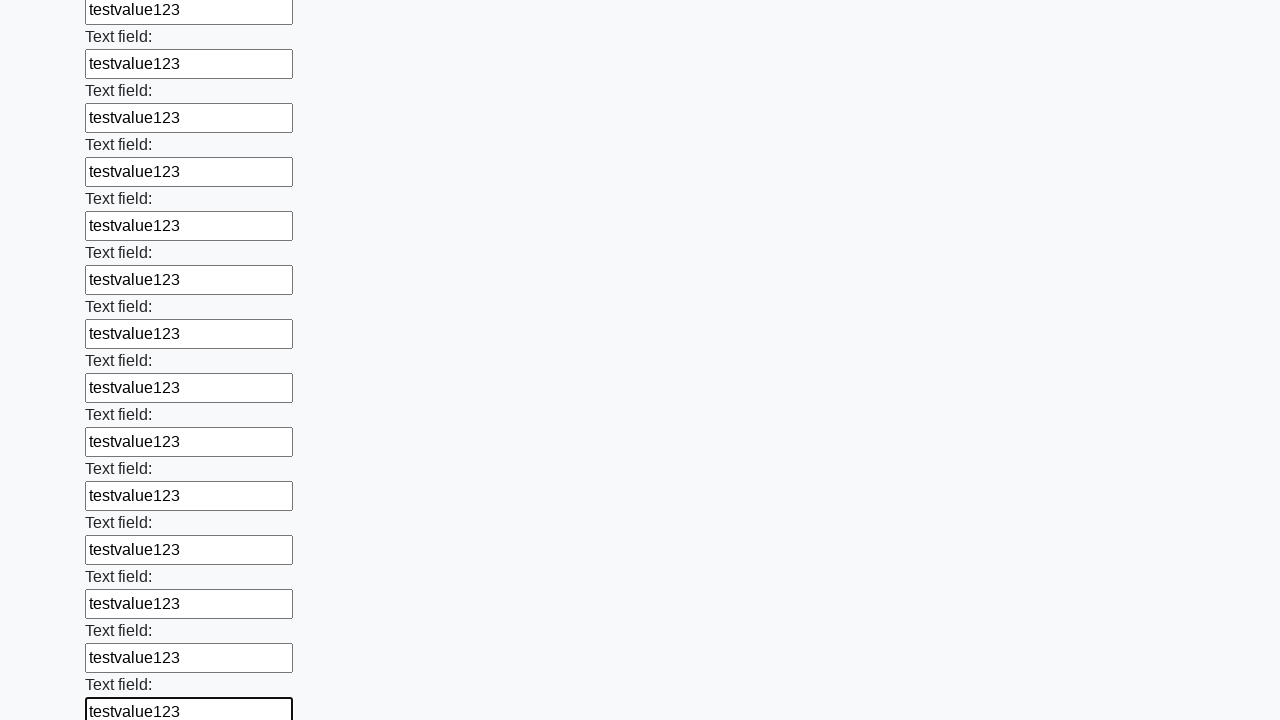

Filled input field with 'testvalue123' on input >> nth=86
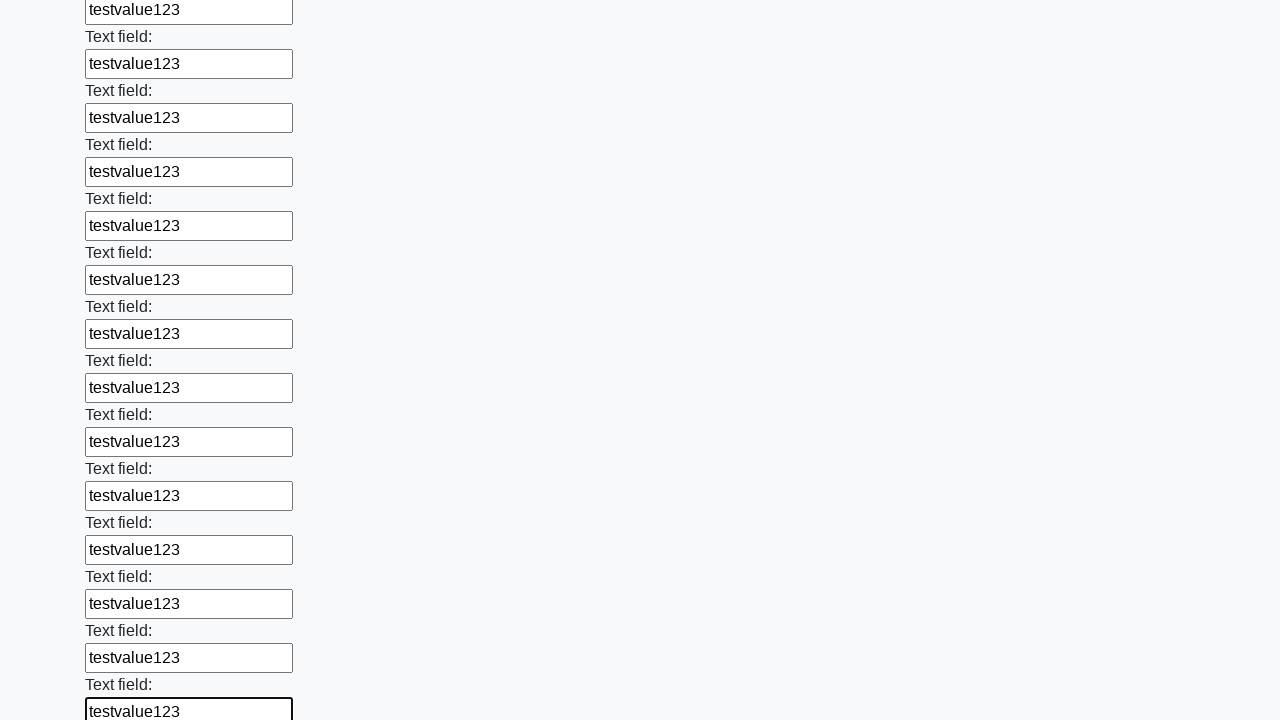

Filled input field with 'testvalue123' on input >> nth=87
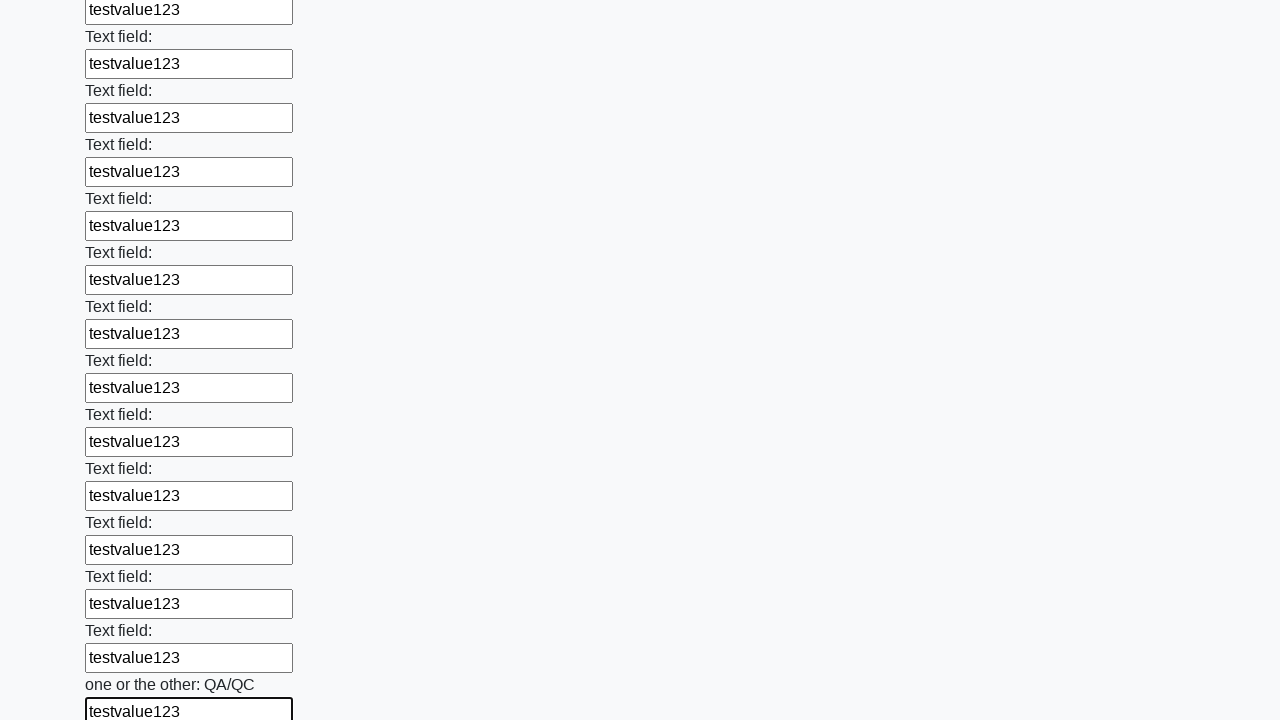

Filled input field with 'testvalue123' on input >> nth=88
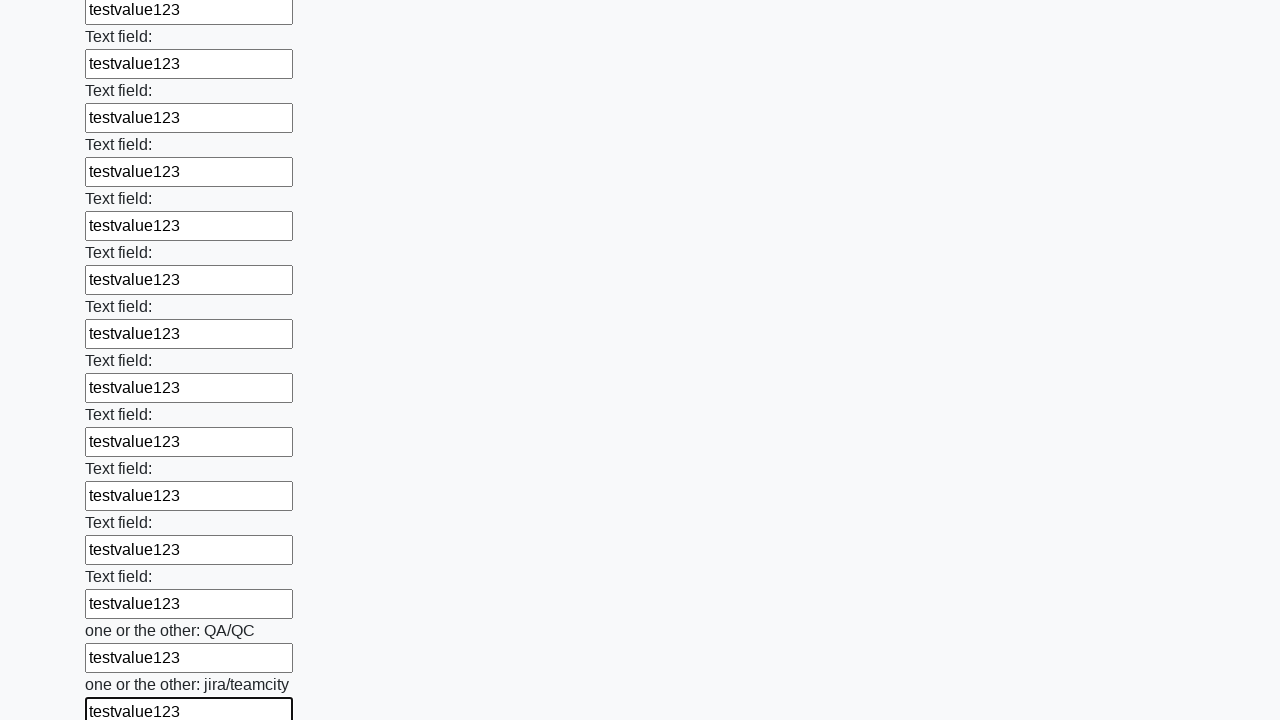

Filled input field with 'testvalue123' on input >> nth=89
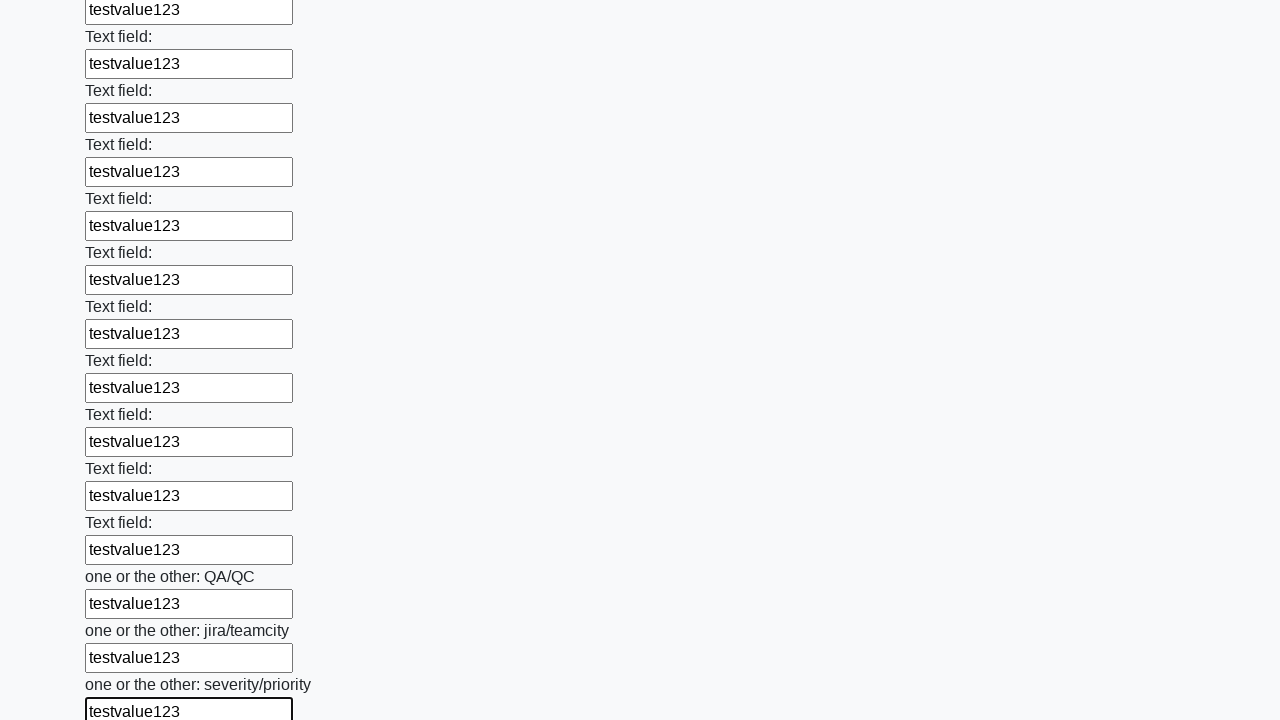

Filled input field with 'testvalue123' on input >> nth=90
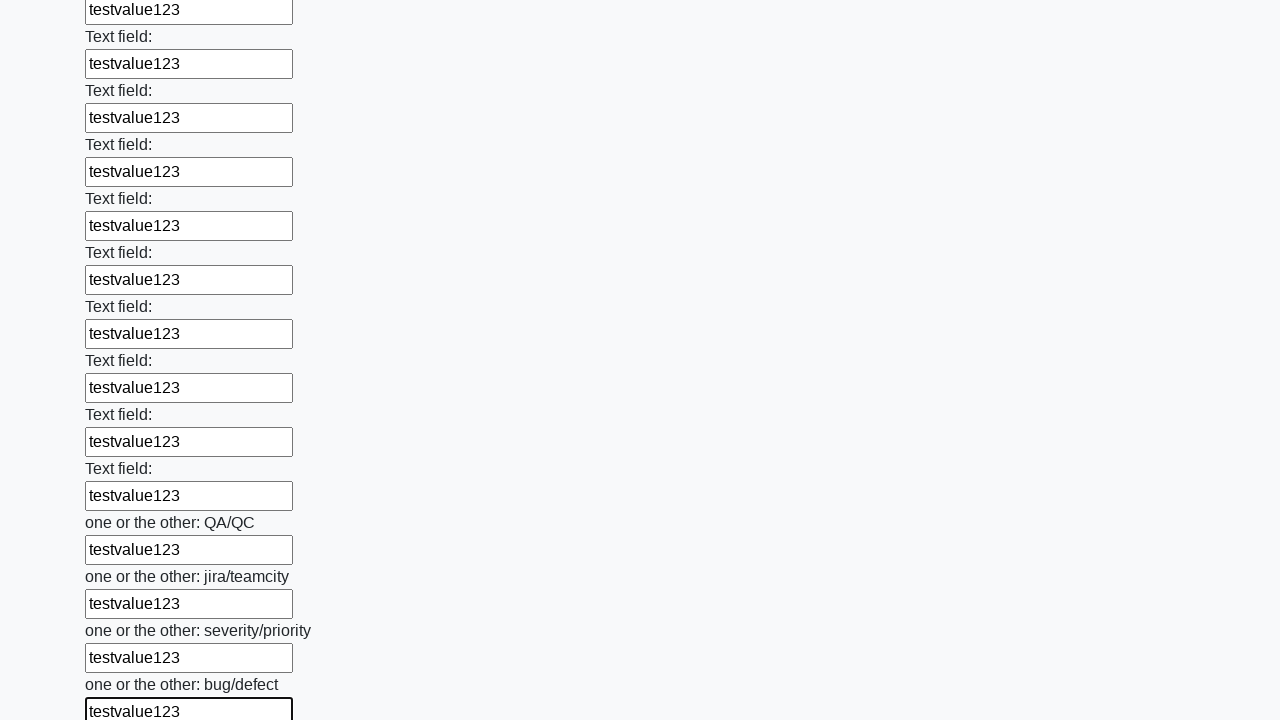

Filled input field with 'testvalue123' on input >> nth=91
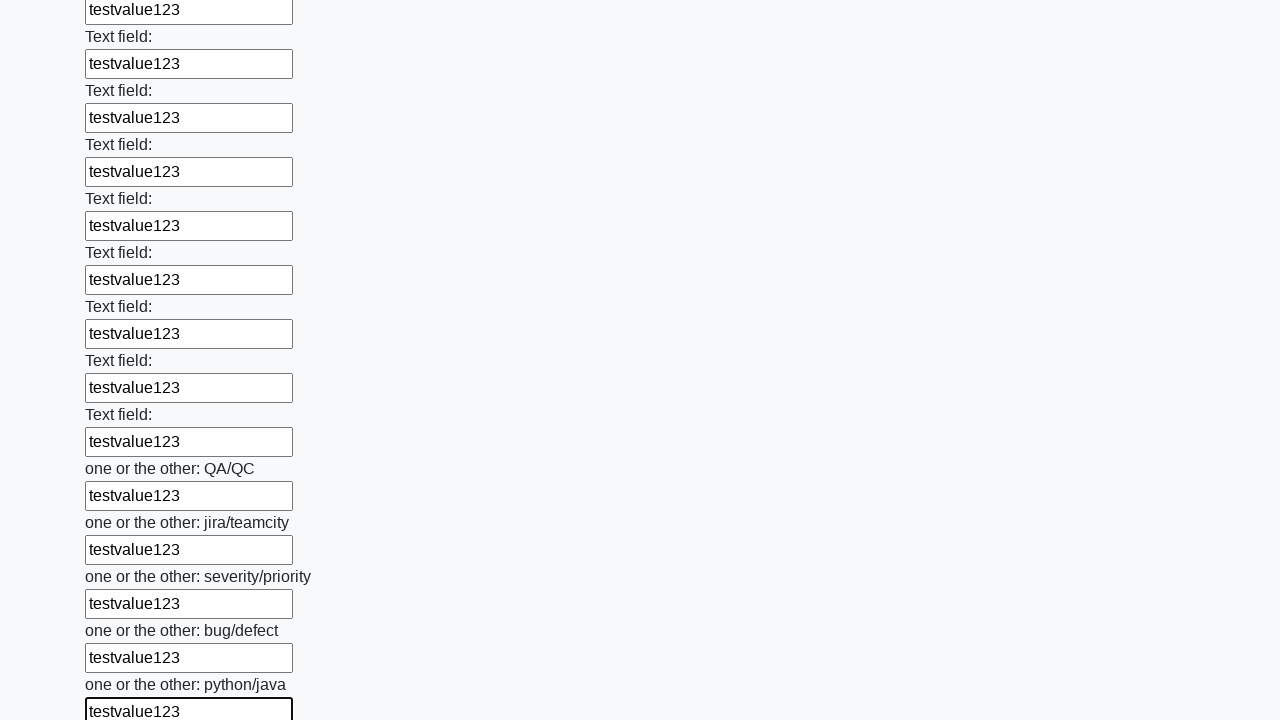

Filled input field with 'testvalue123' on input >> nth=92
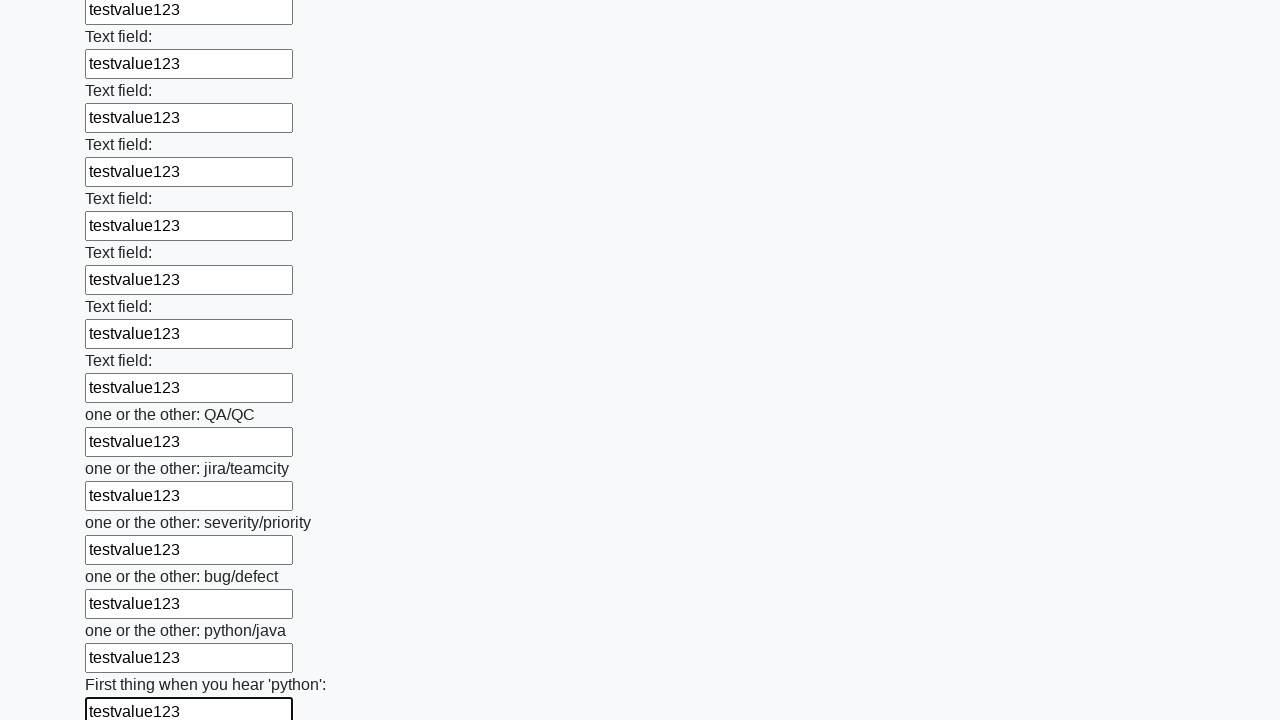

Filled input field with 'testvalue123' on input >> nth=93
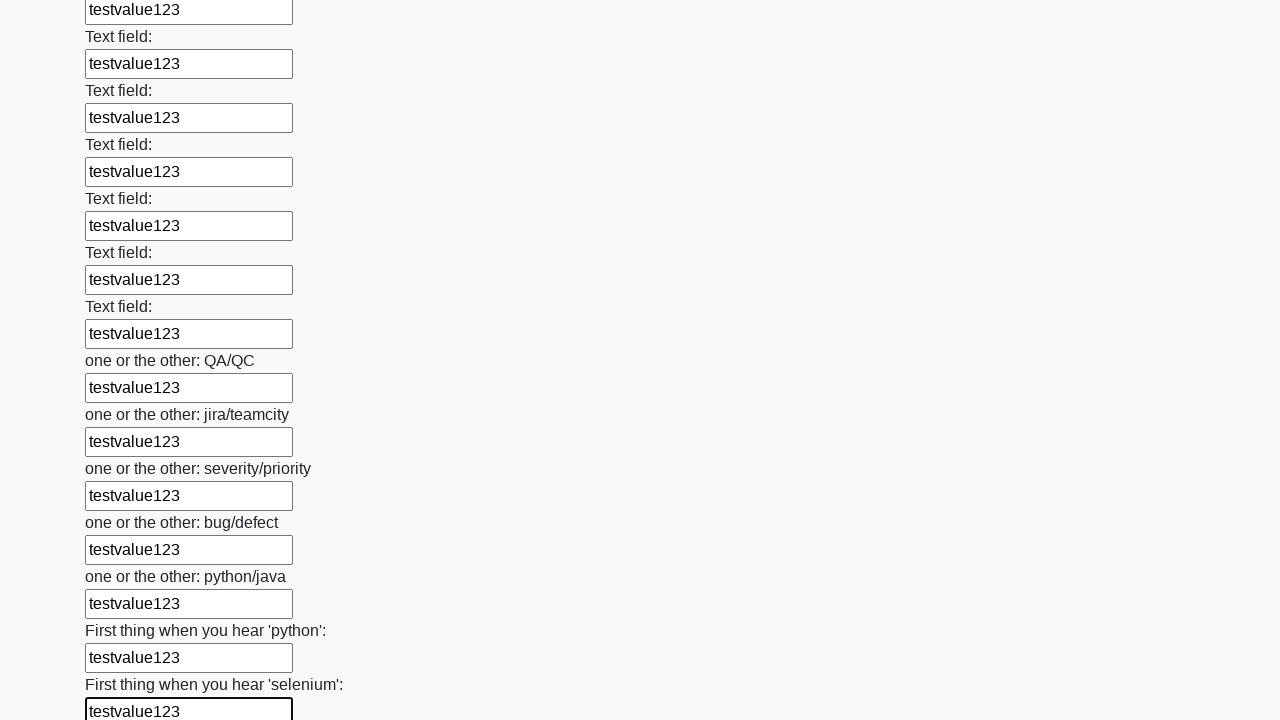

Filled input field with 'testvalue123' on input >> nth=94
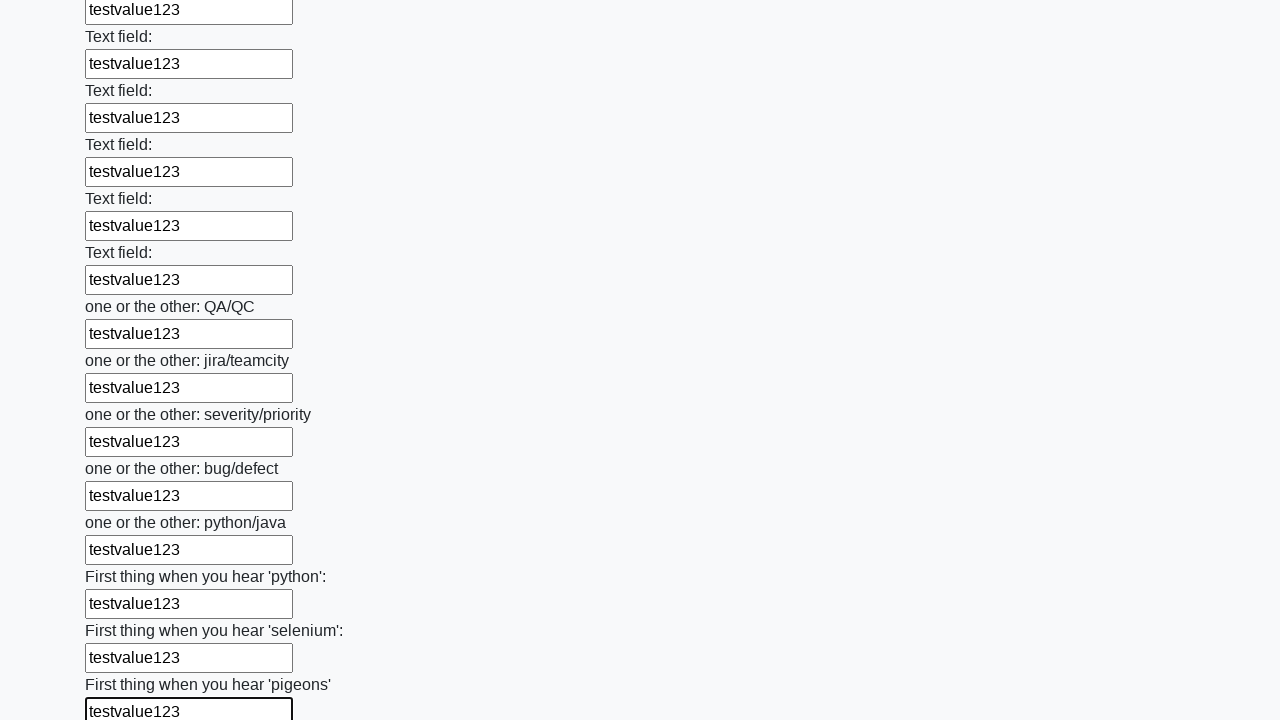

Filled input field with 'testvalue123' on input >> nth=95
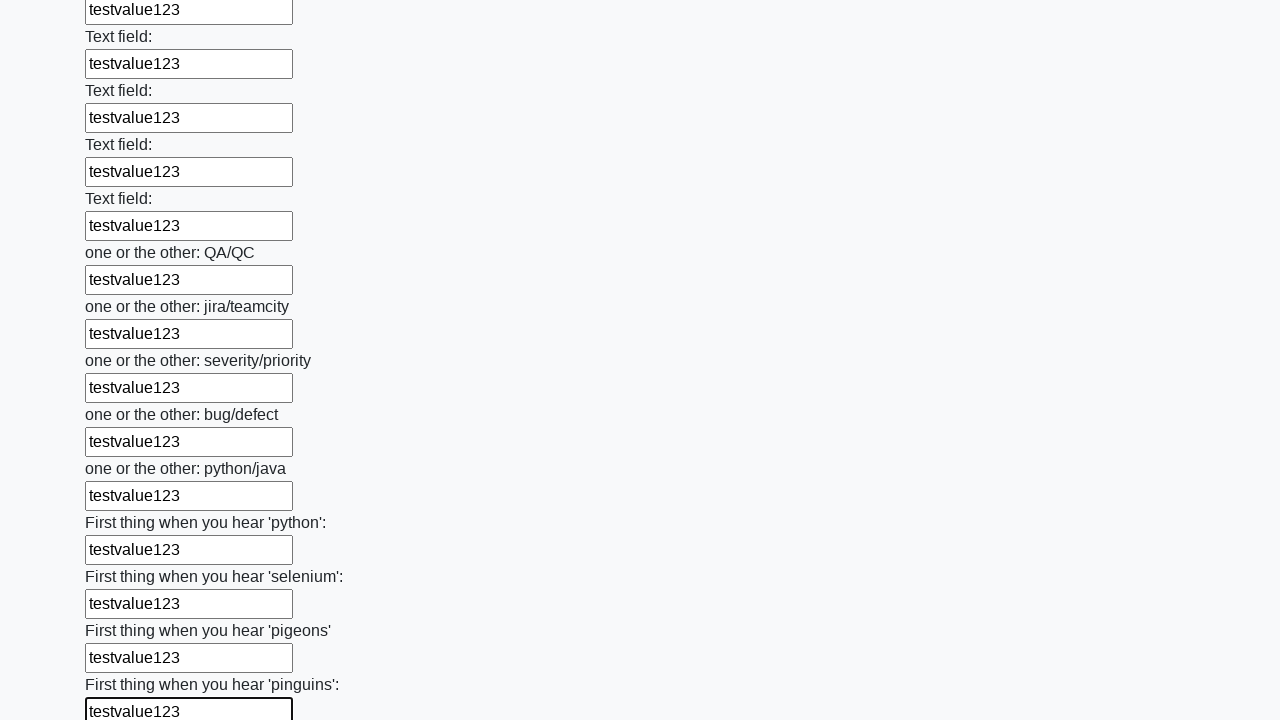

Filled input field with 'testvalue123' on input >> nth=96
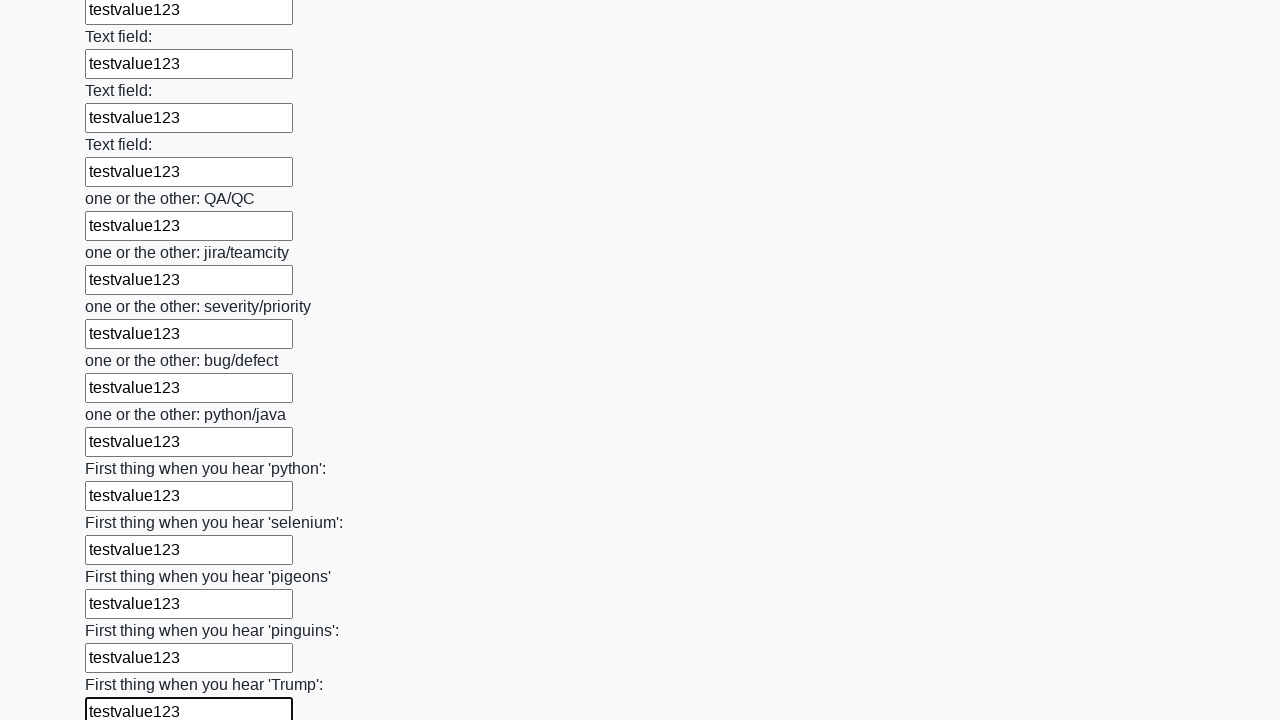

Filled input field with 'testvalue123' on input >> nth=97
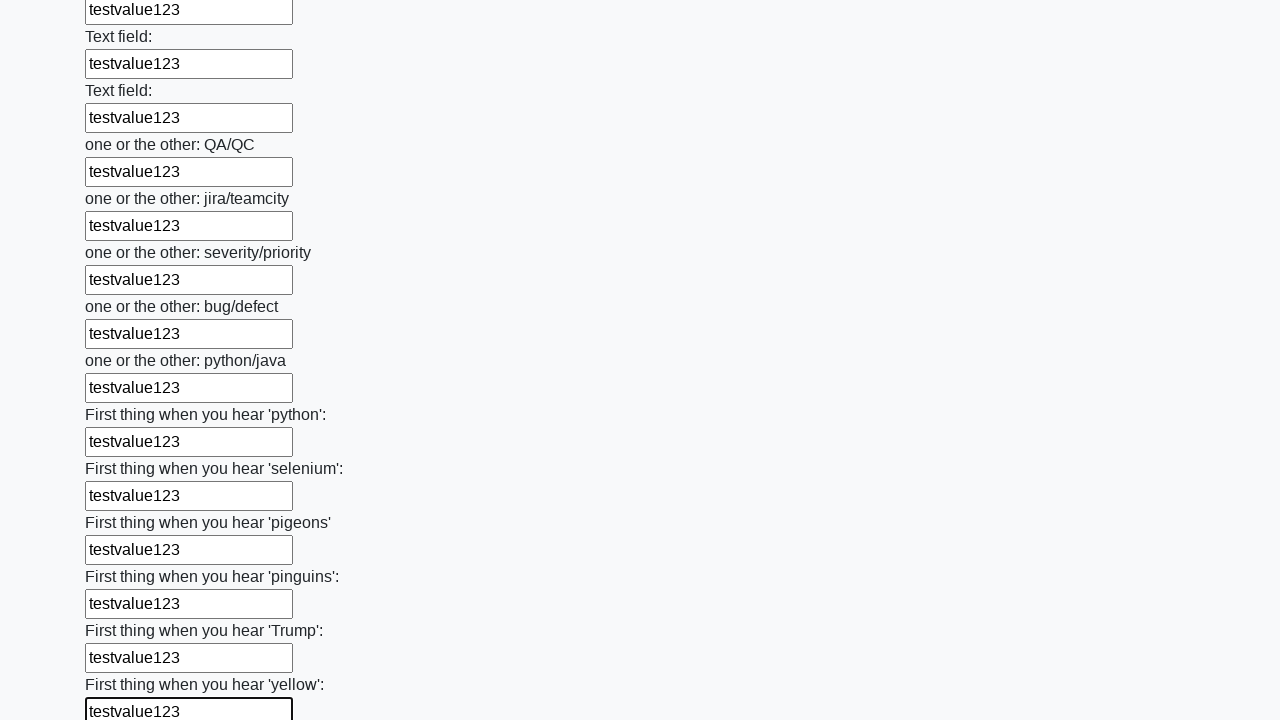

Filled input field with 'testvalue123' on input >> nth=98
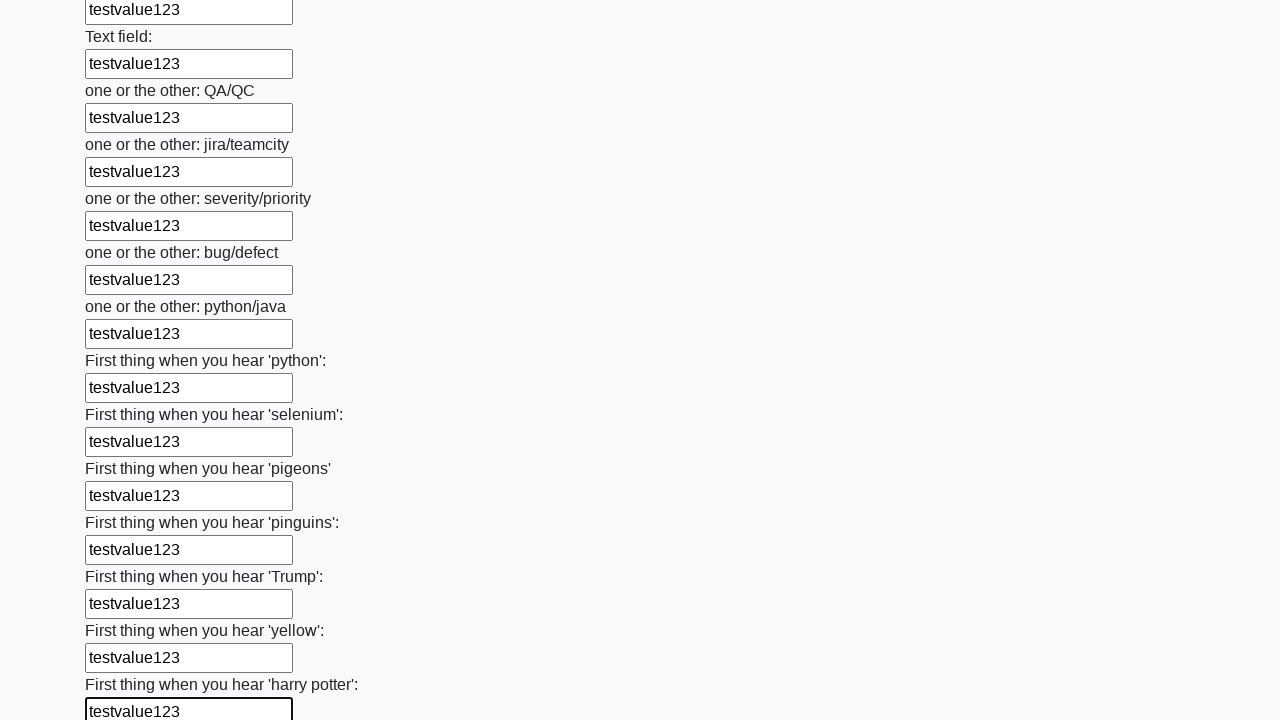

Filled input field with 'testvalue123' on input >> nth=99
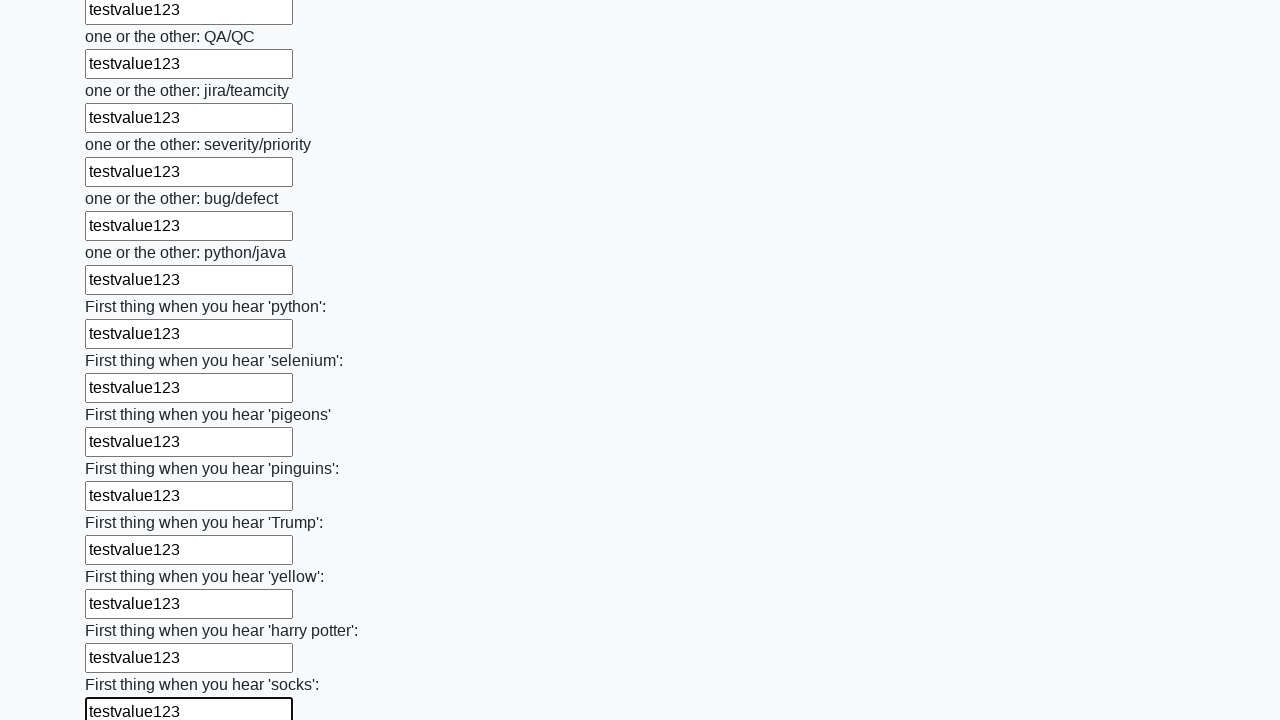

Clicked the submit button to submit the form at (123, 611) on button.btn
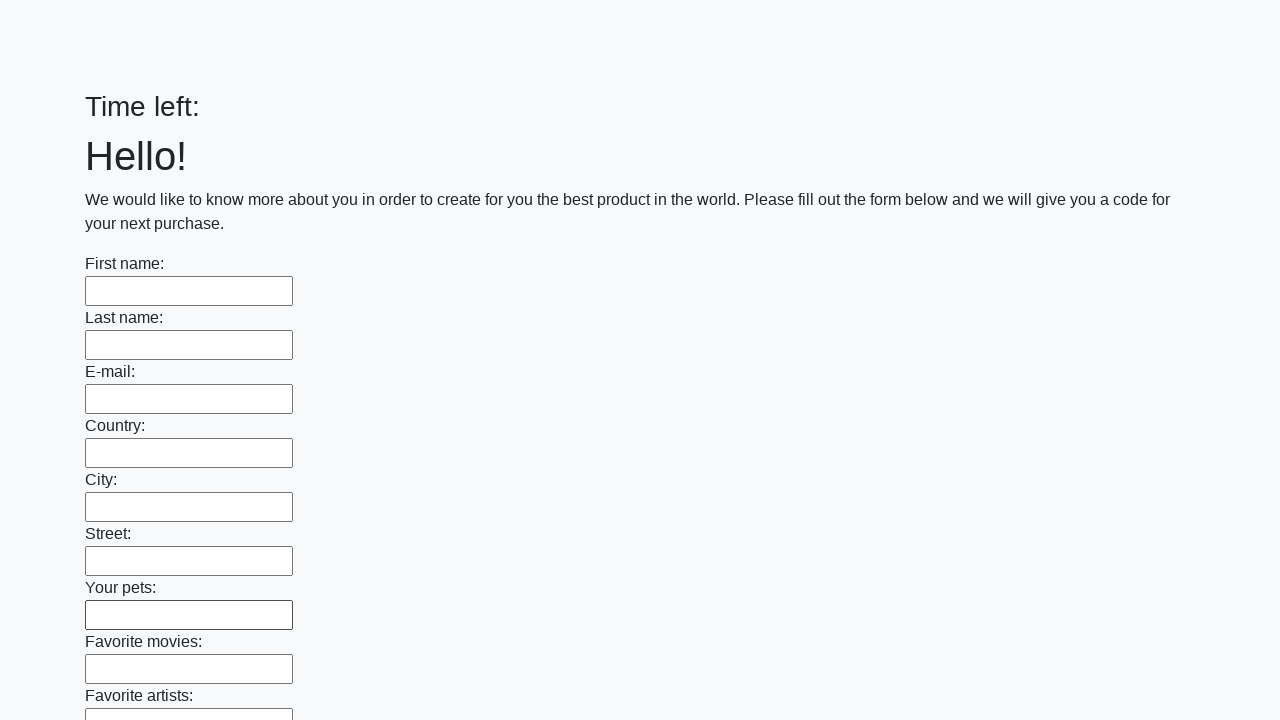

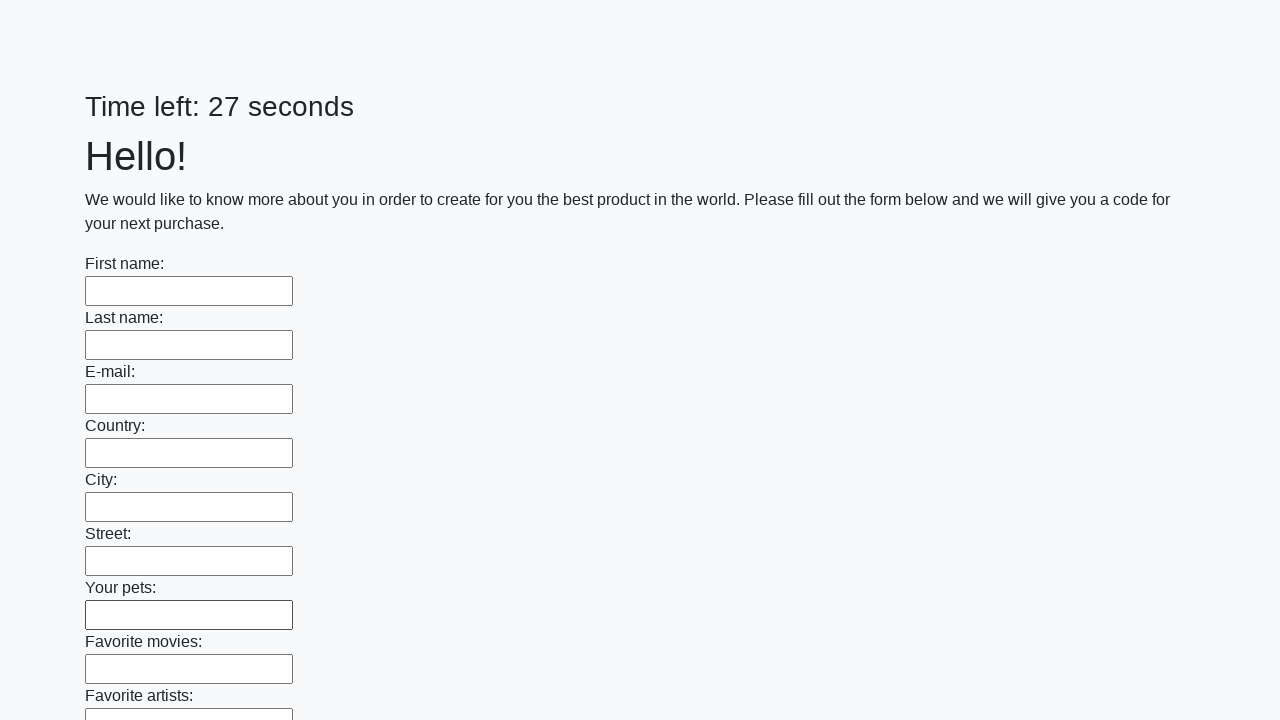